Tests filling out a large form by populating all input fields with text and submitting the form by clicking the submit button.

Starting URL: http://suninjuly.github.io/huge_form.html

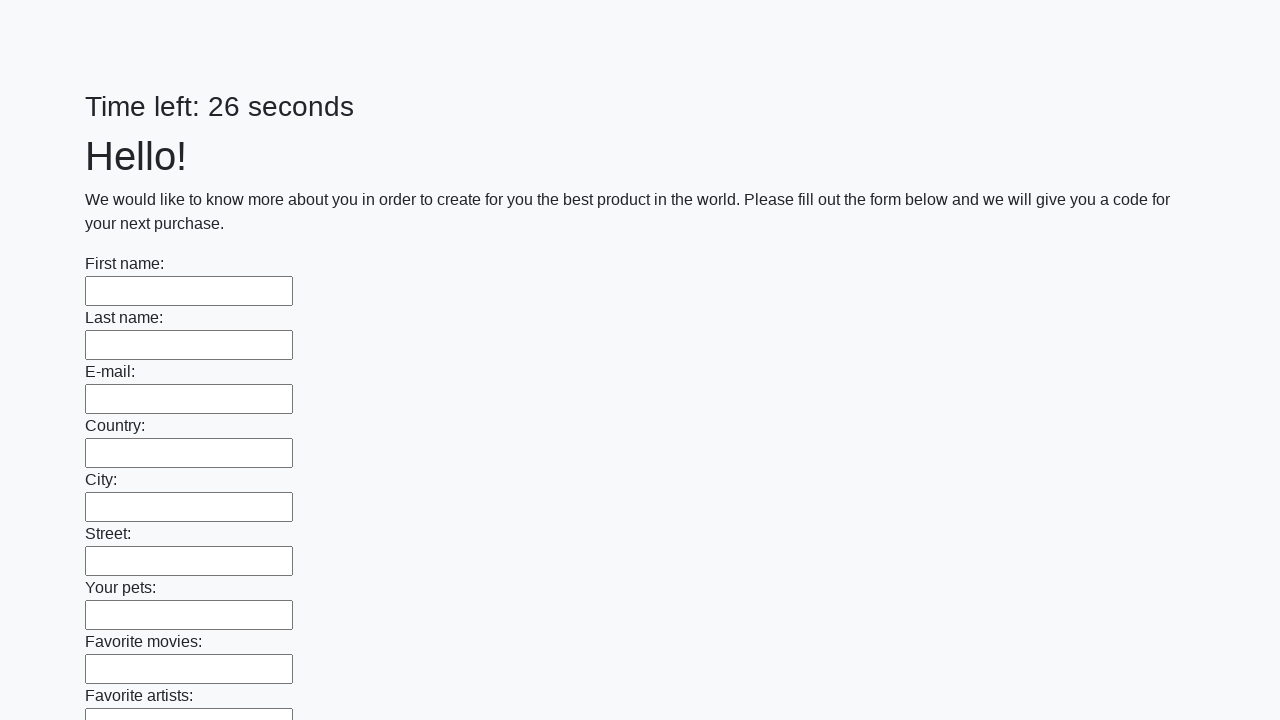

Navigated to huge form page
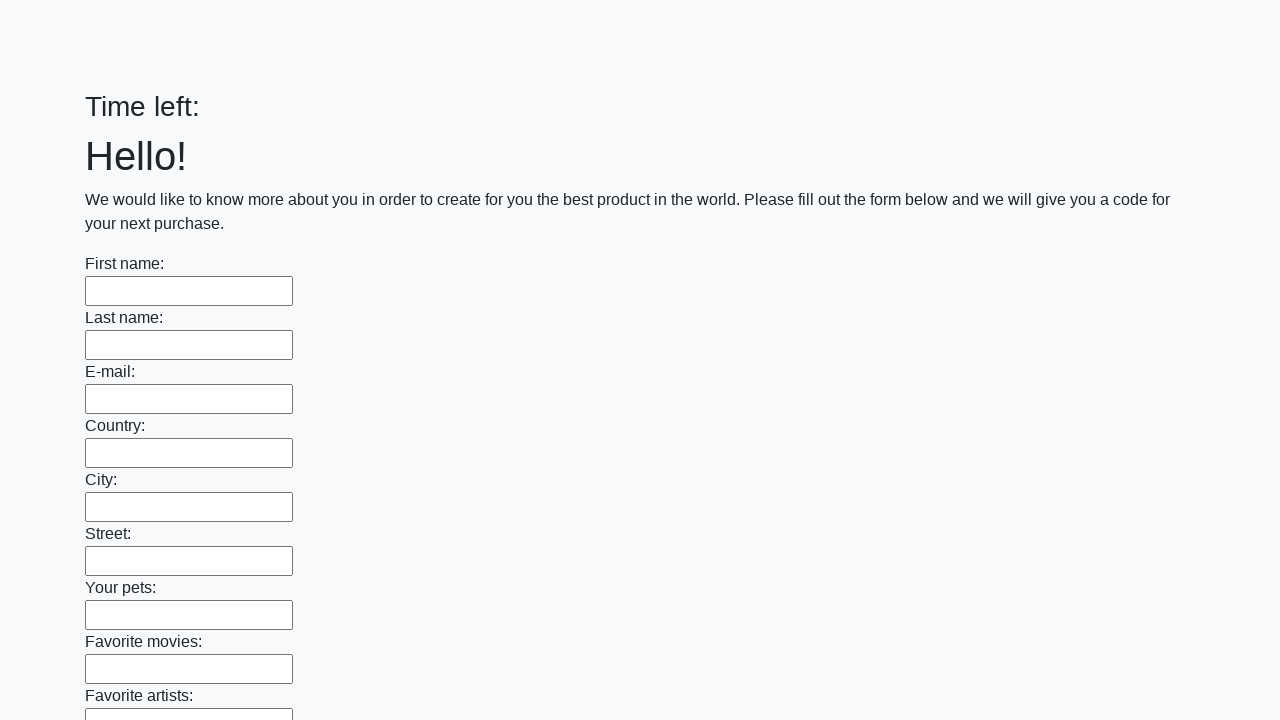

Filled input field with 'TestData123' on input >> nth=0
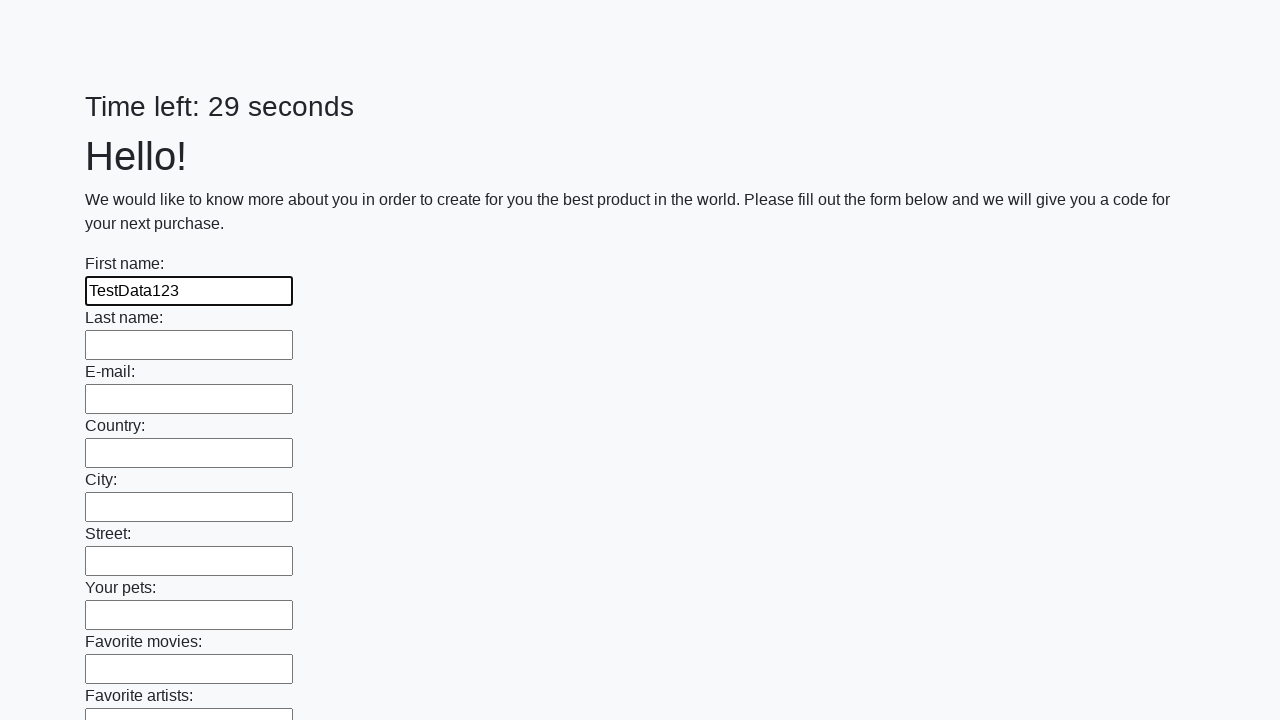

Filled input field with 'TestData123' on input >> nth=1
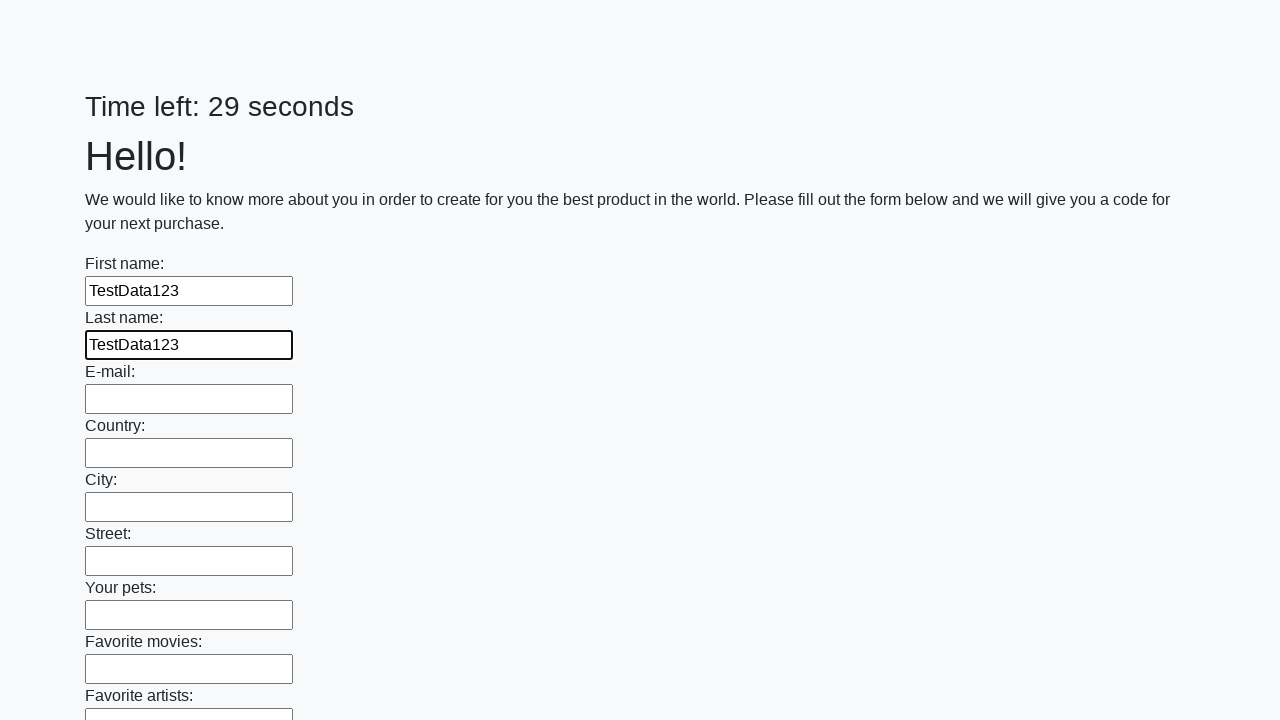

Filled input field with 'TestData123' on input >> nth=2
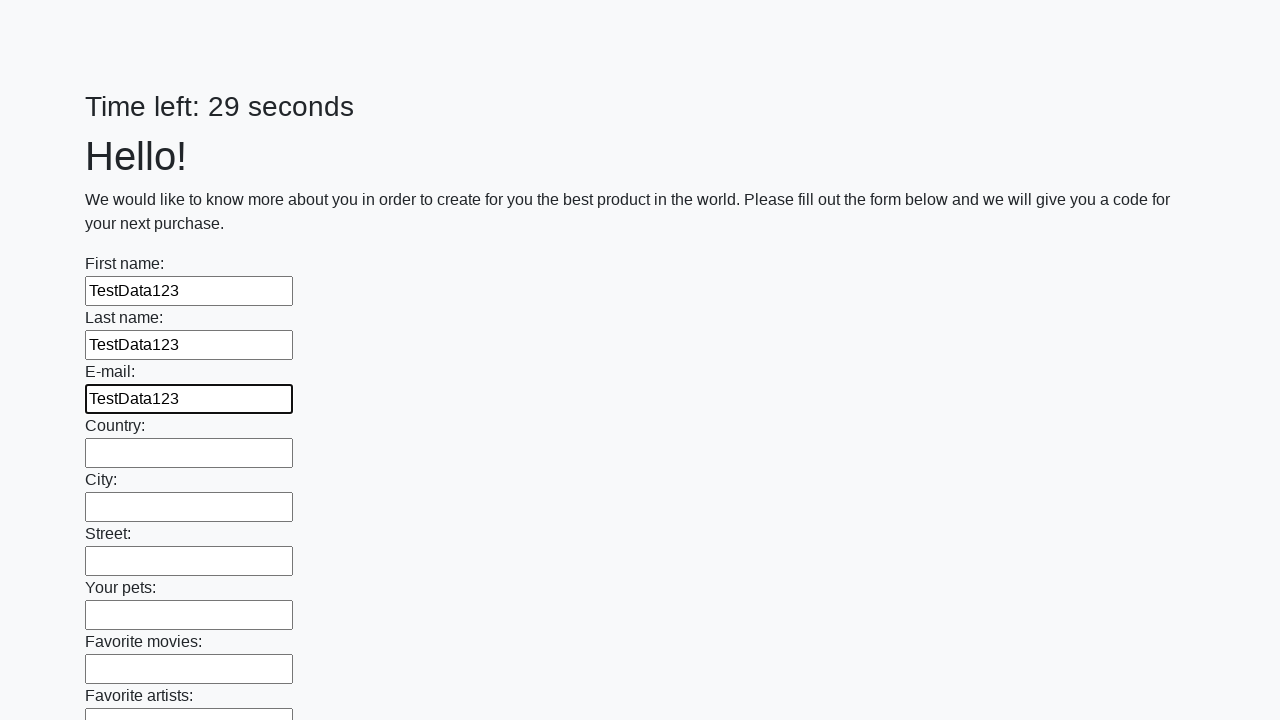

Filled input field with 'TestData123' on input >> nth=3
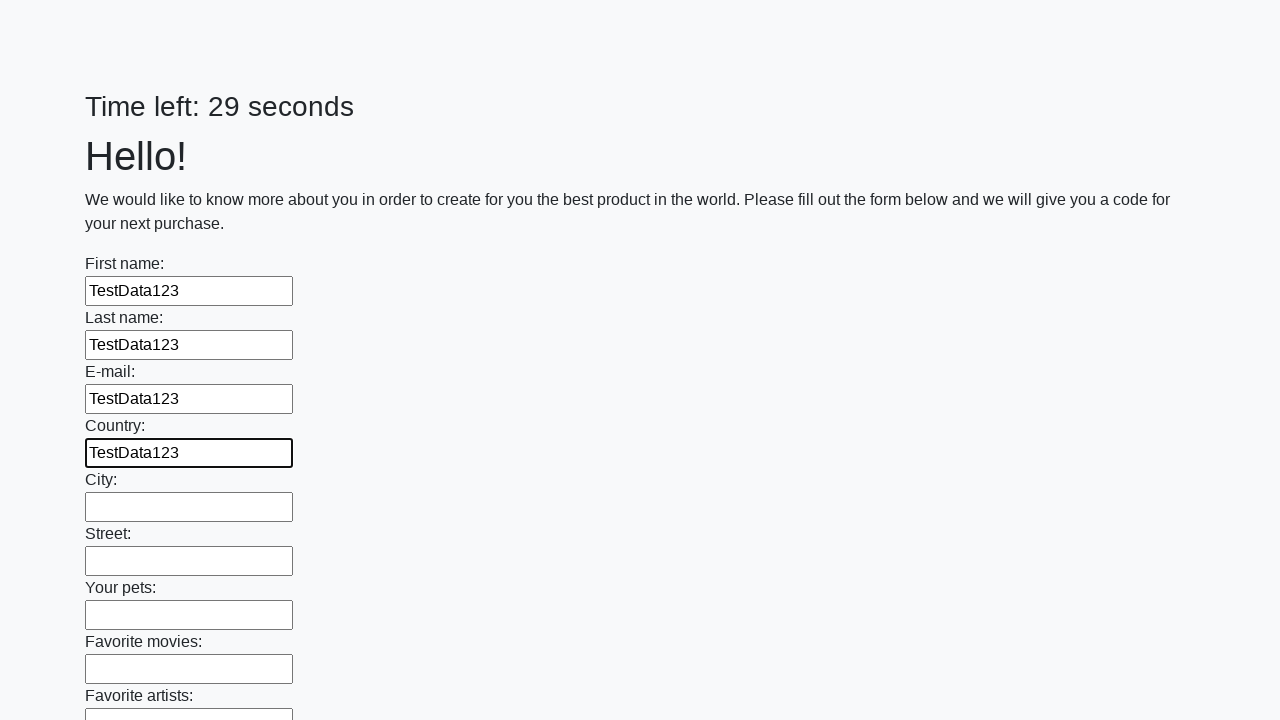

Filled input field with 'TestData123' on input >> nth=4
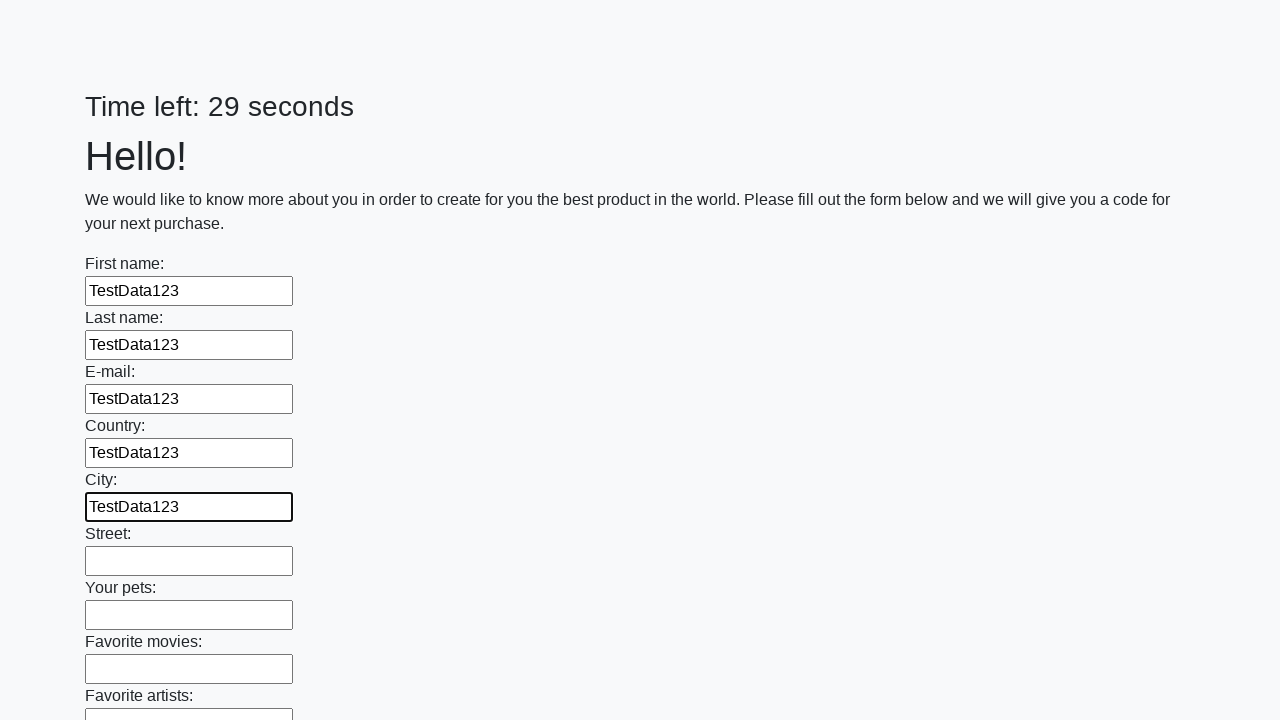

Filled input field with 'TestData123' on input >> nth=5
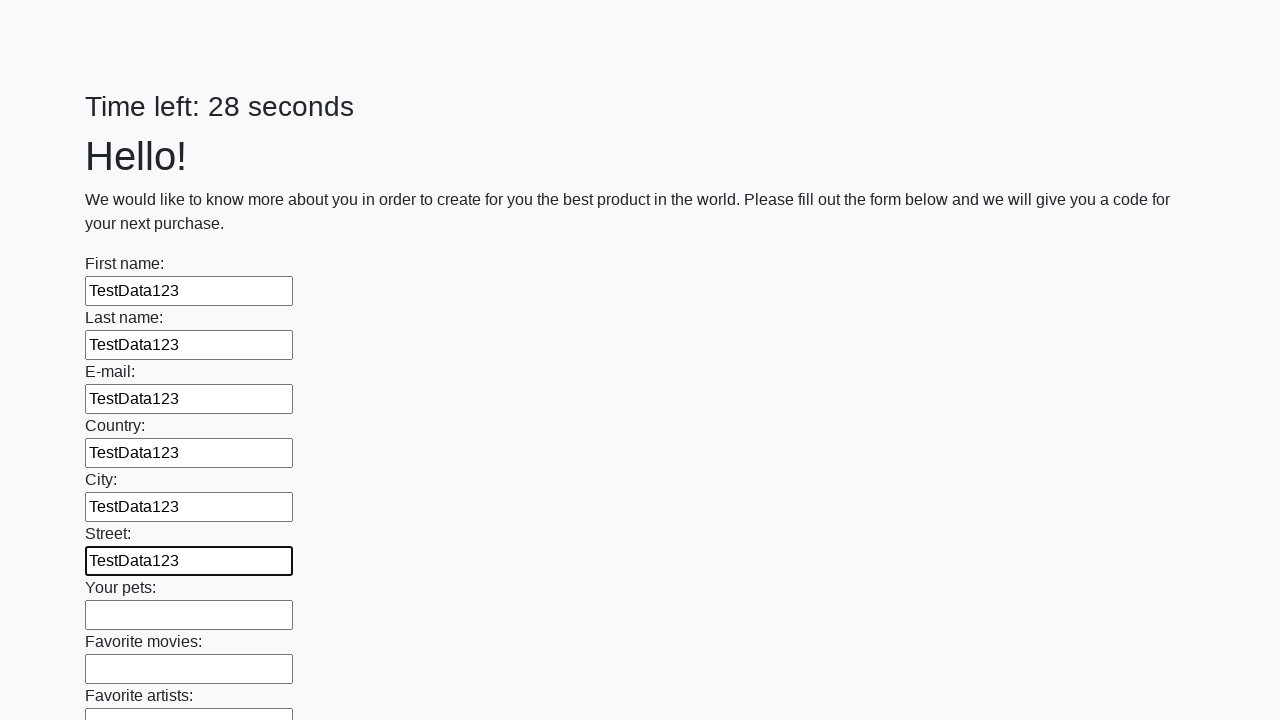

Filled input field with 'TestData123' on input >> nth=6
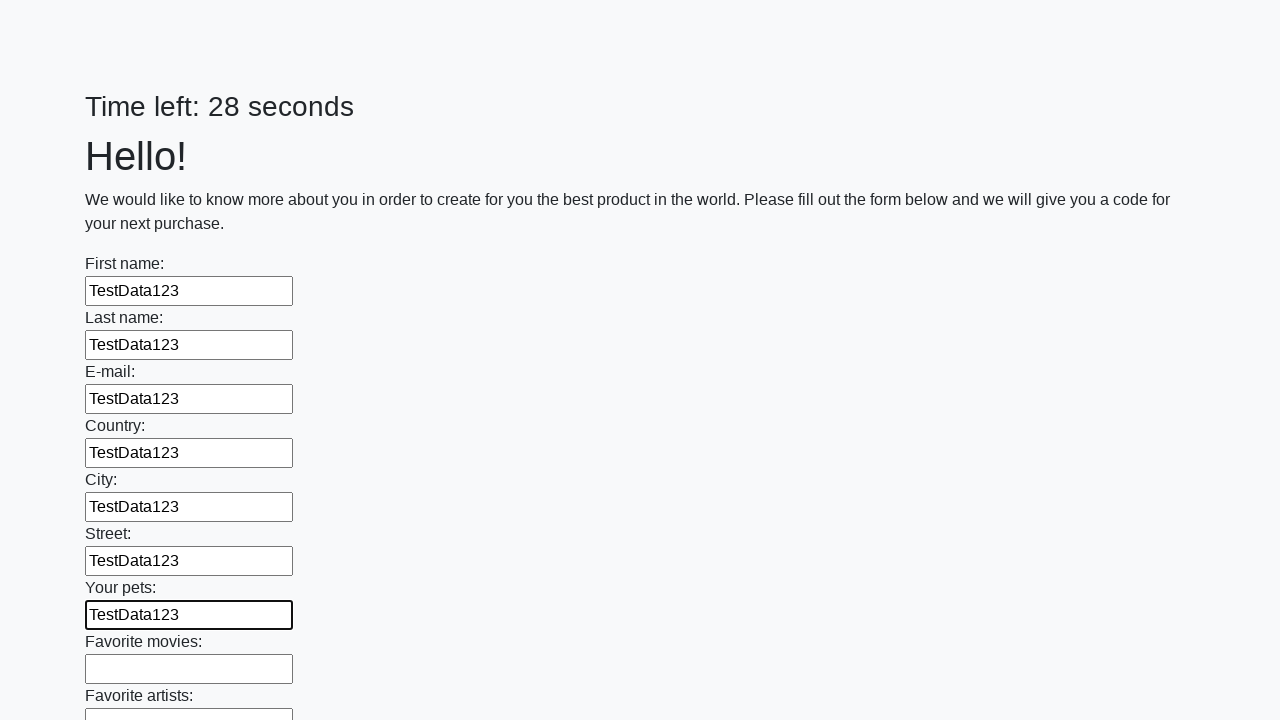

Filled input field with 'TestData123' on input >> nth=7
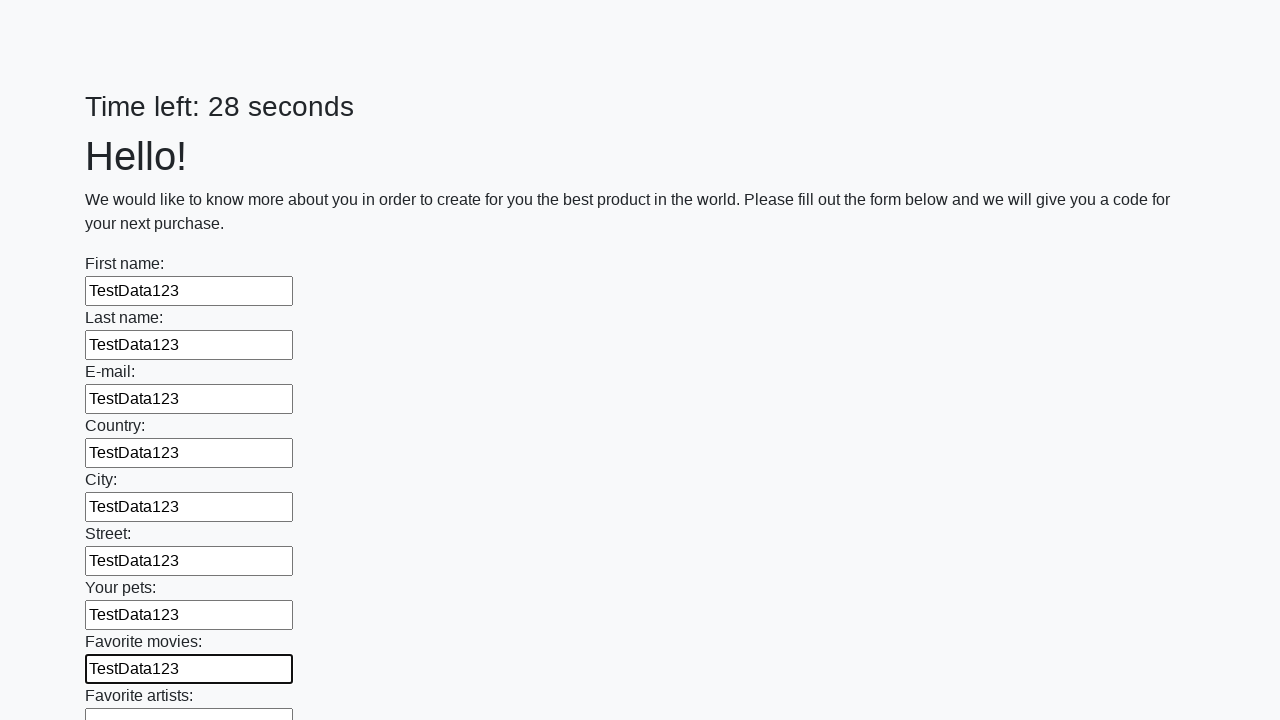

Filled input field with 'TestData123' on input >> nth=8
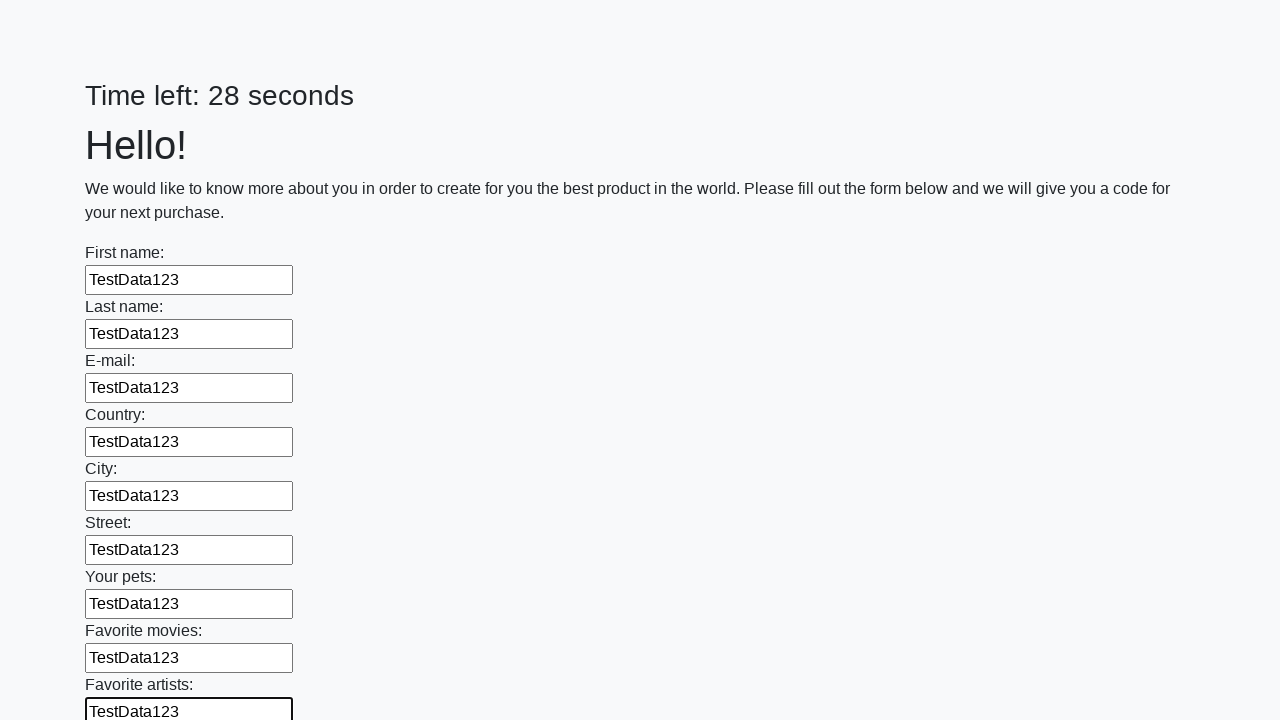

Filled input field with 'TestData123' on input >> nth=9
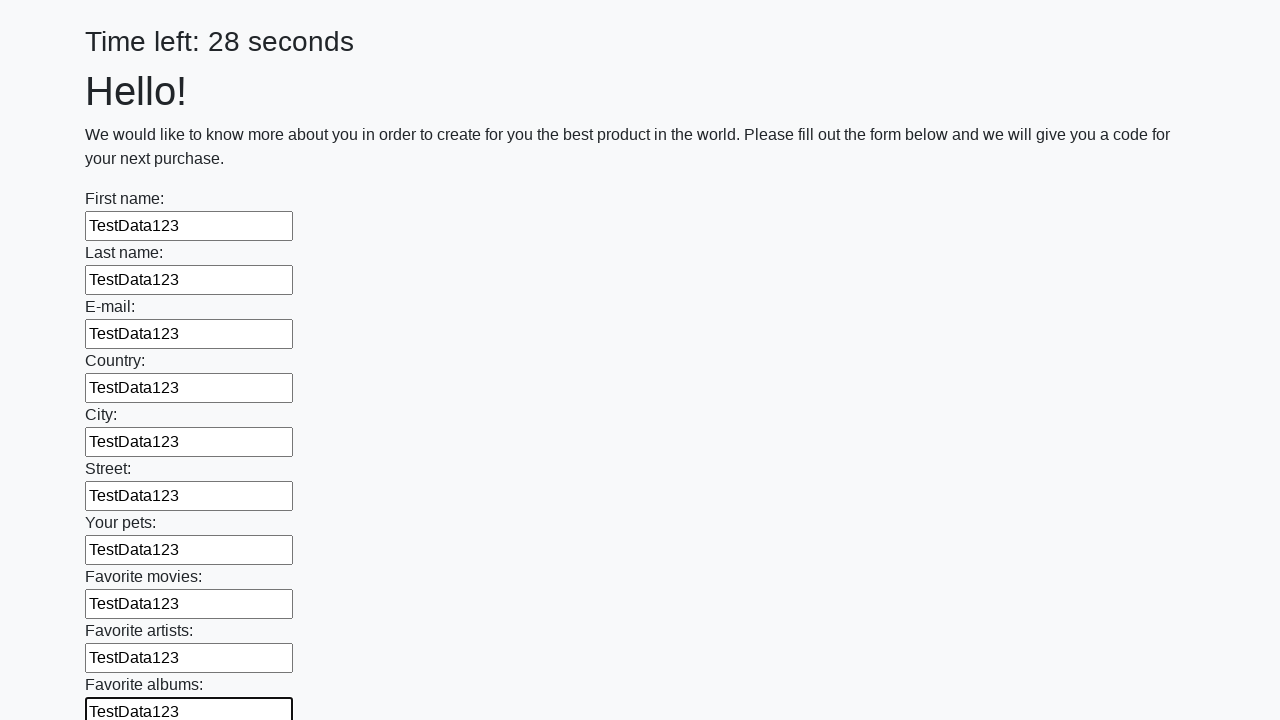

Filled input field with 'TestData123' on input >> nth=10
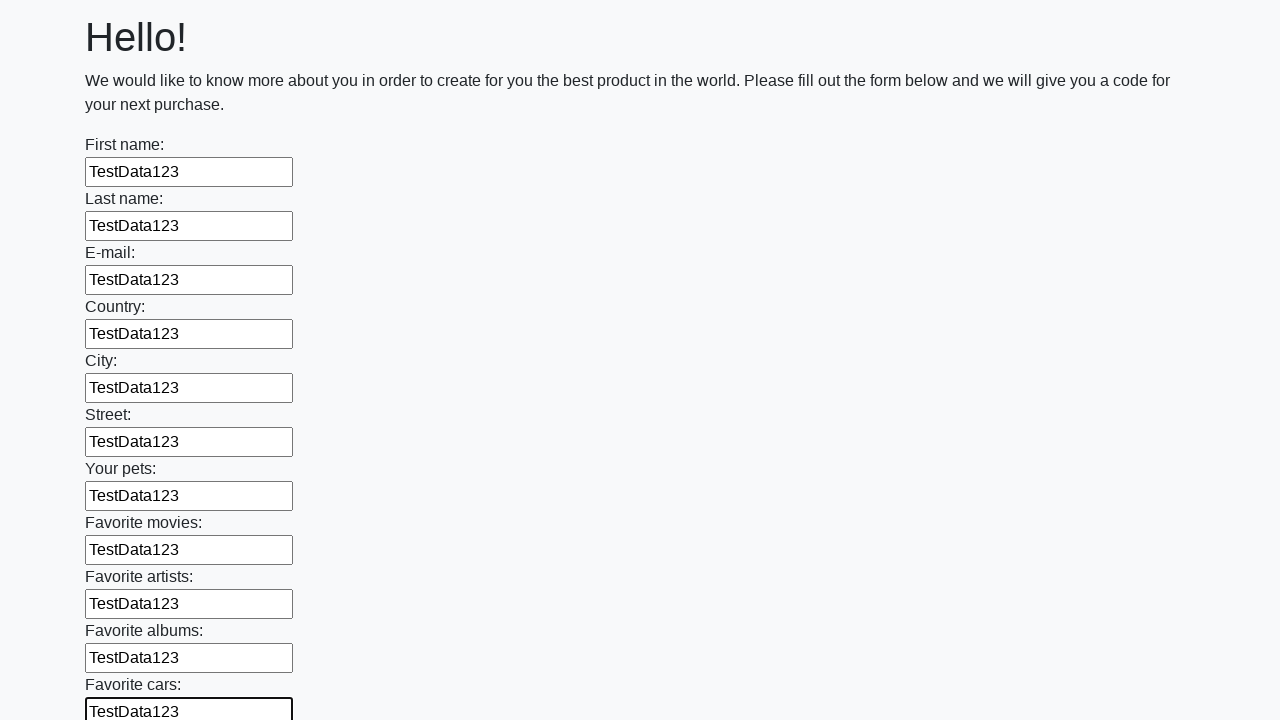

Filled input field with 'TestData123' on input >> nth=11
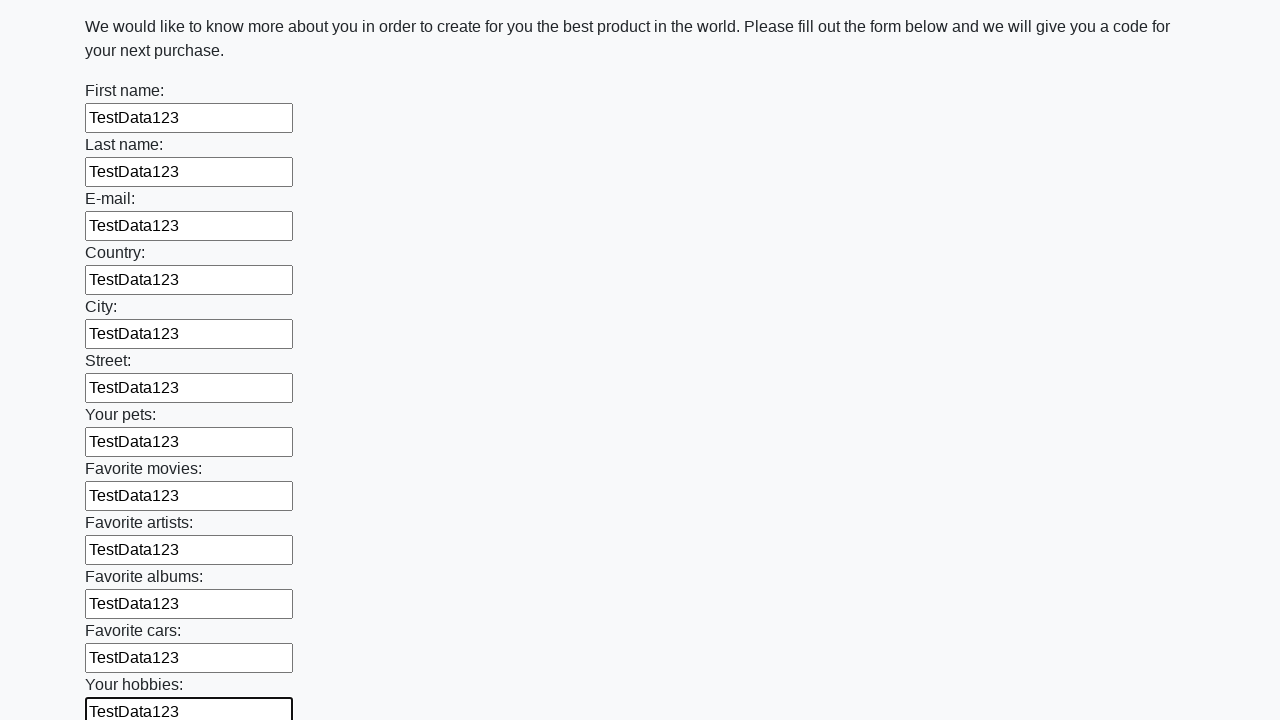

Filled input field with 'TestData123' on input >> nth=12
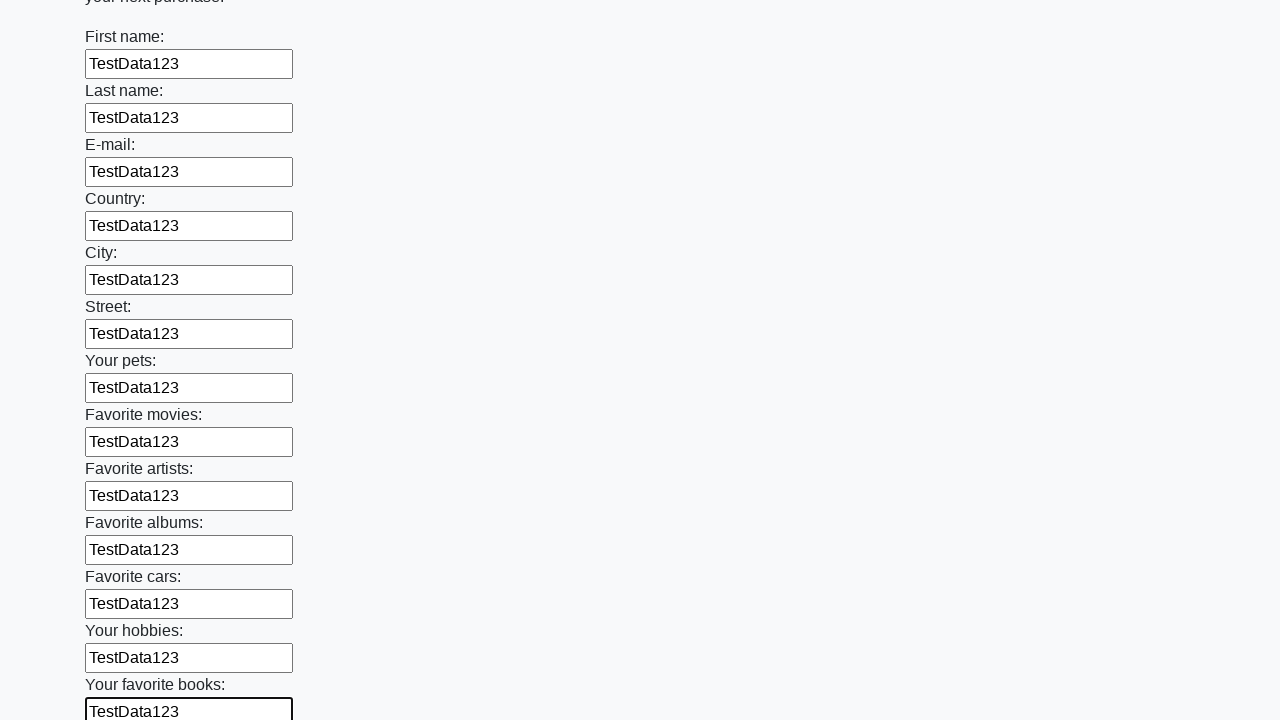

Filled input field with 'TestData123' on input >> nth=13
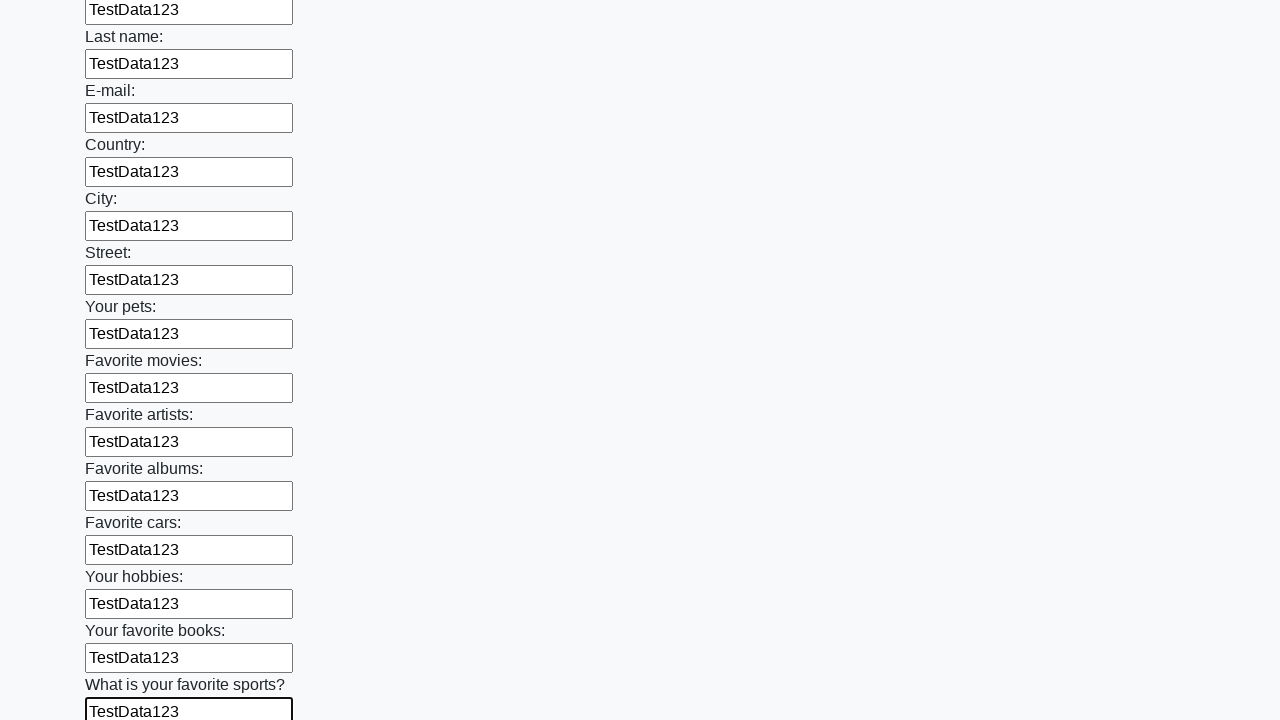

Filled input field with 'TestData123' on input >> nth=14
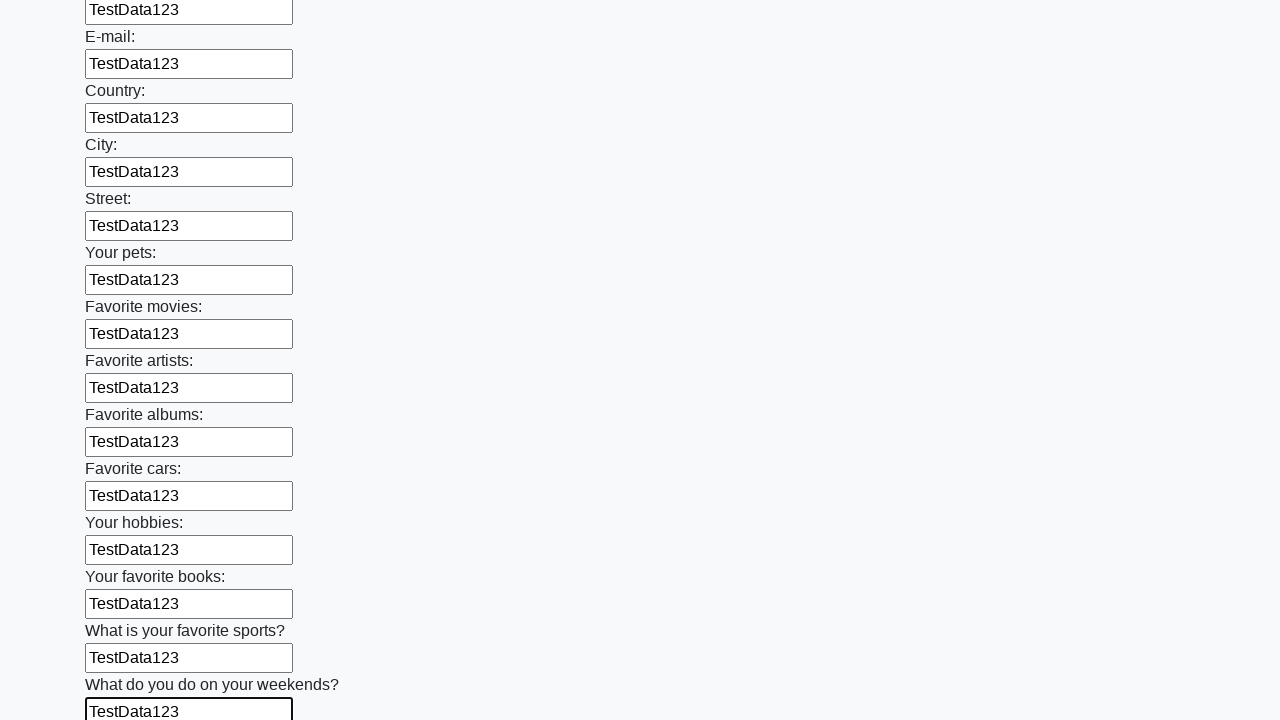

Filled input field with 'TestData123' on input >> nth=15
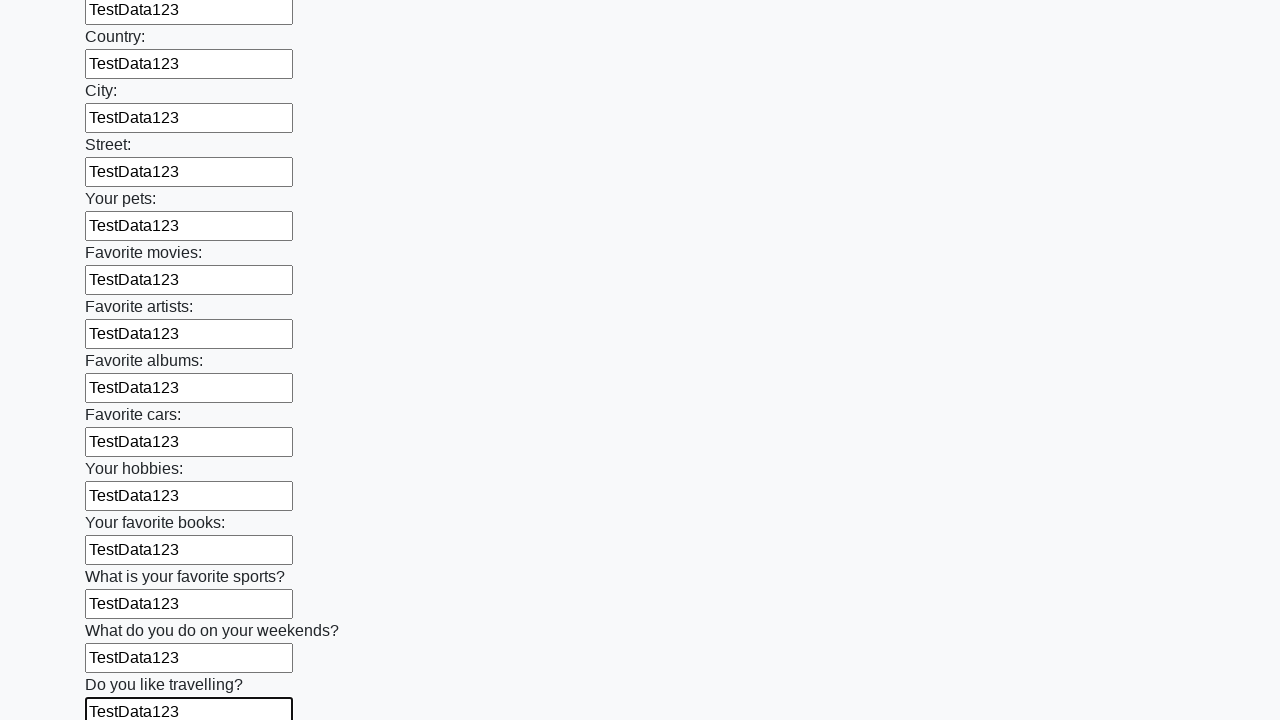

Filled input field with 'TestData123' on input >> nth=16
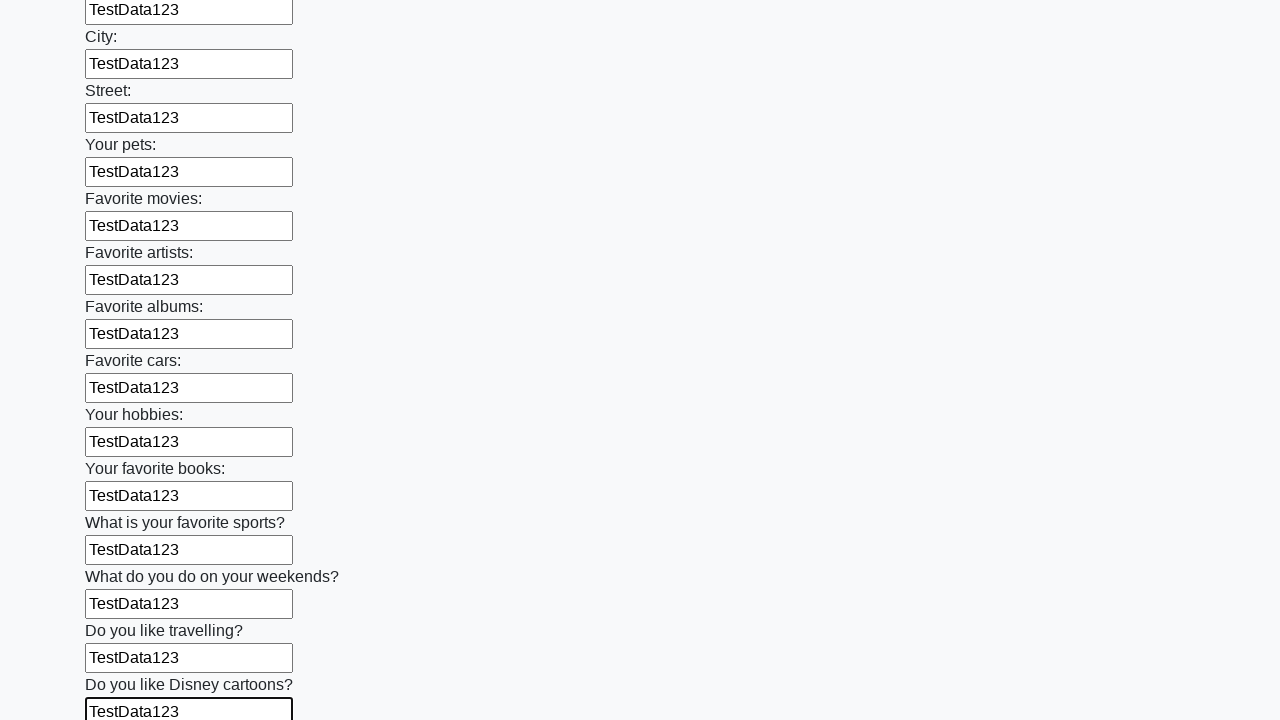

Filled input field with 'TestData123' on input >> nth=17
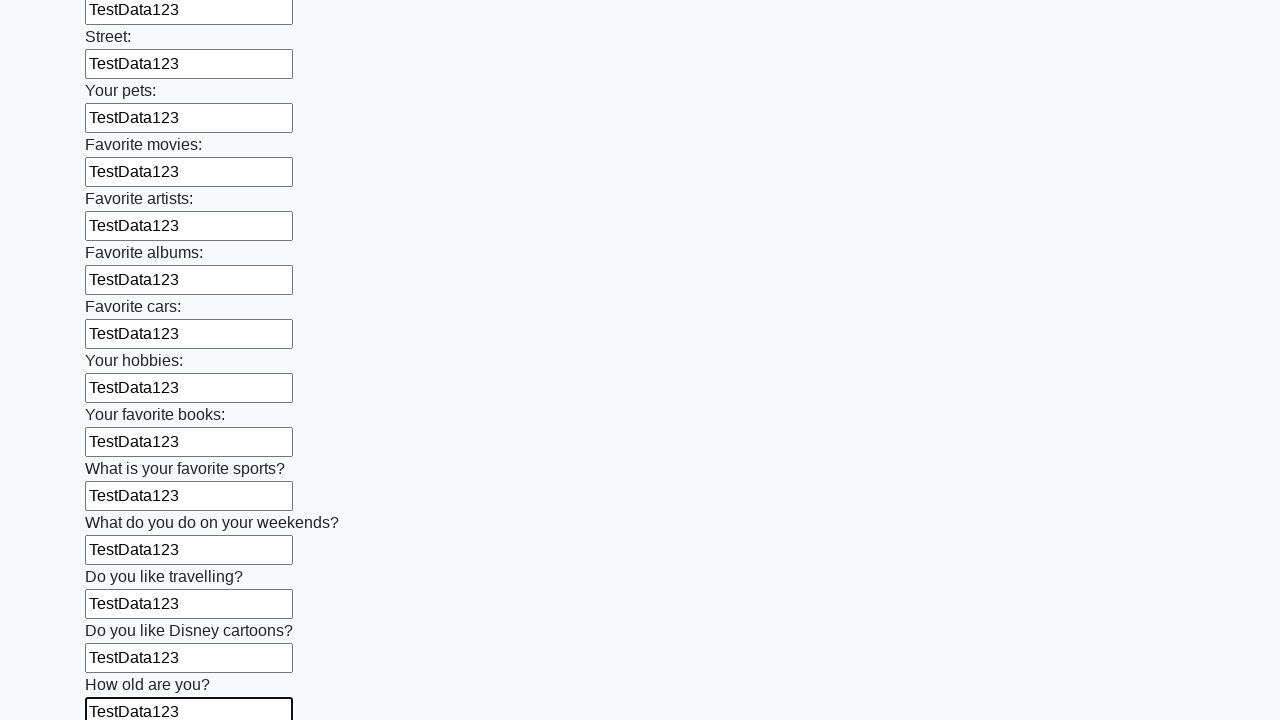

Filled input field with 'TestData123' on input >> nth=18
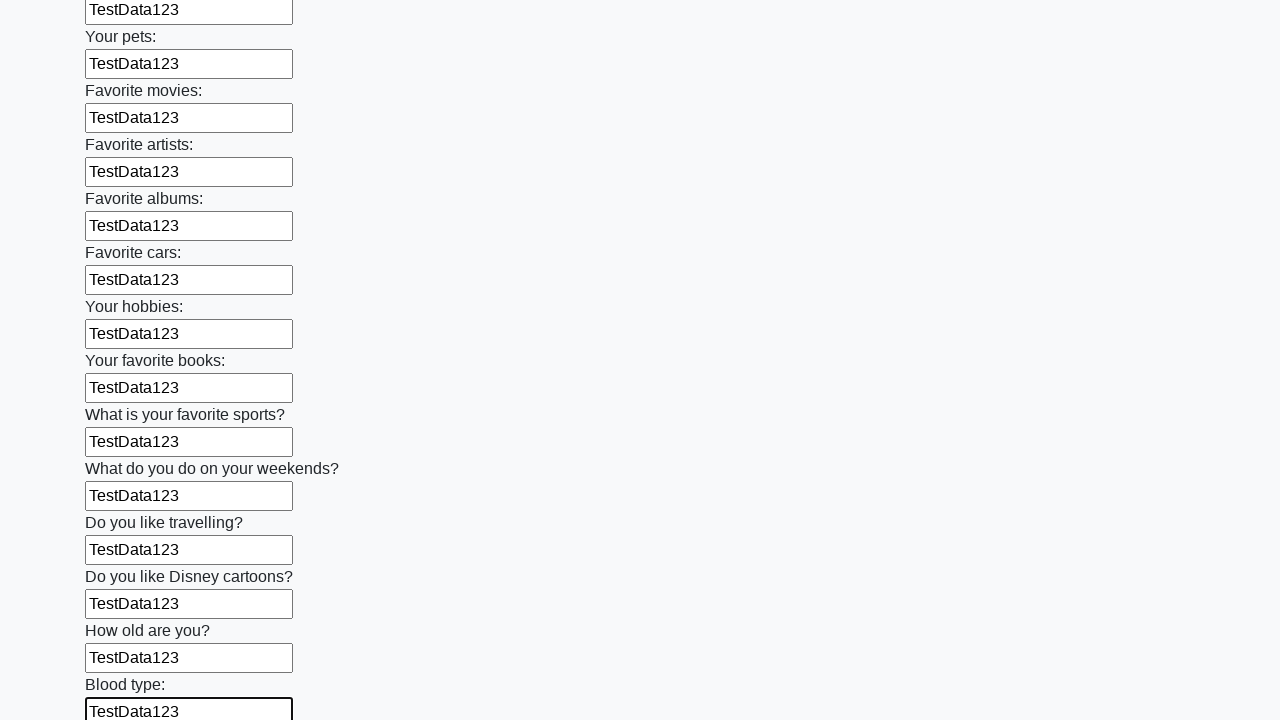

Filled input field with 'TestData123' on input >> nth=19
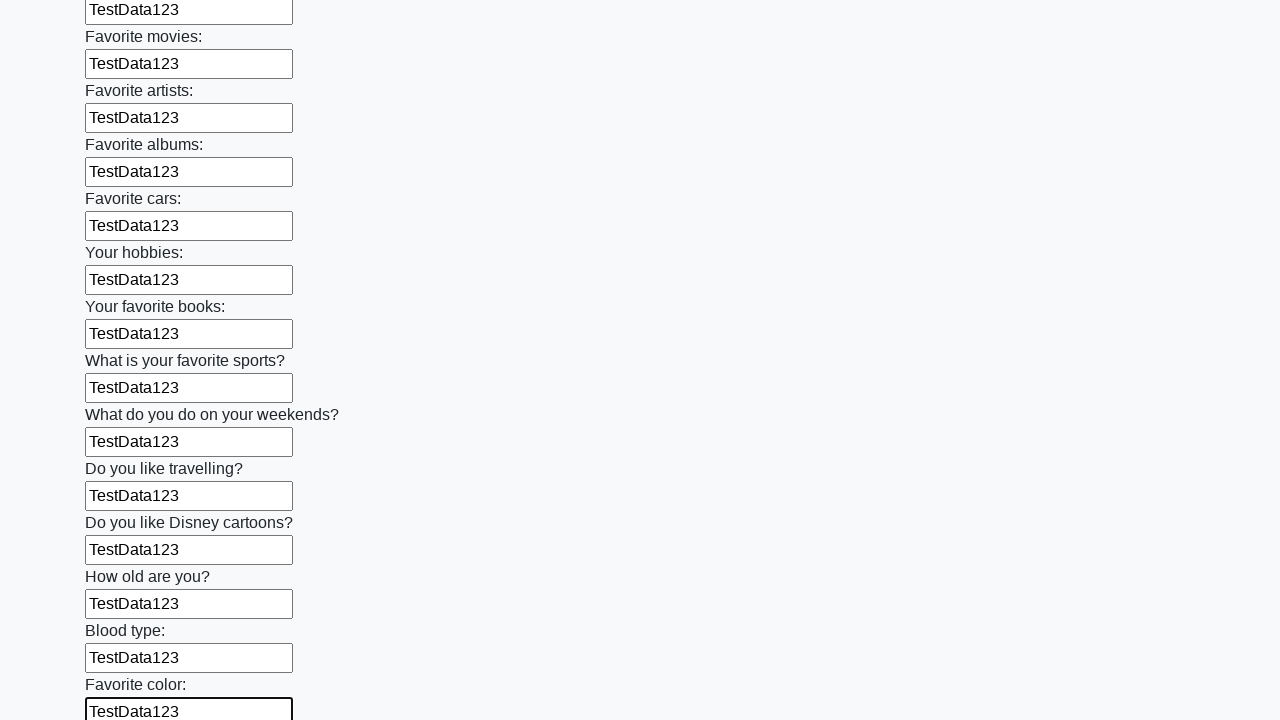

Filled input field with 'TestData123' on input >> nth=20
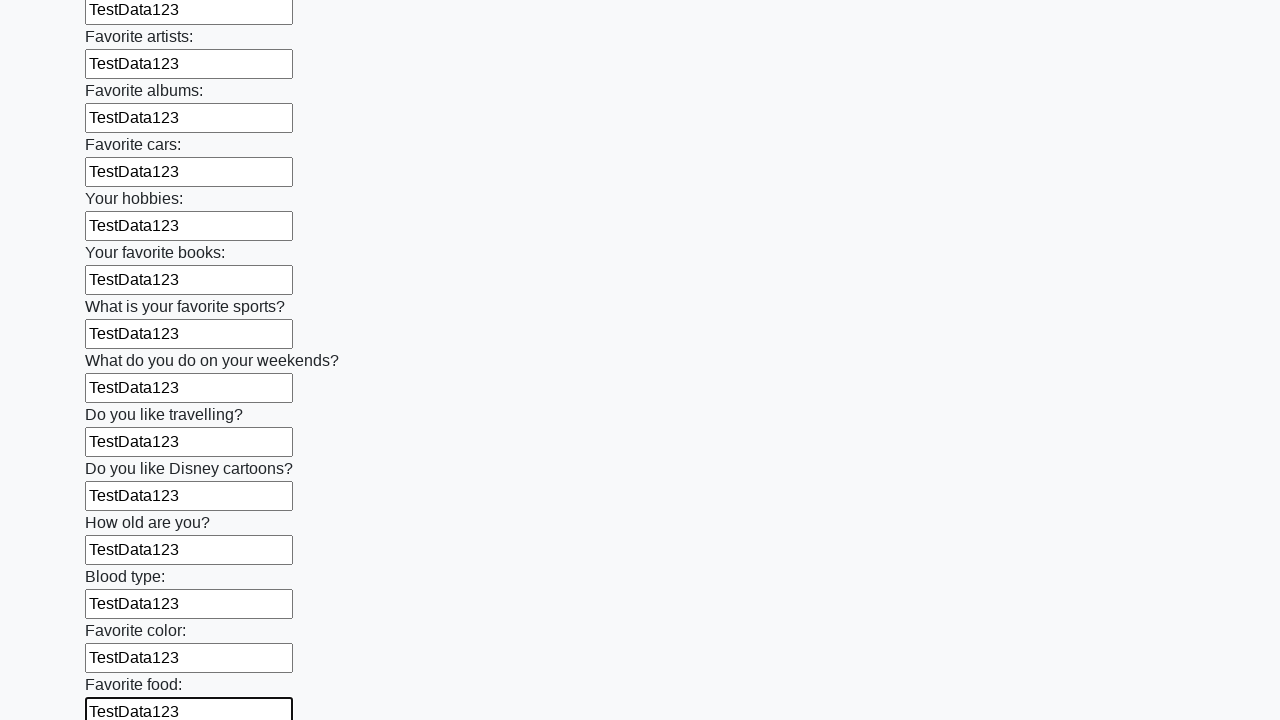

Filled input field with 'TestData123' on input >> nth=21
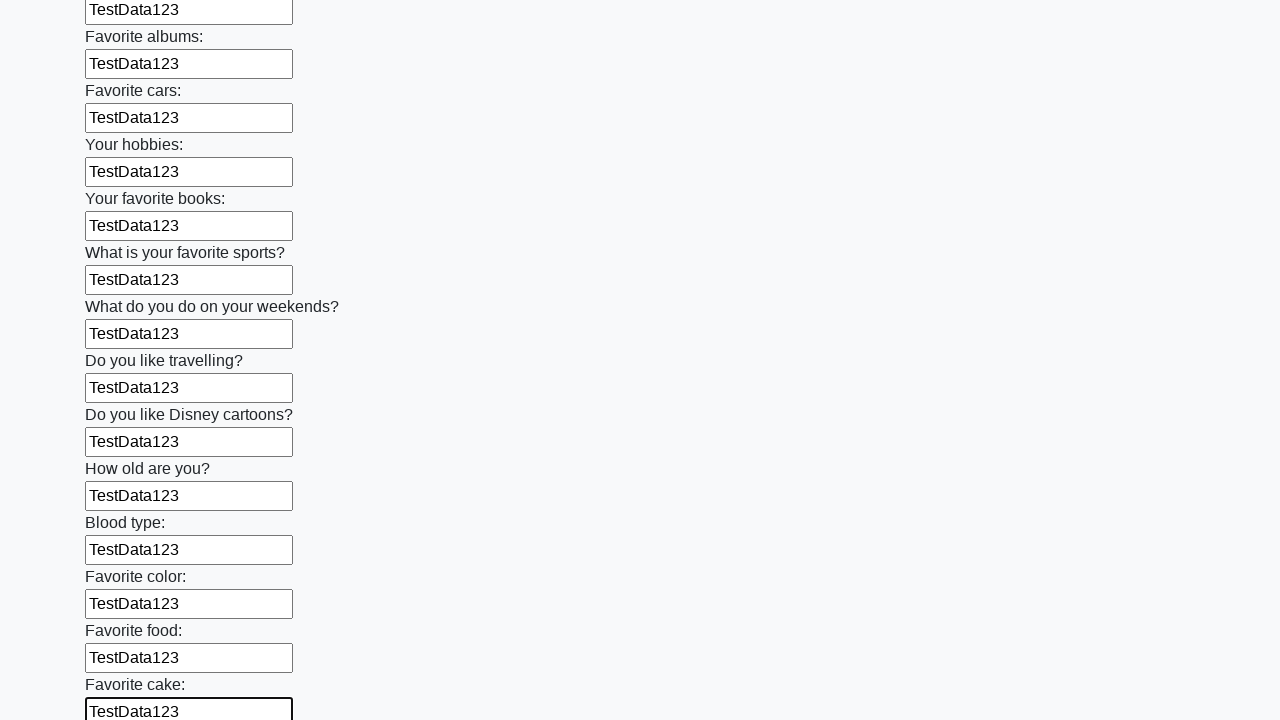

Filled input field with 'TestData123' on input >> nth=22
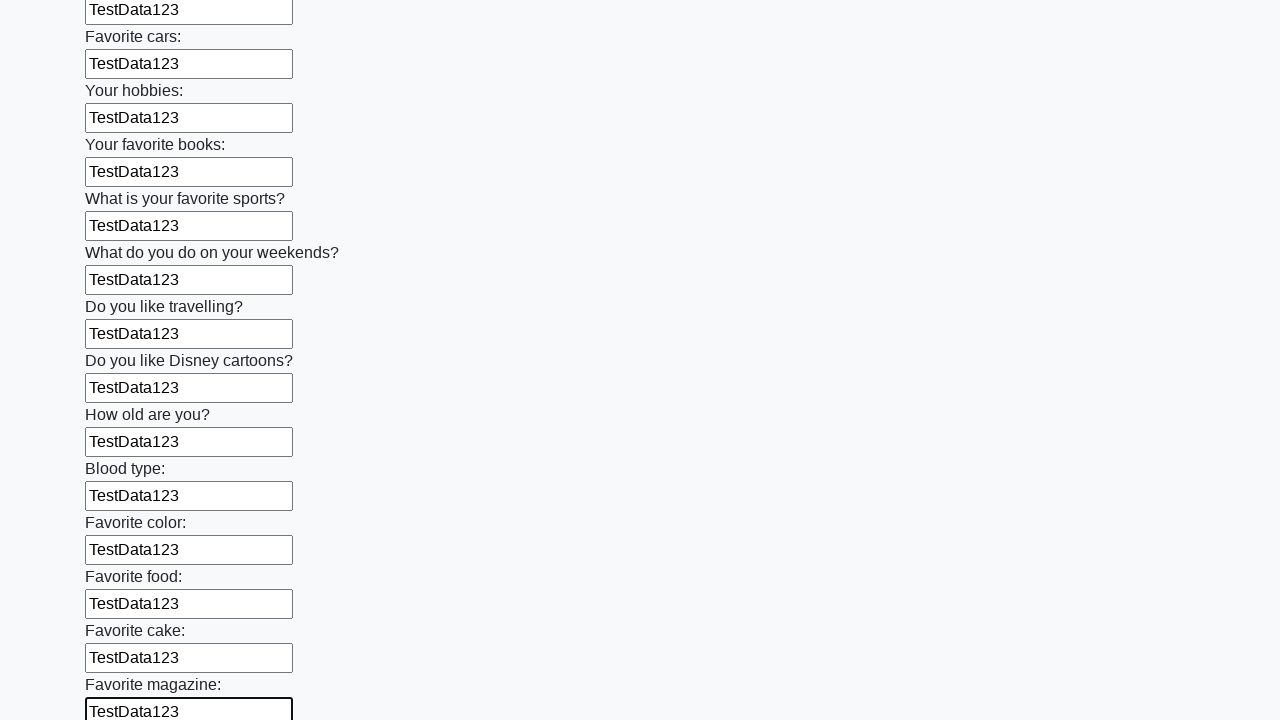

Filled input field with 'TestData123' on input >> nth=23
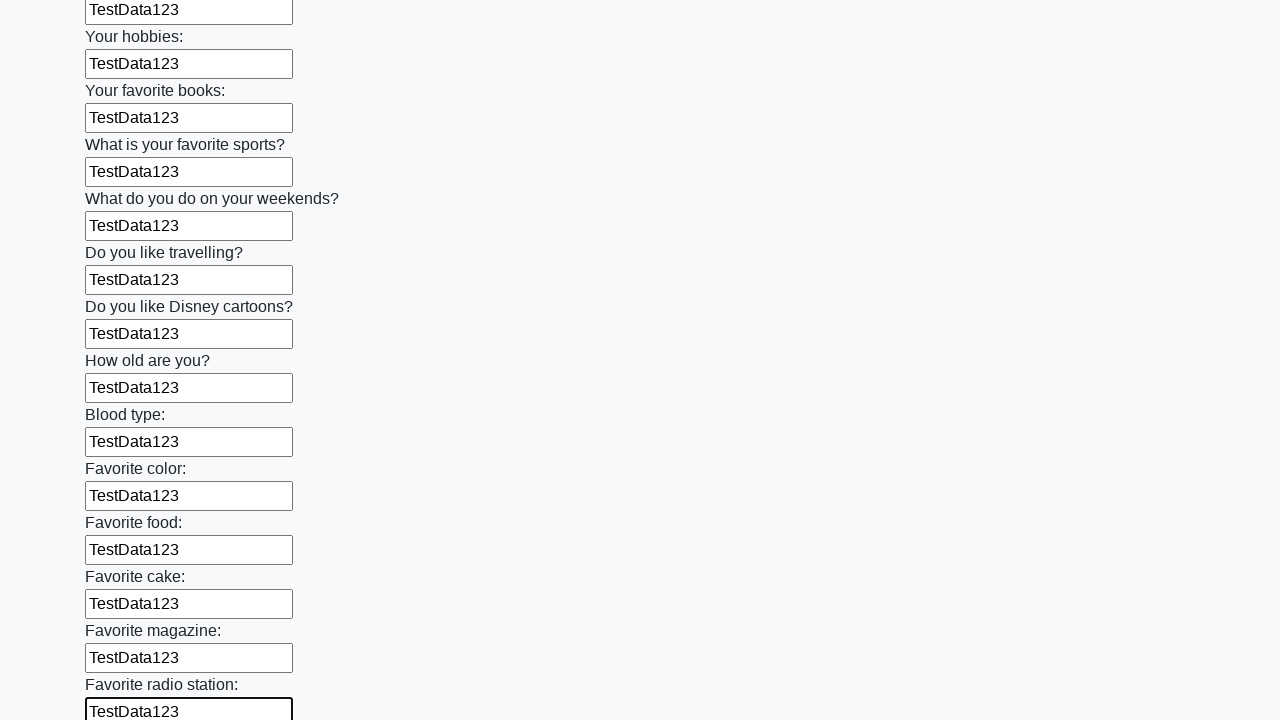

Filled input field with 'TestData123' on input >> nth=24
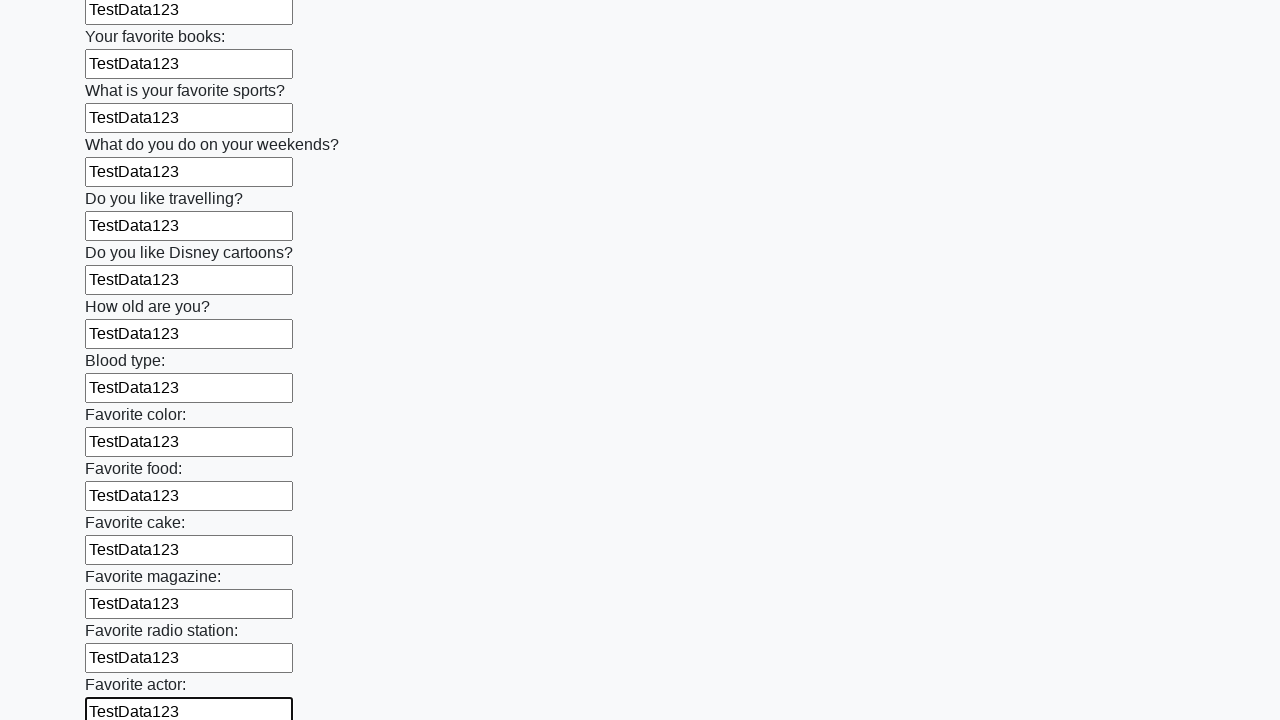

Filled input field with 'TestData123' on input >> nth=25
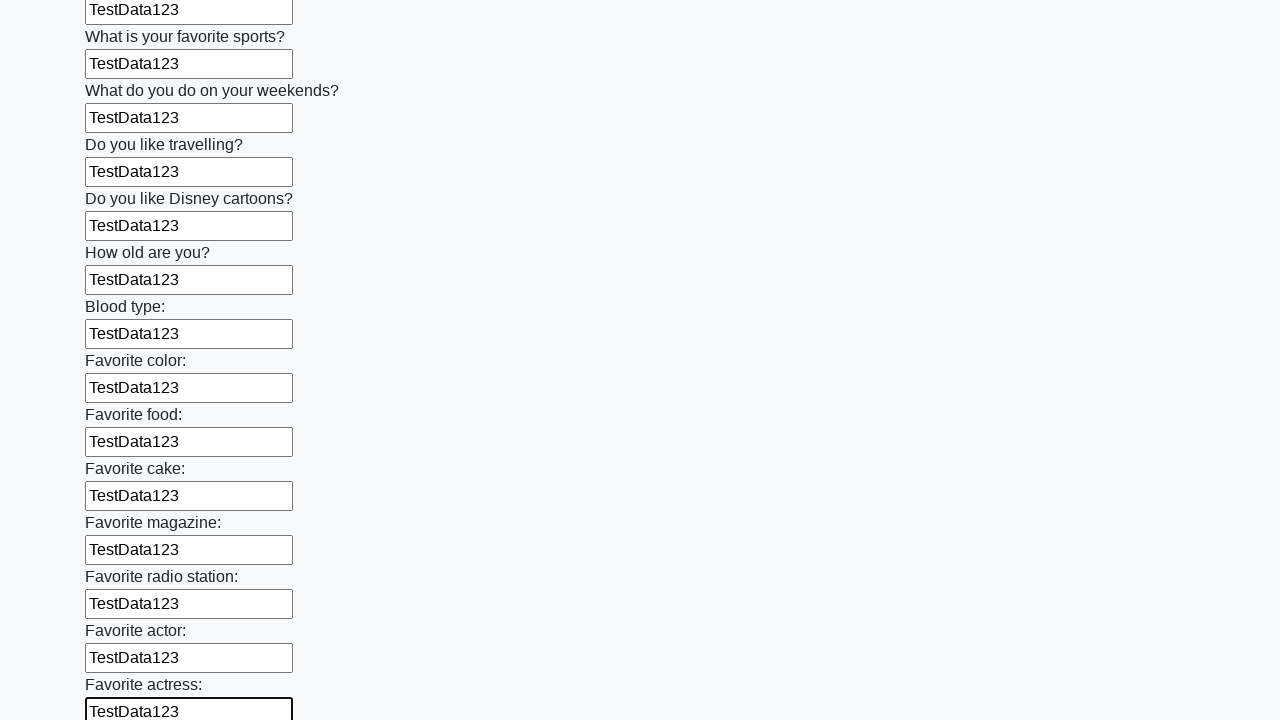

Filled input field with 'TestData123' on input >> nth=26
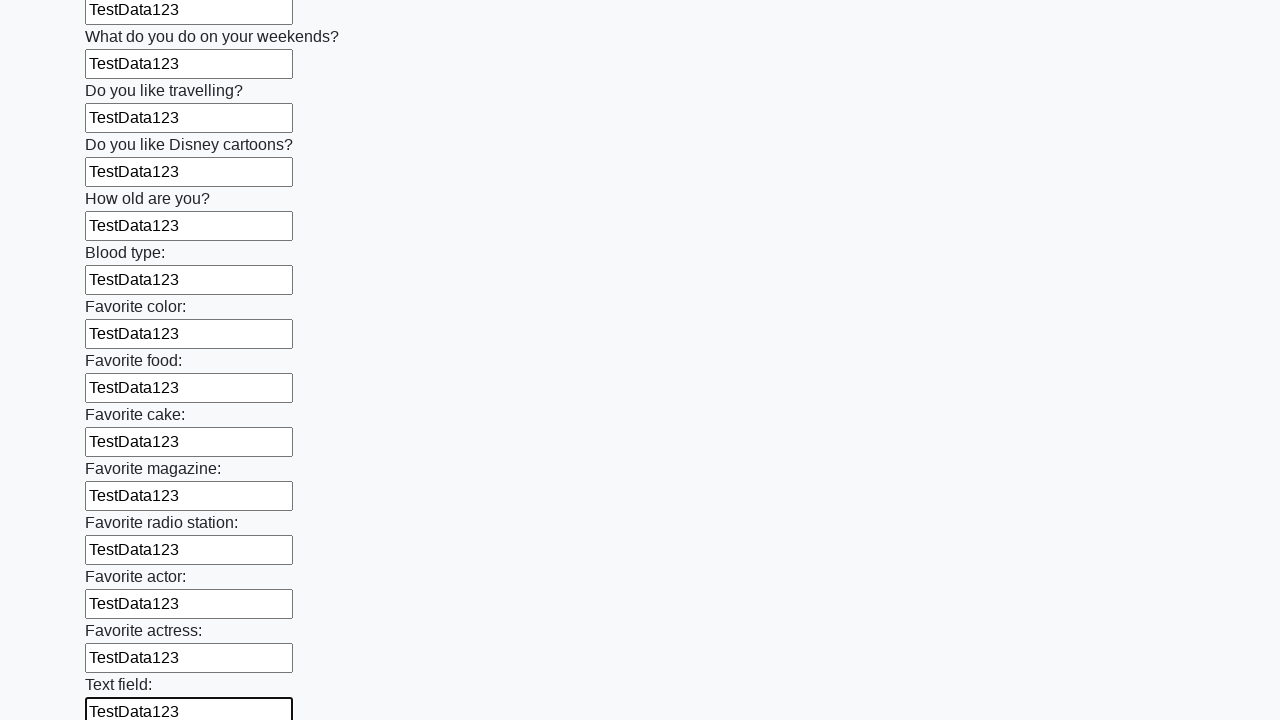

Filled input field with 'TestData123' on input >> nth=27
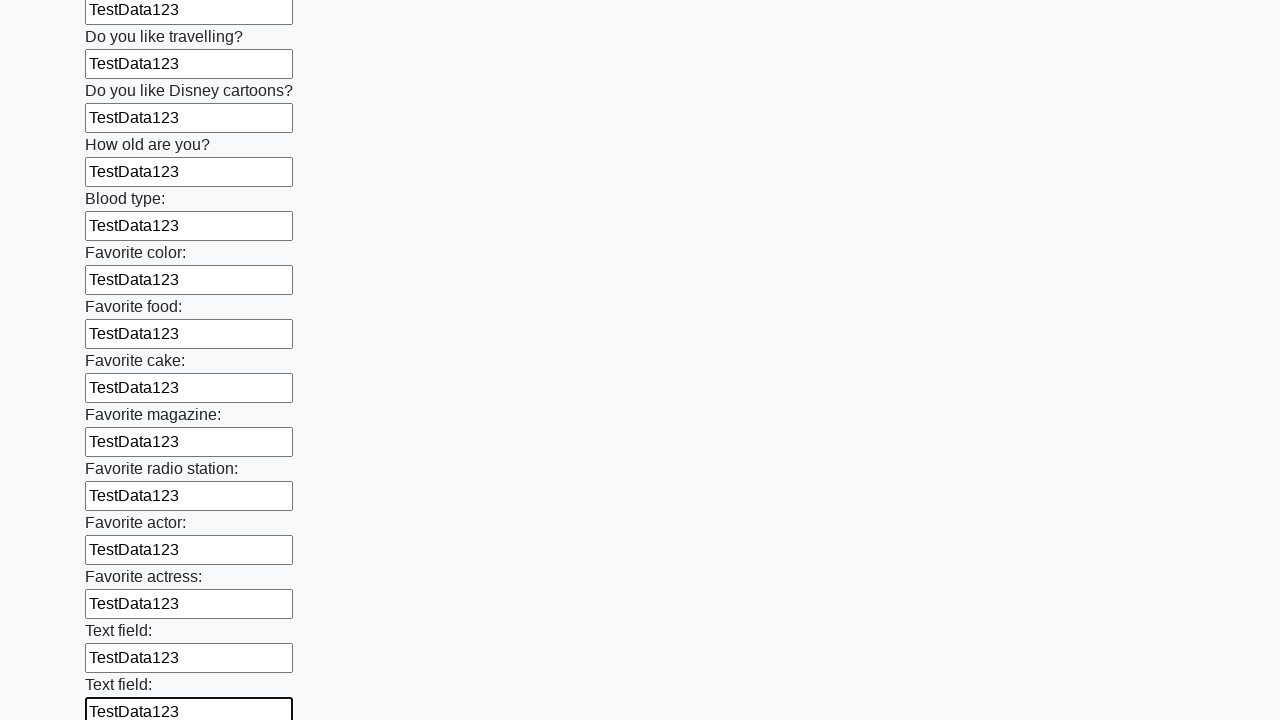

Filled input field with 'TestData123' on input >> nth=28
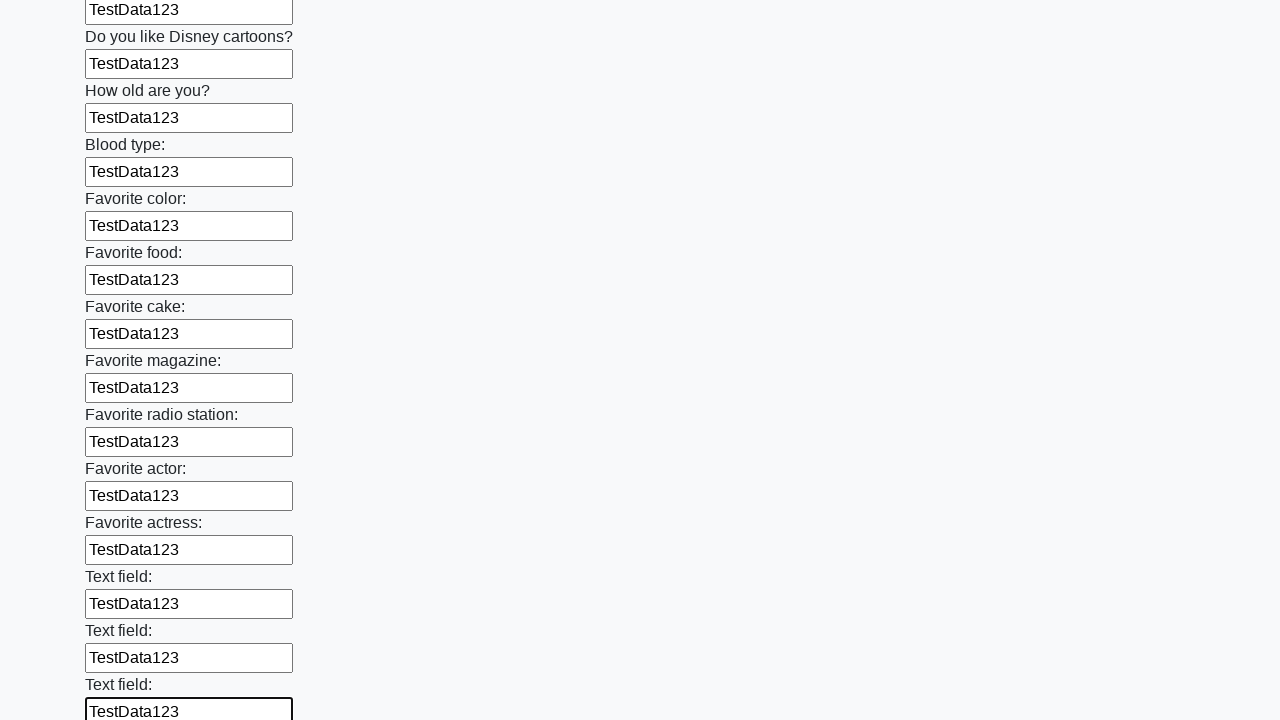

Filled input field with 'TestData123' on input >> nth=29
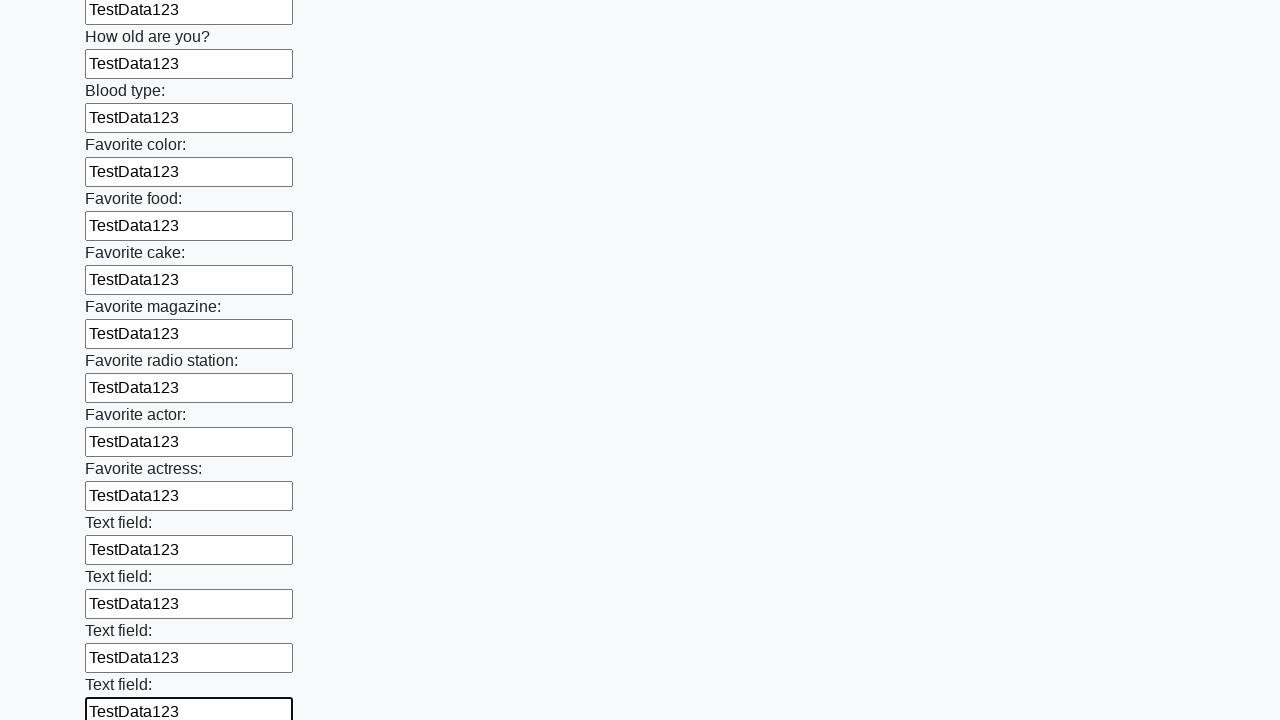

Filled input field with 'TestData123' on input >> nth=30
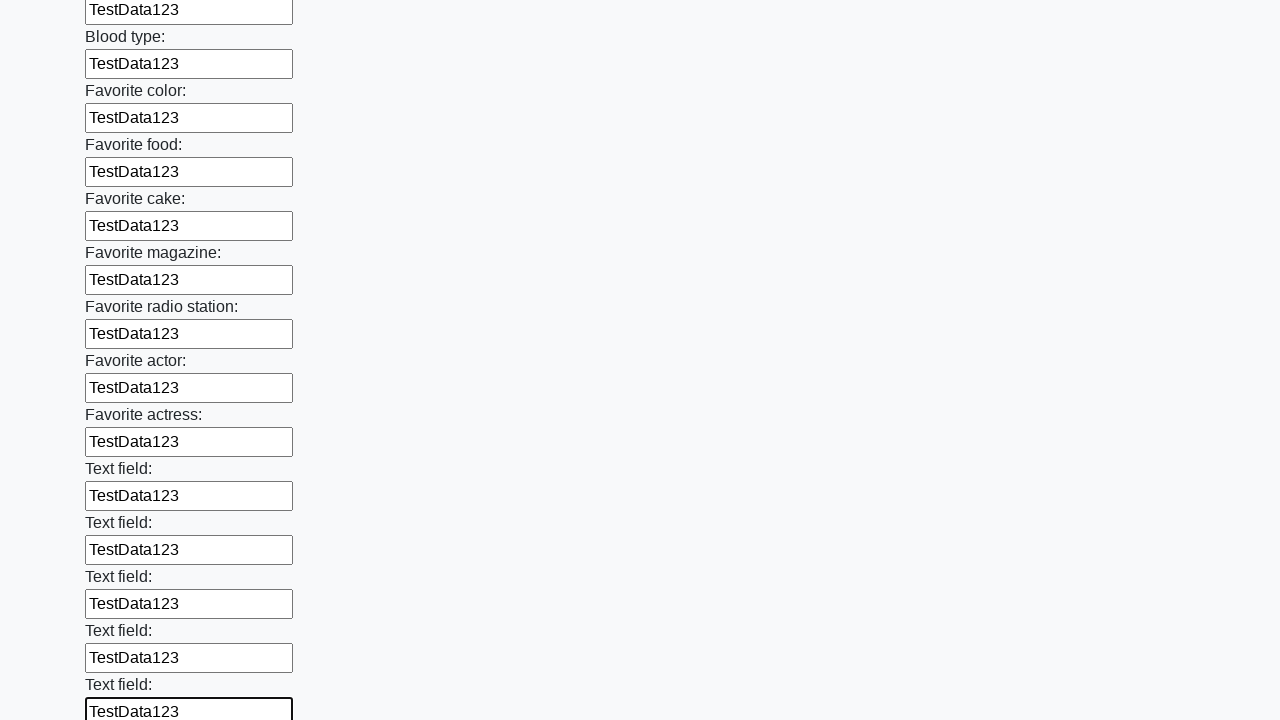

Filled input field with 'TestData123' on input >> nth=31
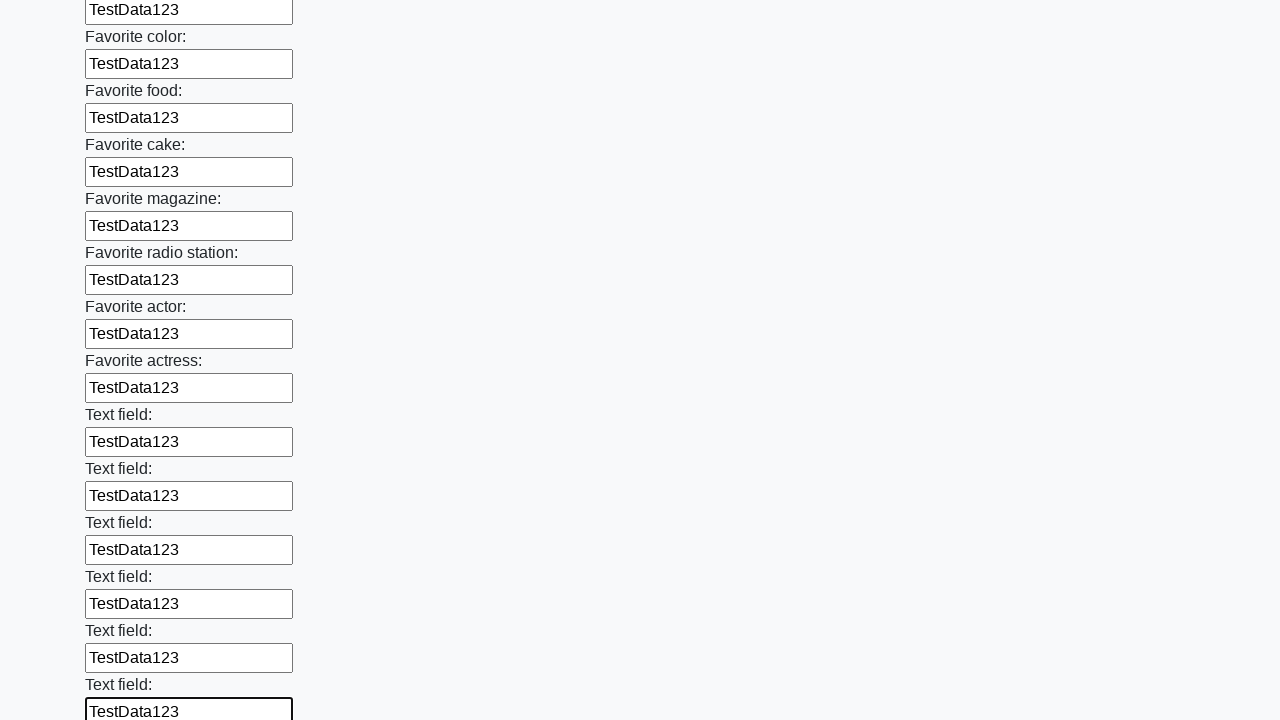

Filled input field with 'TestData123' on input >> nth=32
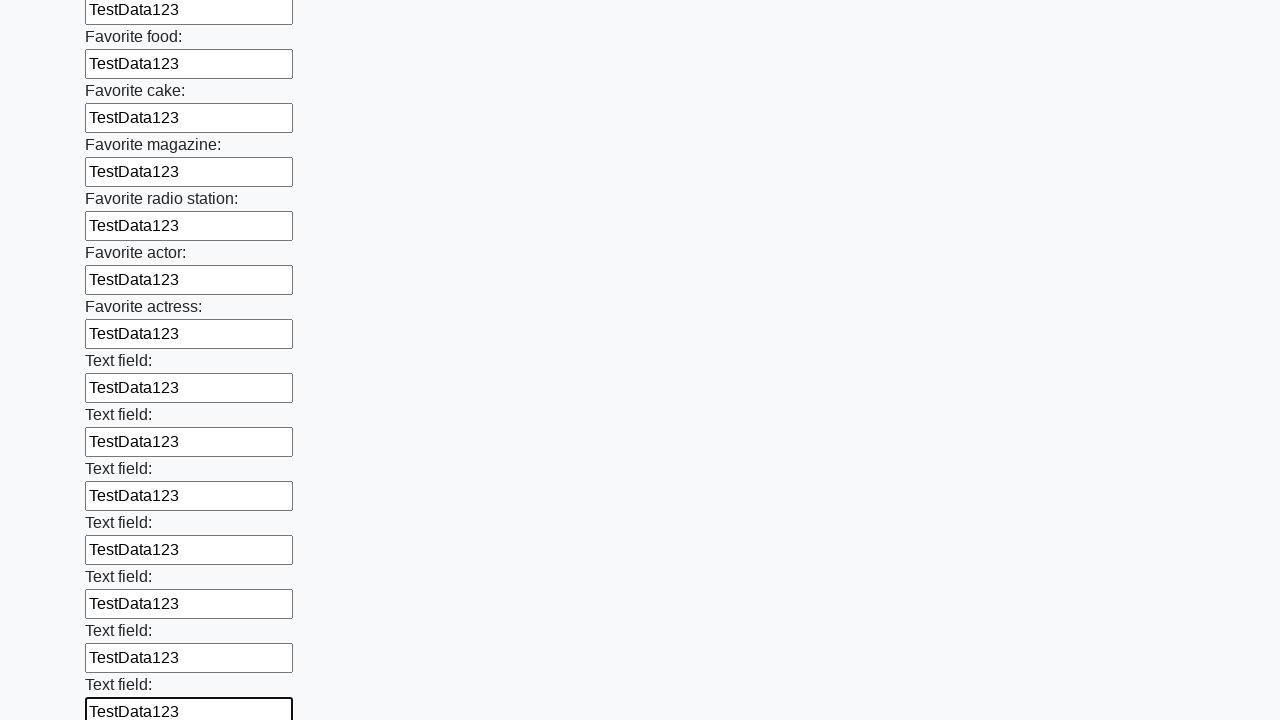

Filled input field with 'TestData123' on input >> nth=33
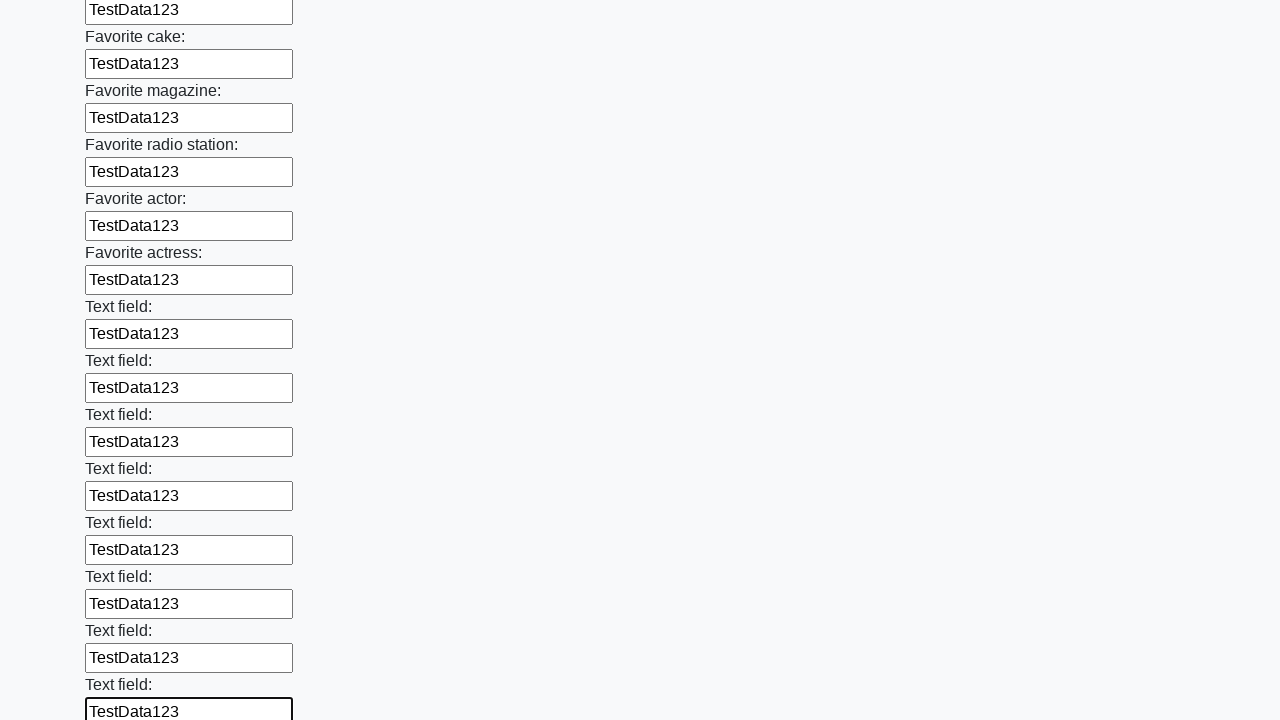

Filled input field with 'TestData123' on input >> nth=34
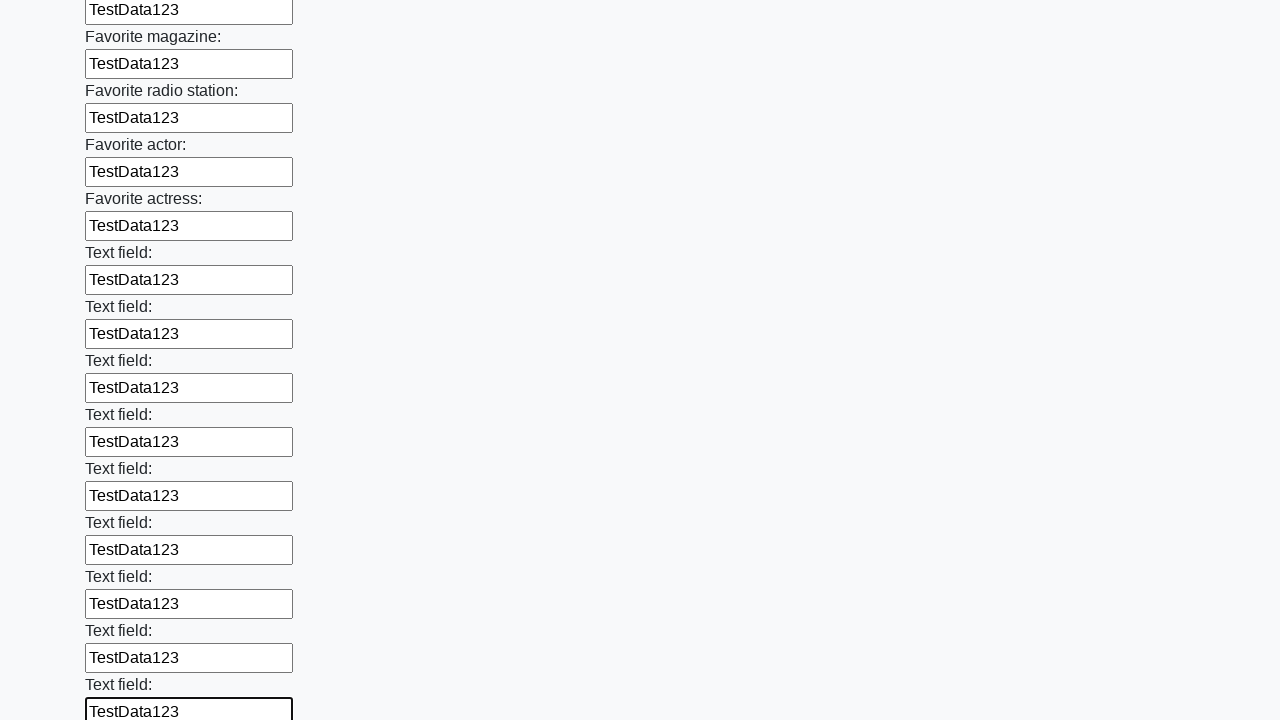

Filled input field with 'TestData123' on input >> nth=35
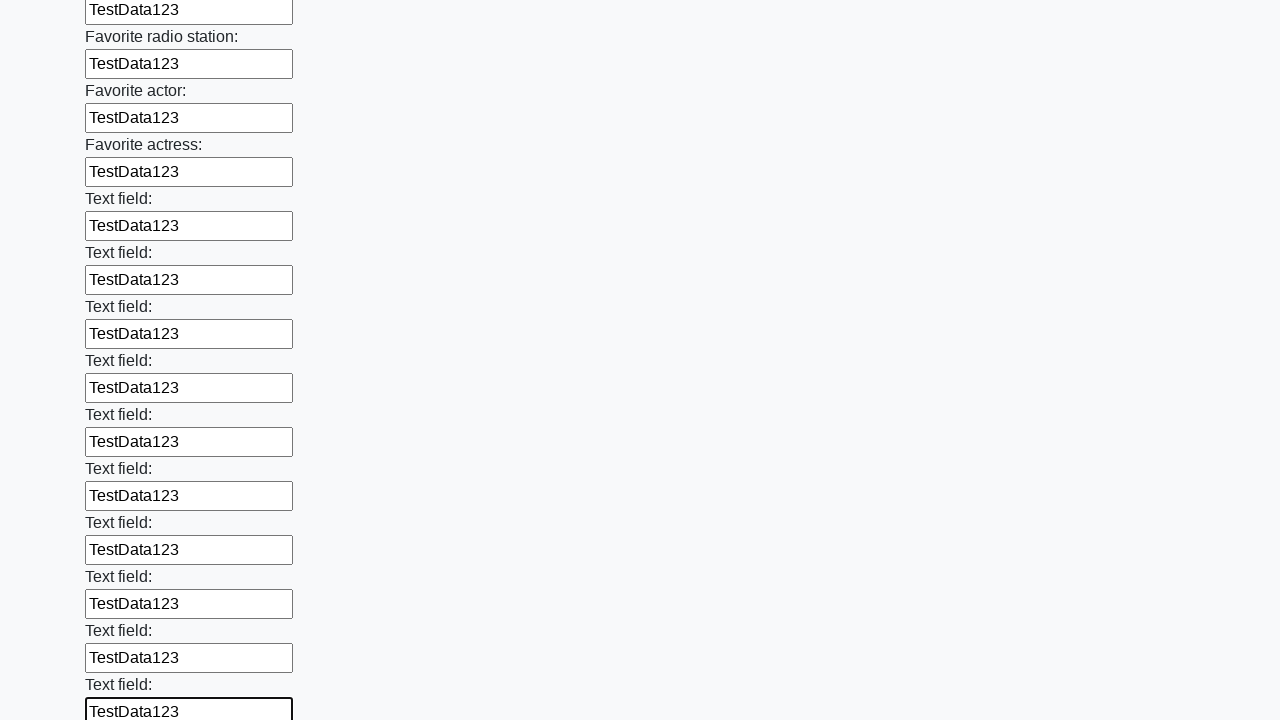

Filled input field with 'TestData123' on input >> nth=36
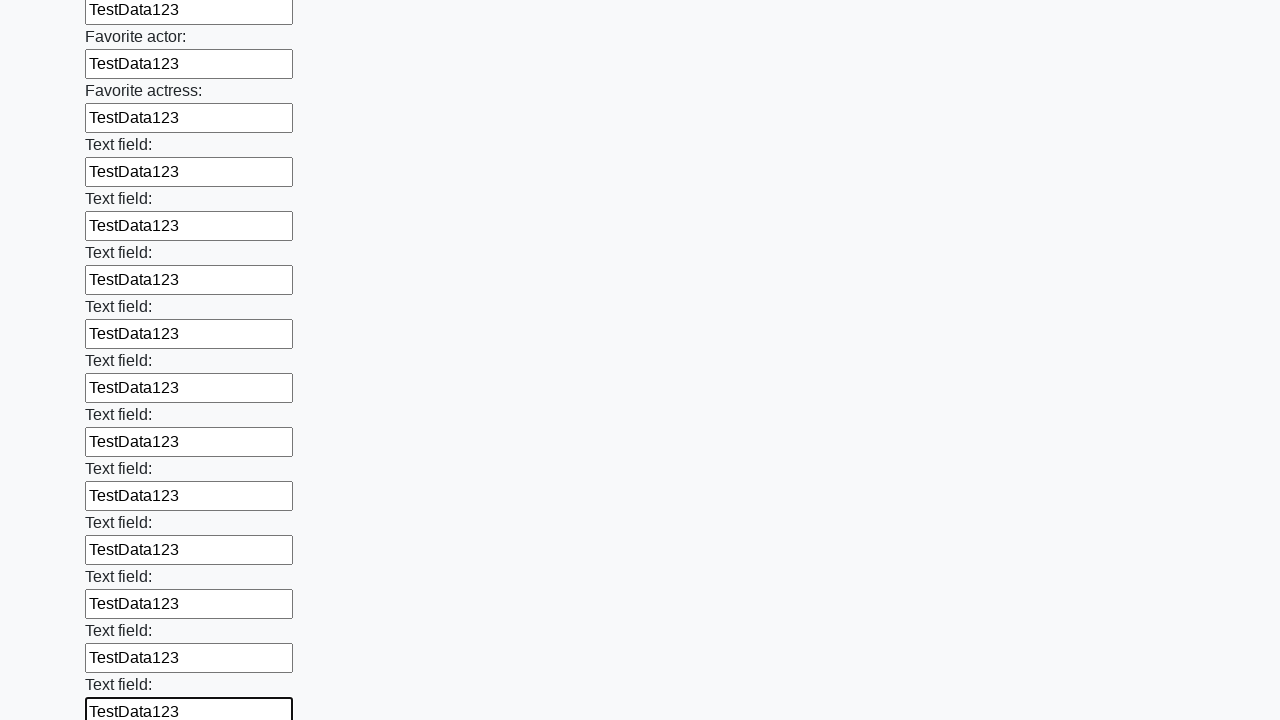

Filled input field with 'TestData123' on input >> nth=37
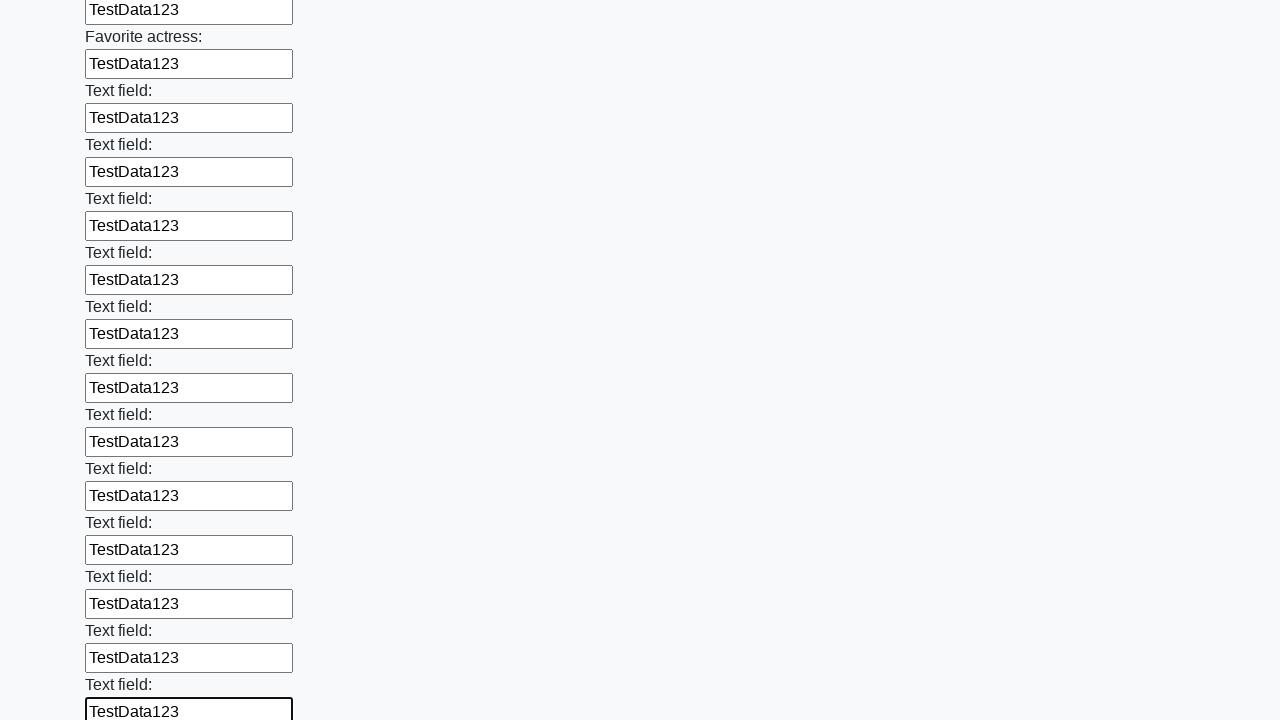

Filled input field with 'TestData123' on input >> nth=38
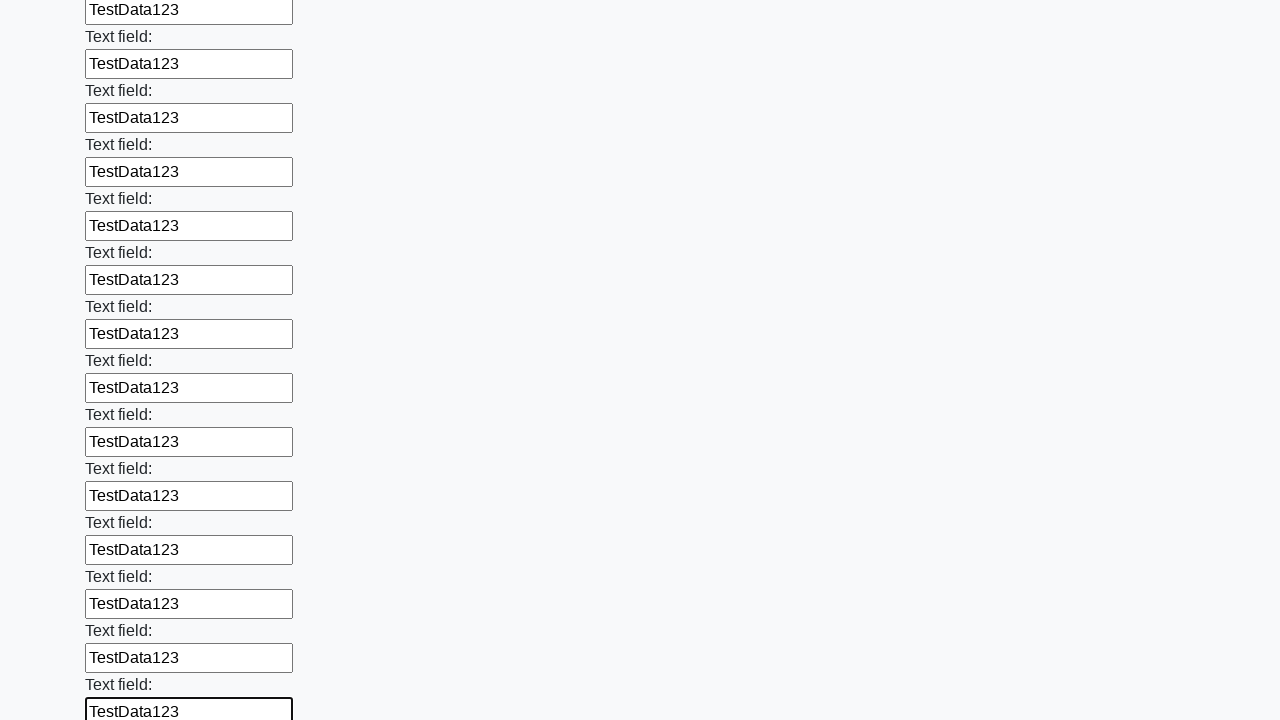

Filled input field with 'TestData123' on input >> nth=39
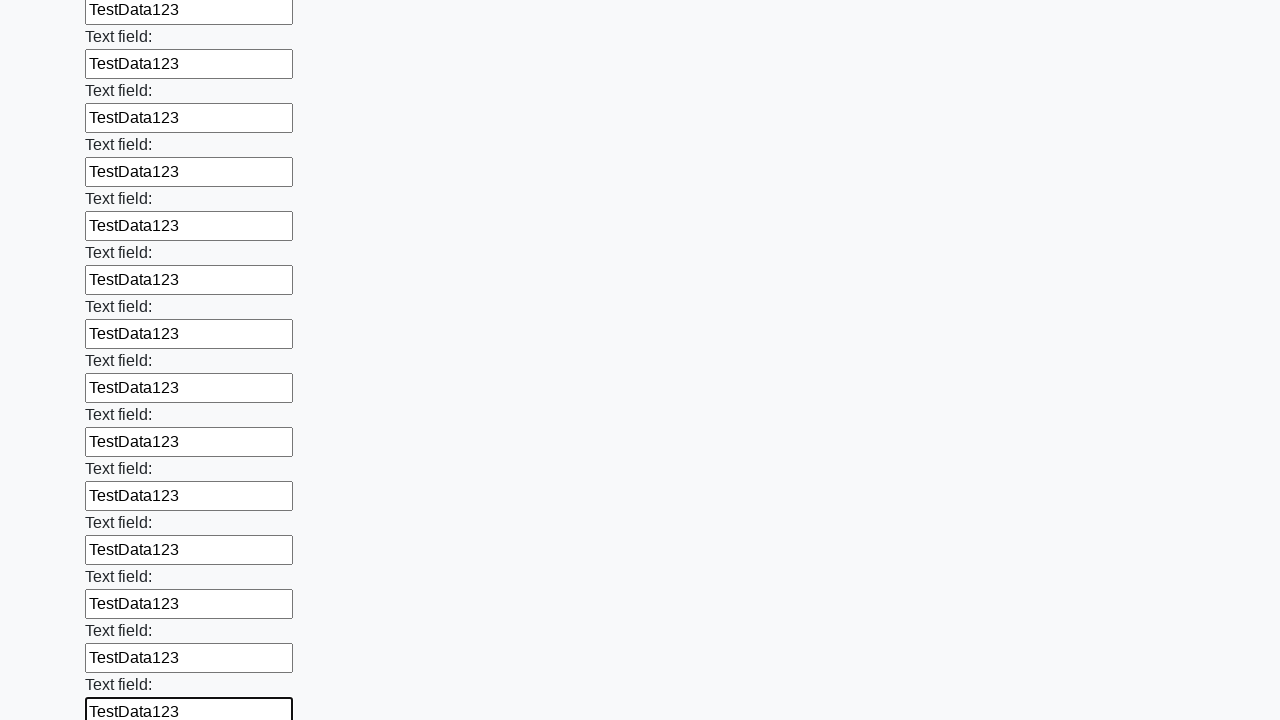

Filled input field with 'TestData123' on input >> nth=40
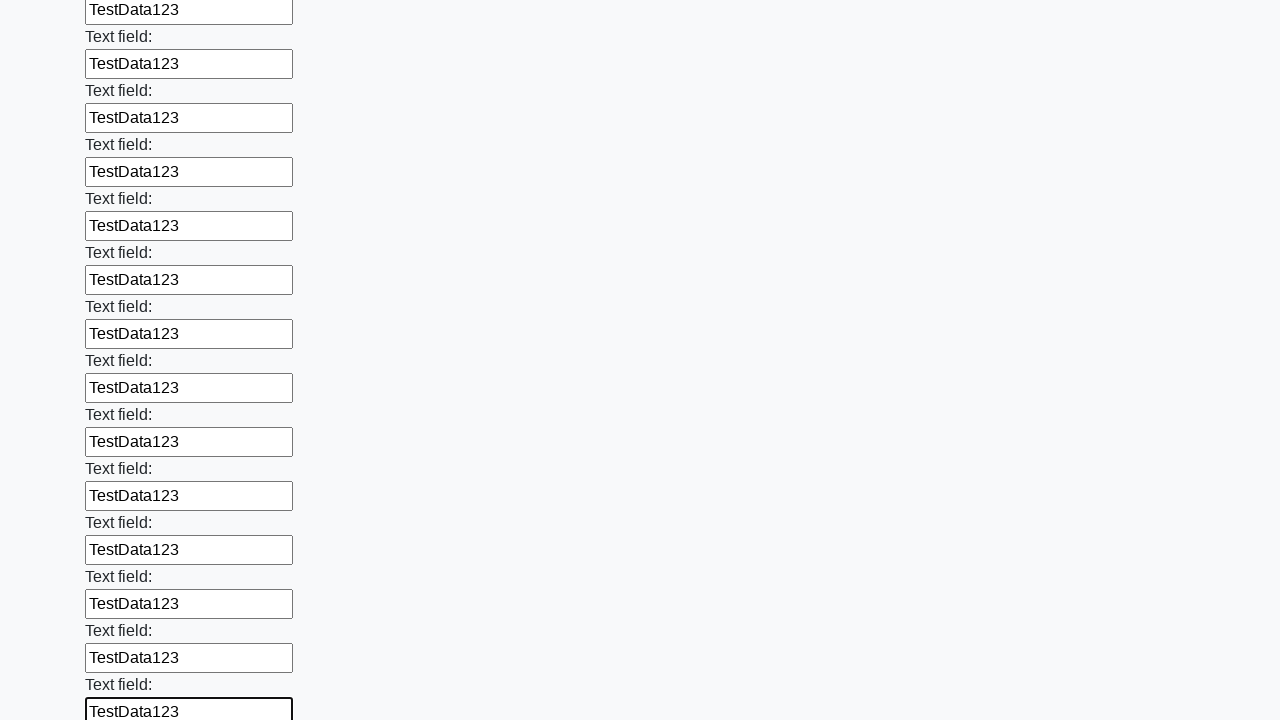

Filled input field with 'TestData123' on input >> nth=41
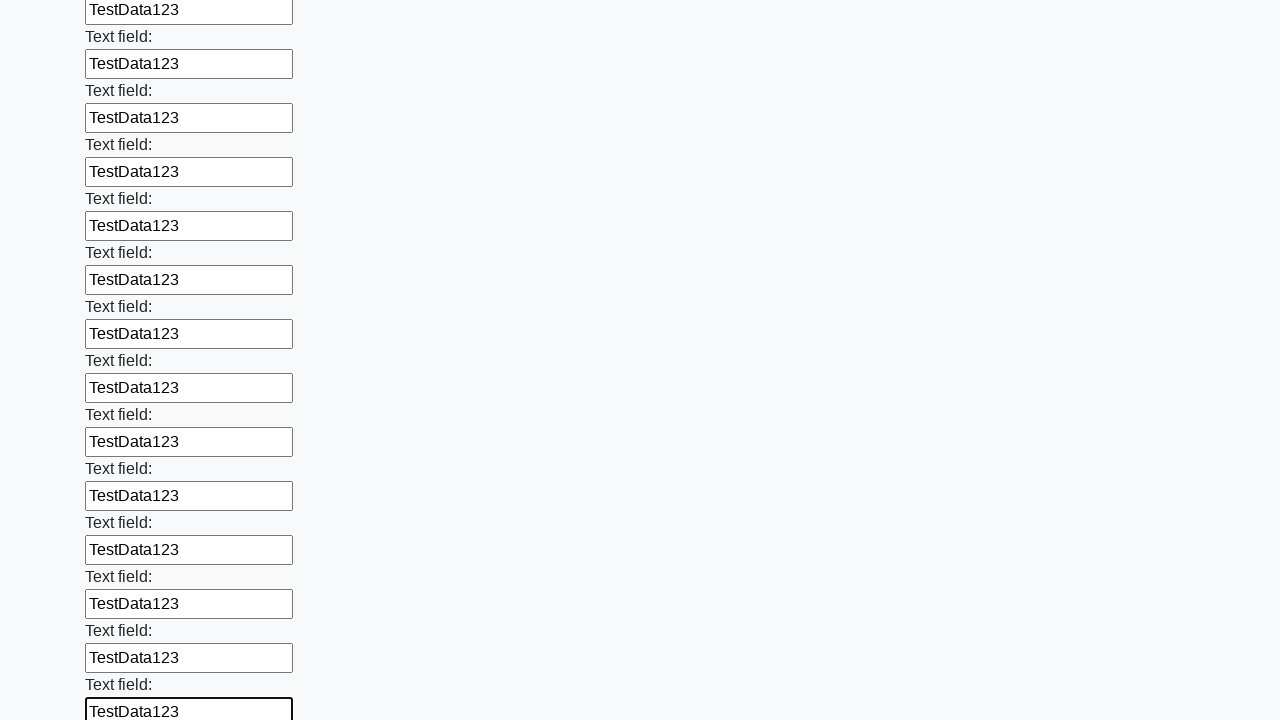

Filled input field with 'TestData123' on input >> nth=42
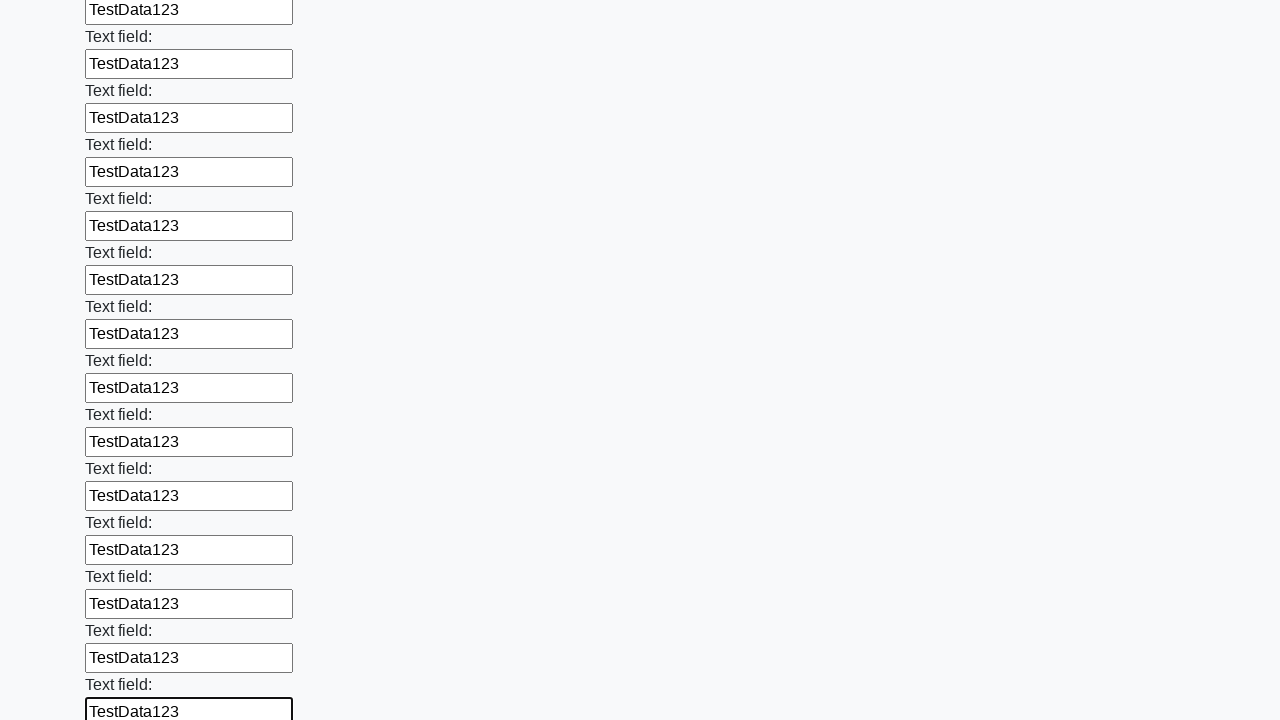

Filled input field with 'TestData123' on input >> nth=43
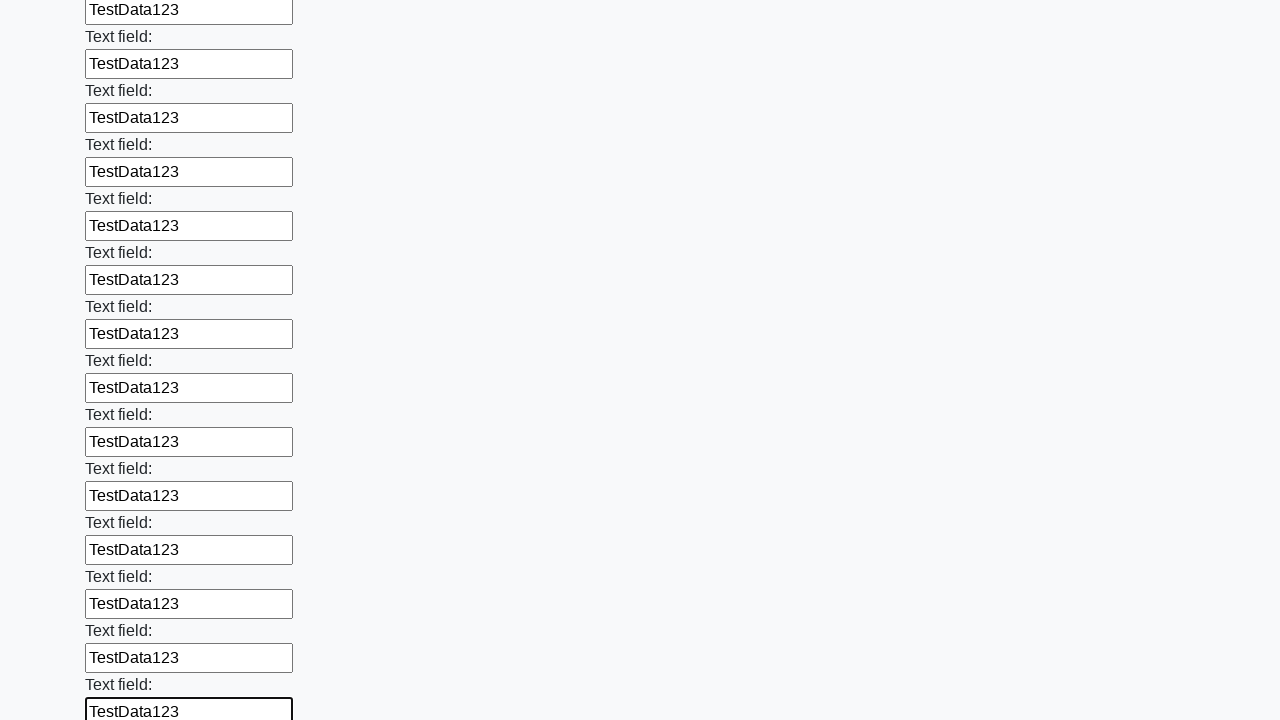

Filled input field with 'TestData123' on input >> nth=44
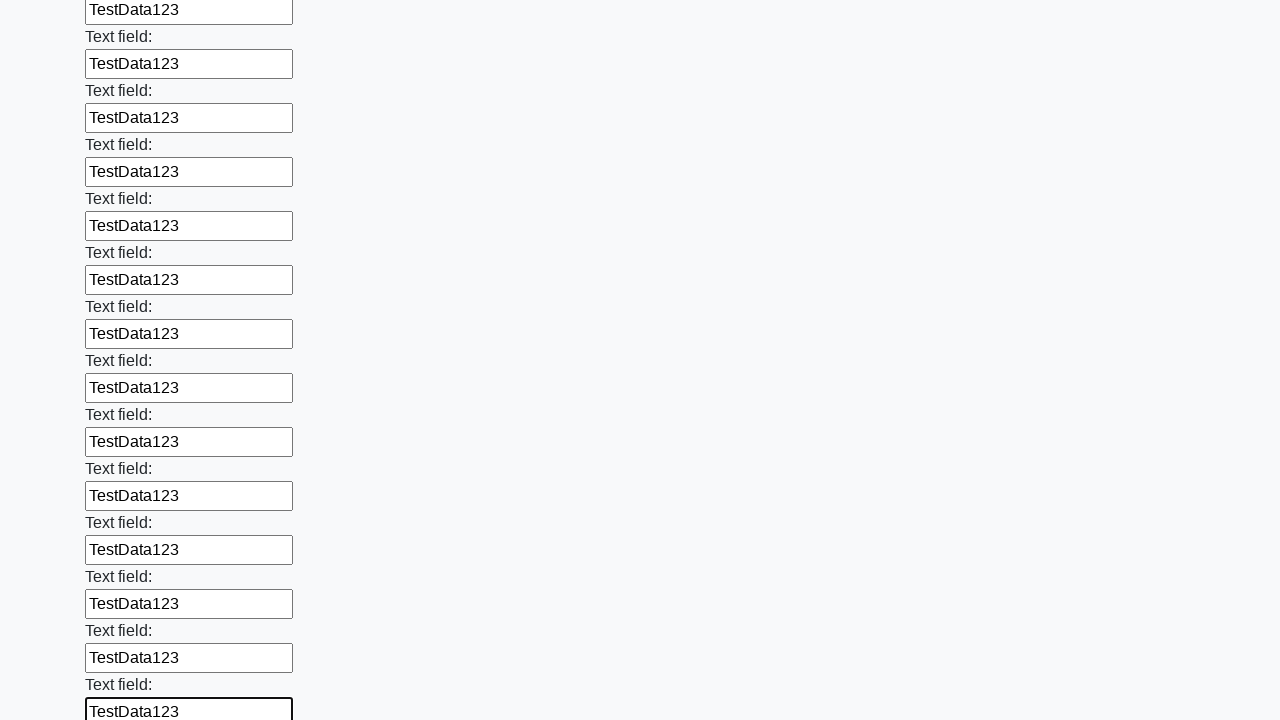

Filled input field with 'TestData123' on input >> nth=45
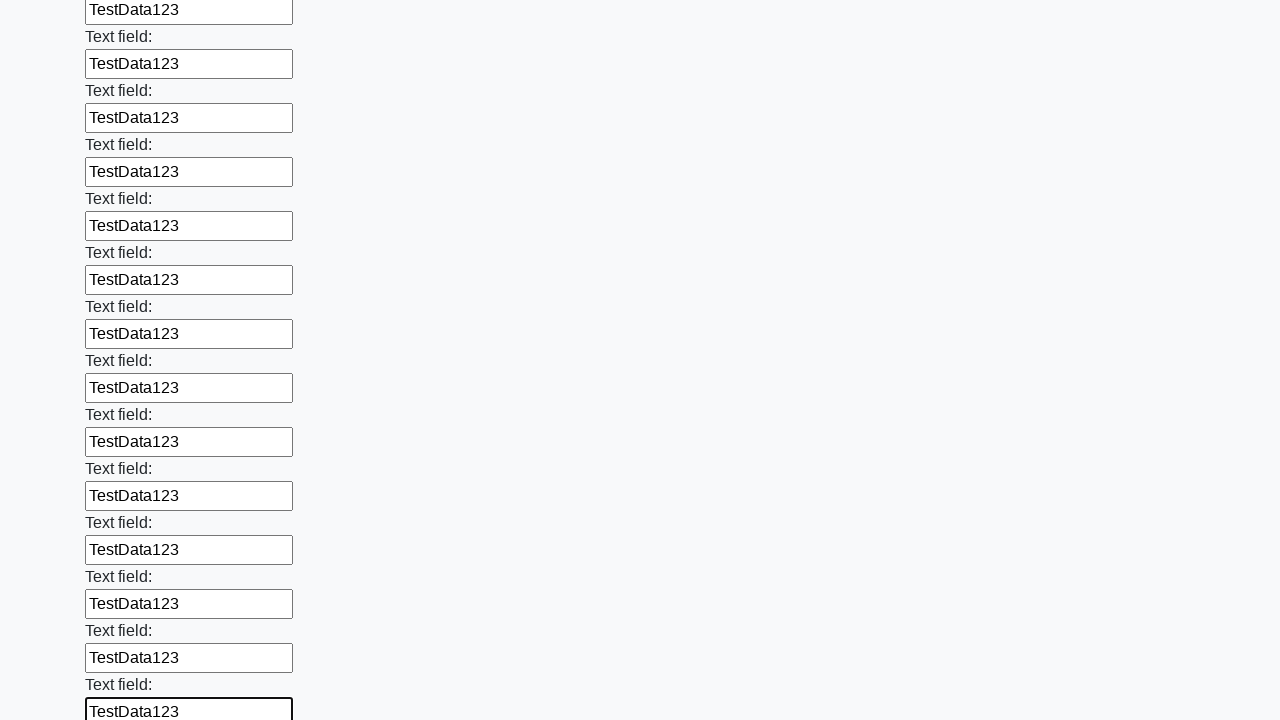

Filled input field with 'TestData123' on input >> nth=46
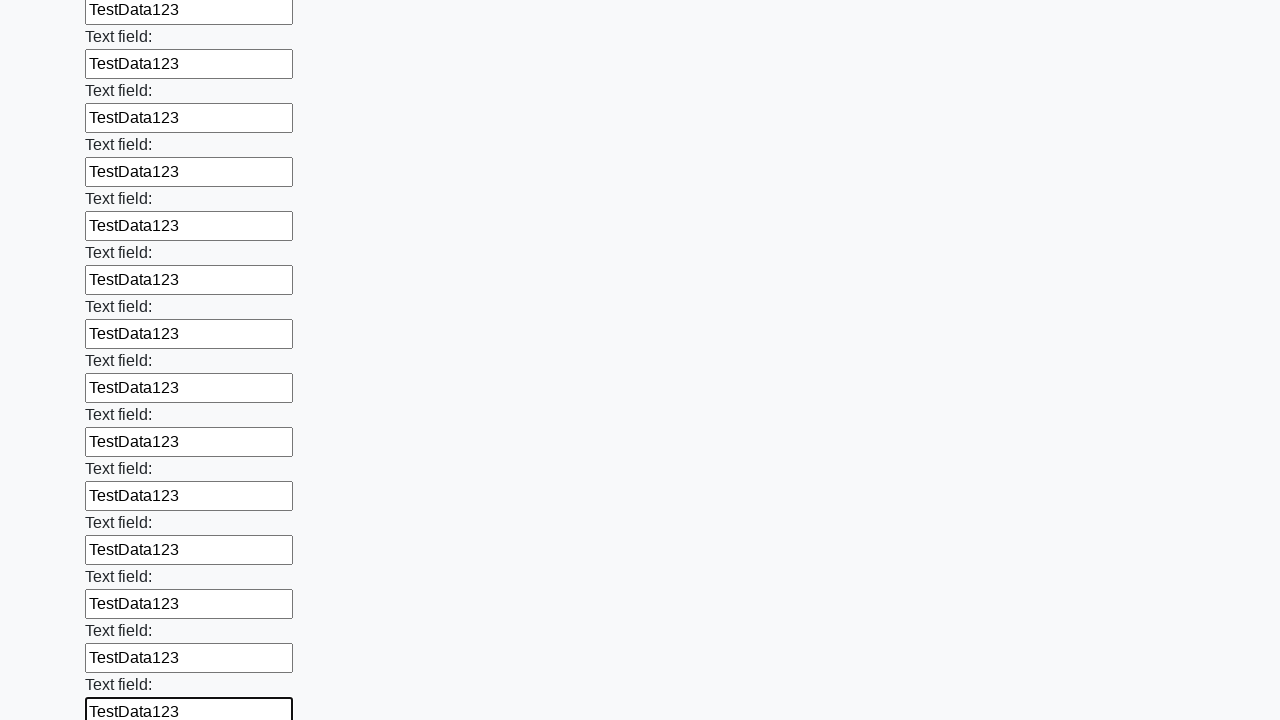

Filled input field with 'TestData123' on input >> nth=47
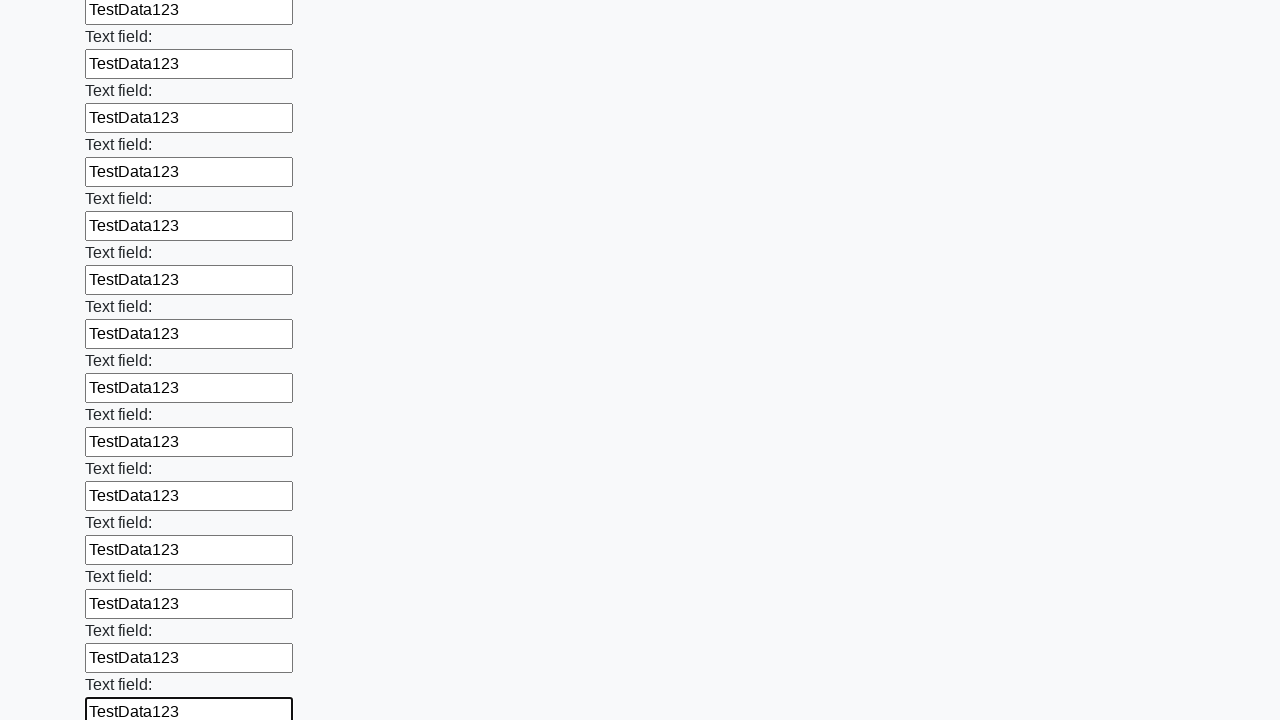

Filled input field with 'TestData123' on input >> nth=48
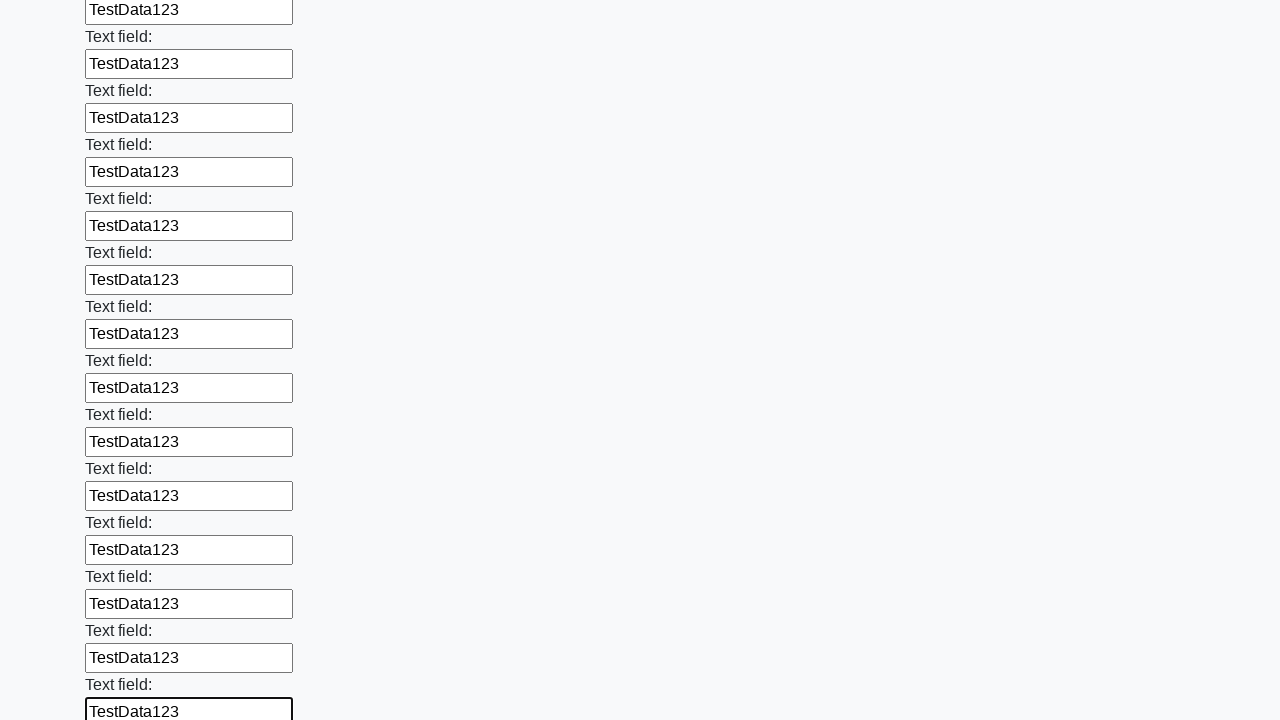

Filled input field with 'TestData123' on input >> nth=49
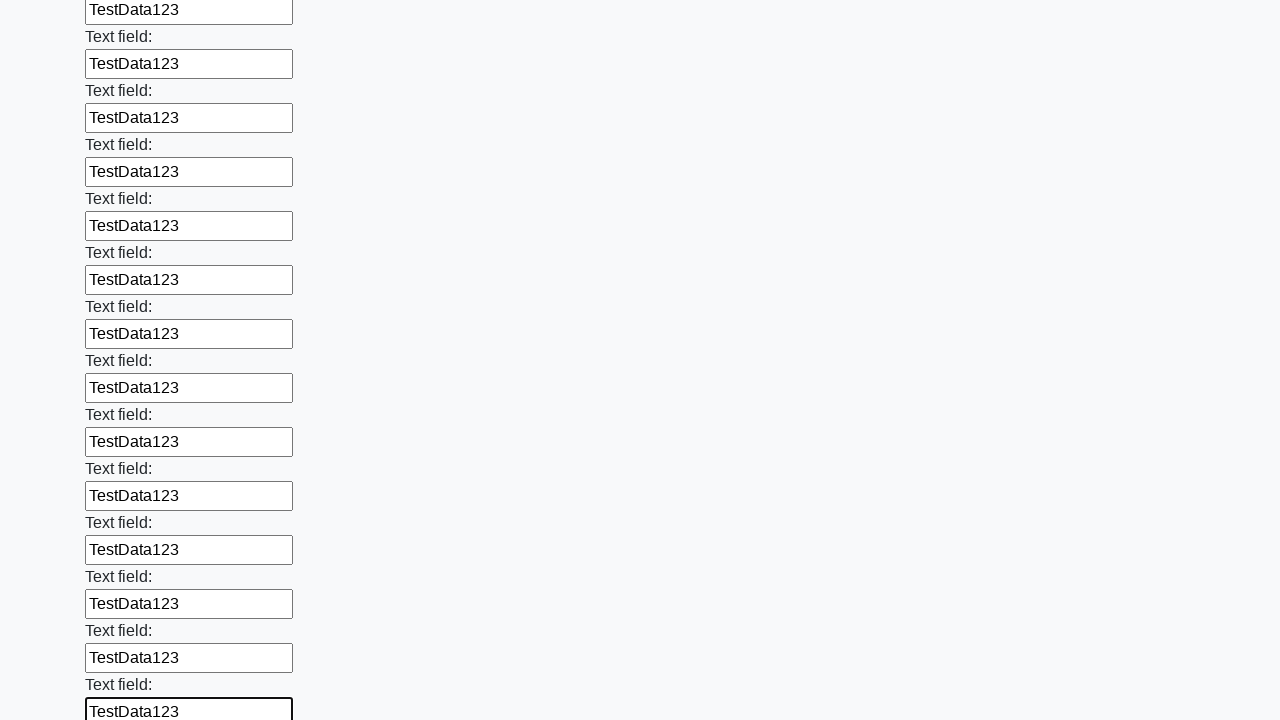

Filled input field with 'TestData123' on input >> nth=50
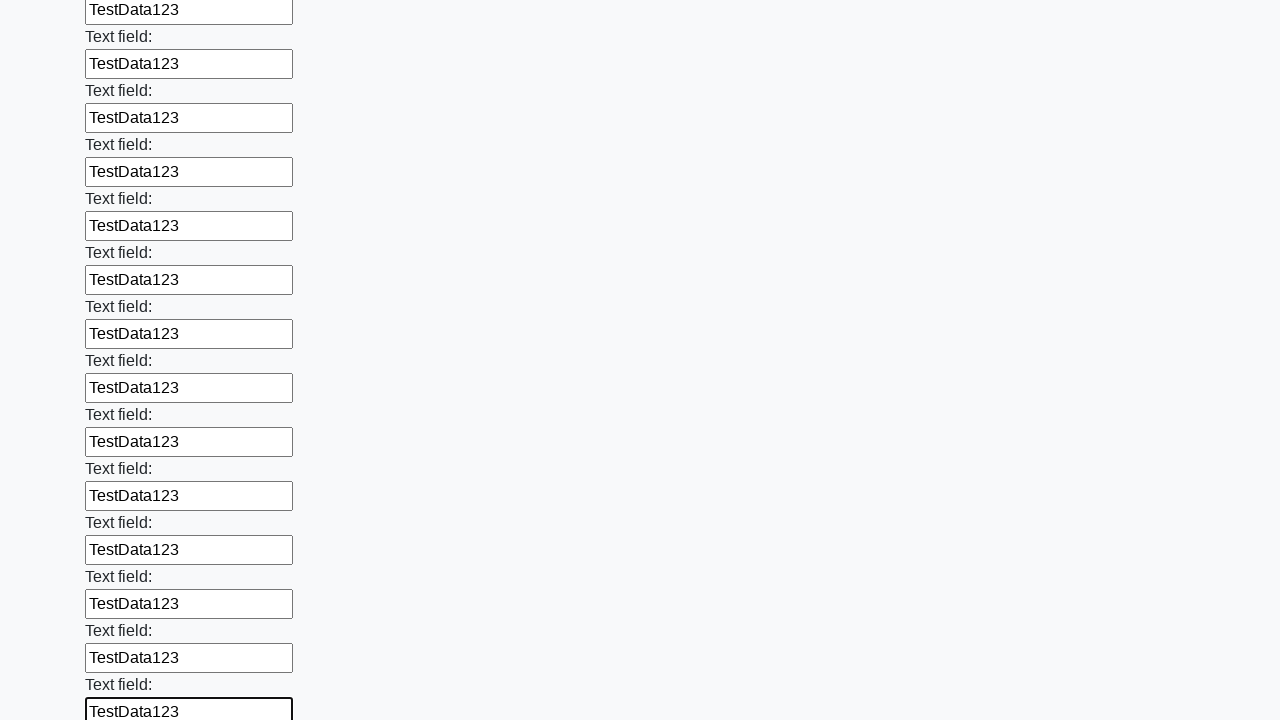

Filled input field with 'TestData123' on input >> nth=51
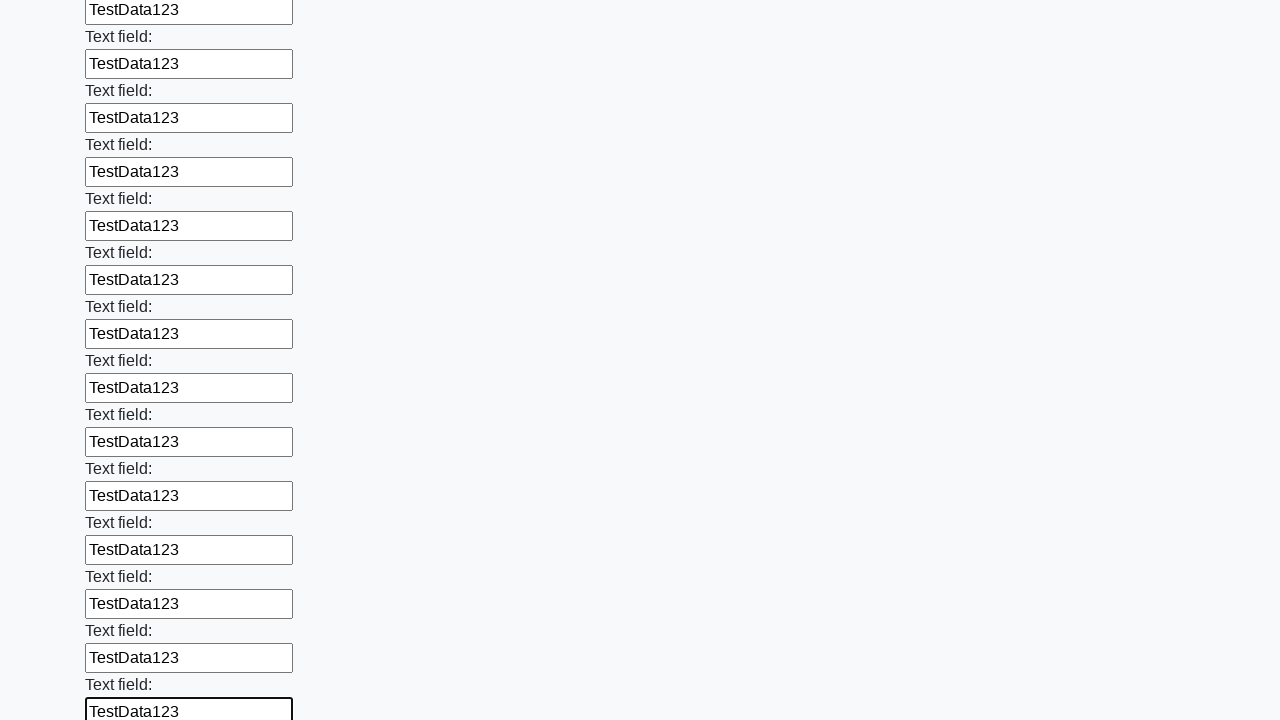

Filled input field with 'TestData123' on input >> nth=52
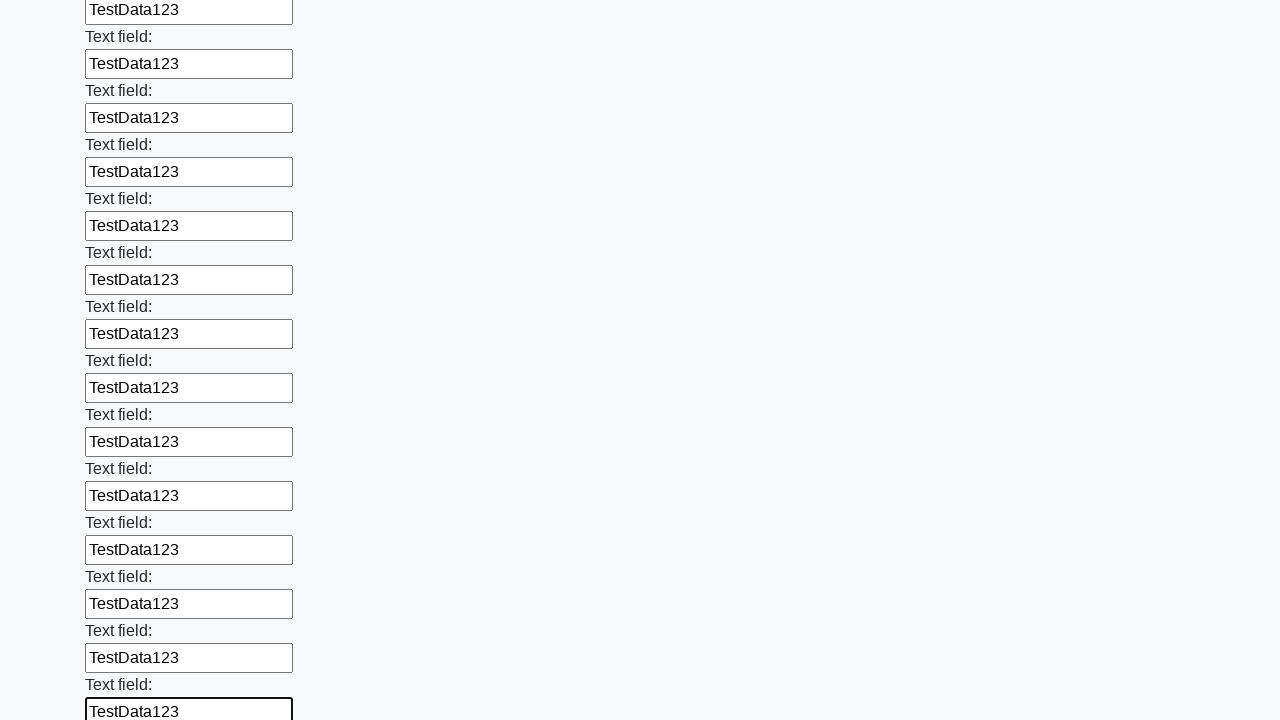

Filled input field with 'TestData123' on input >> nth=53
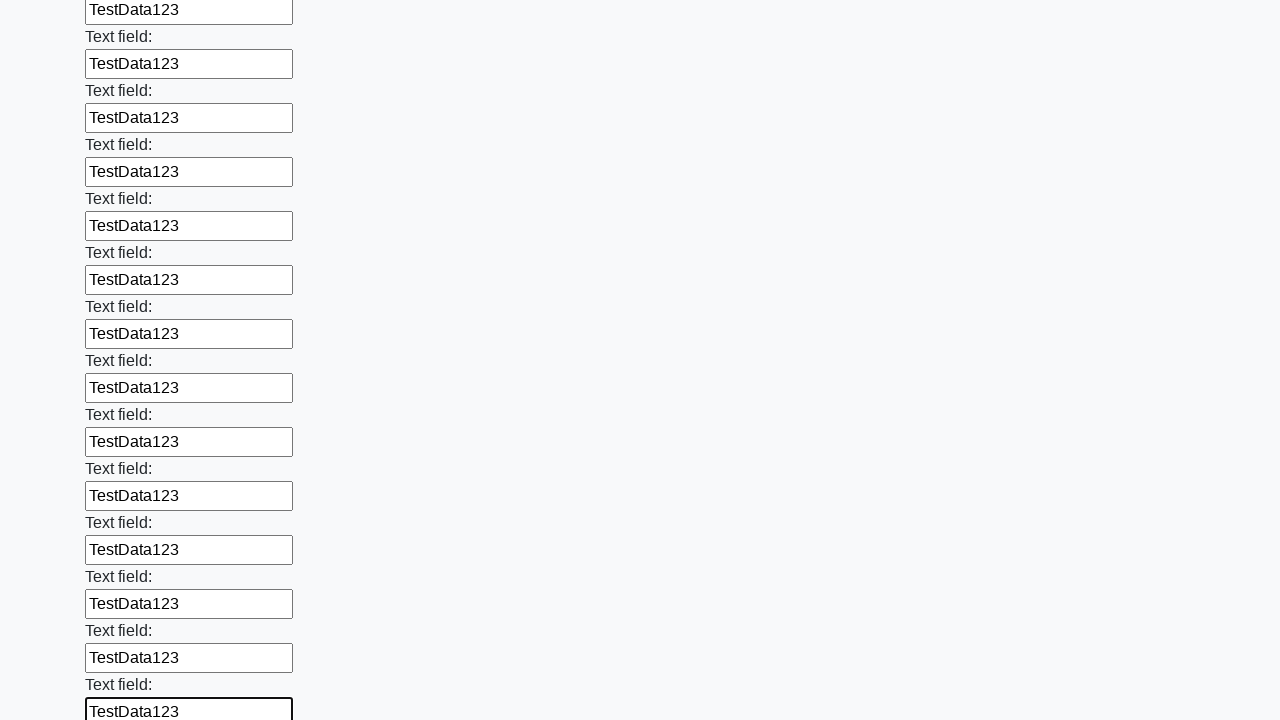

Filled input field with 'TestData123' on input >> nth=54
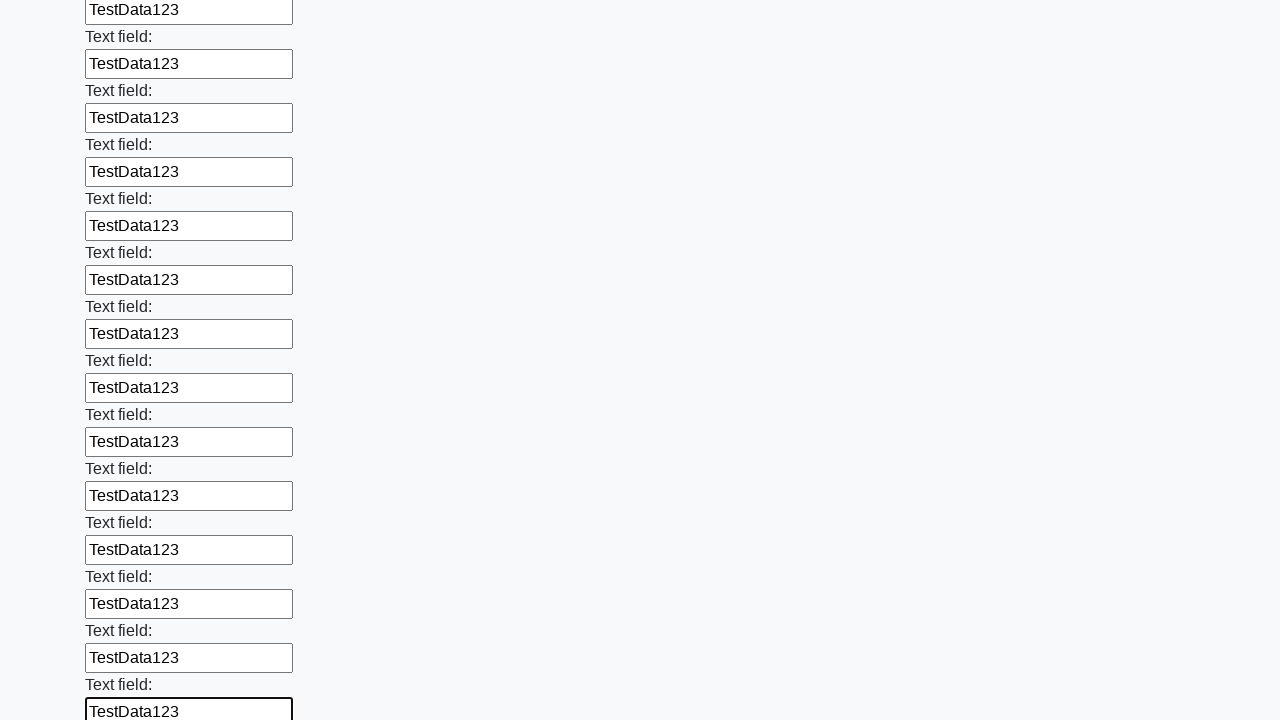

Filled input field with 'TestData123' on input >> nth=55
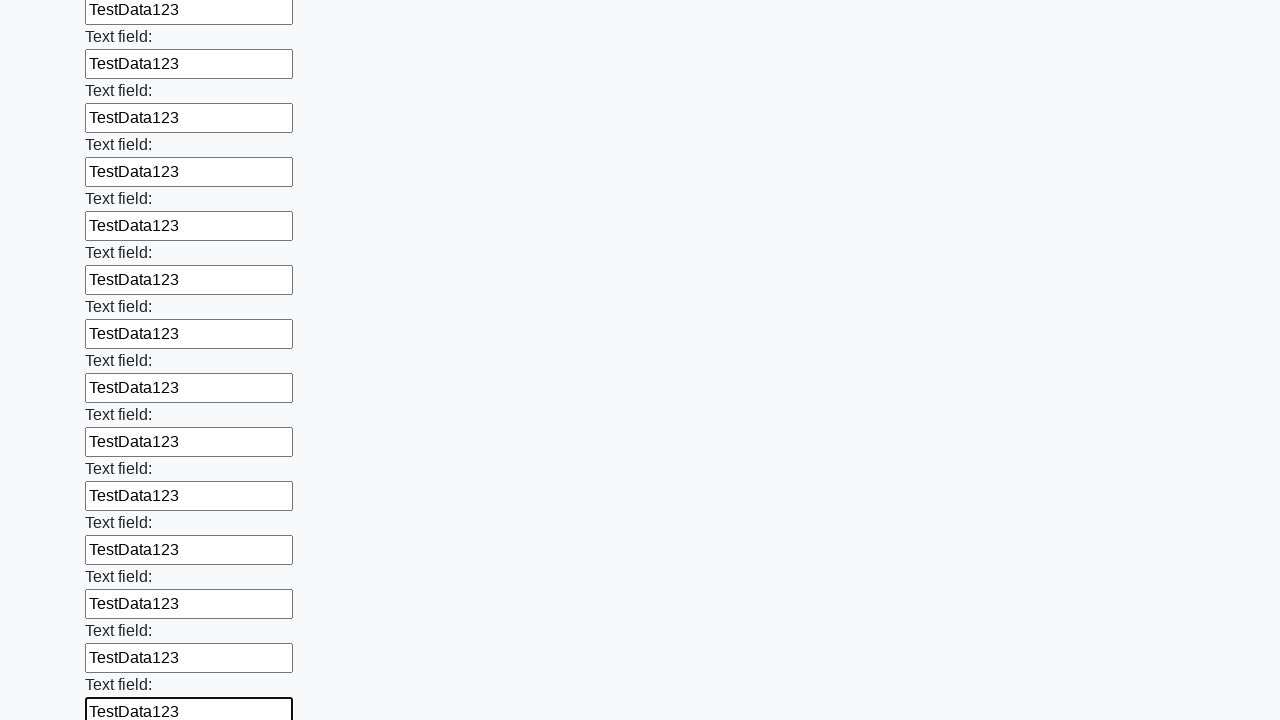

Filled input field with 'TestData123' on input >> nth=56
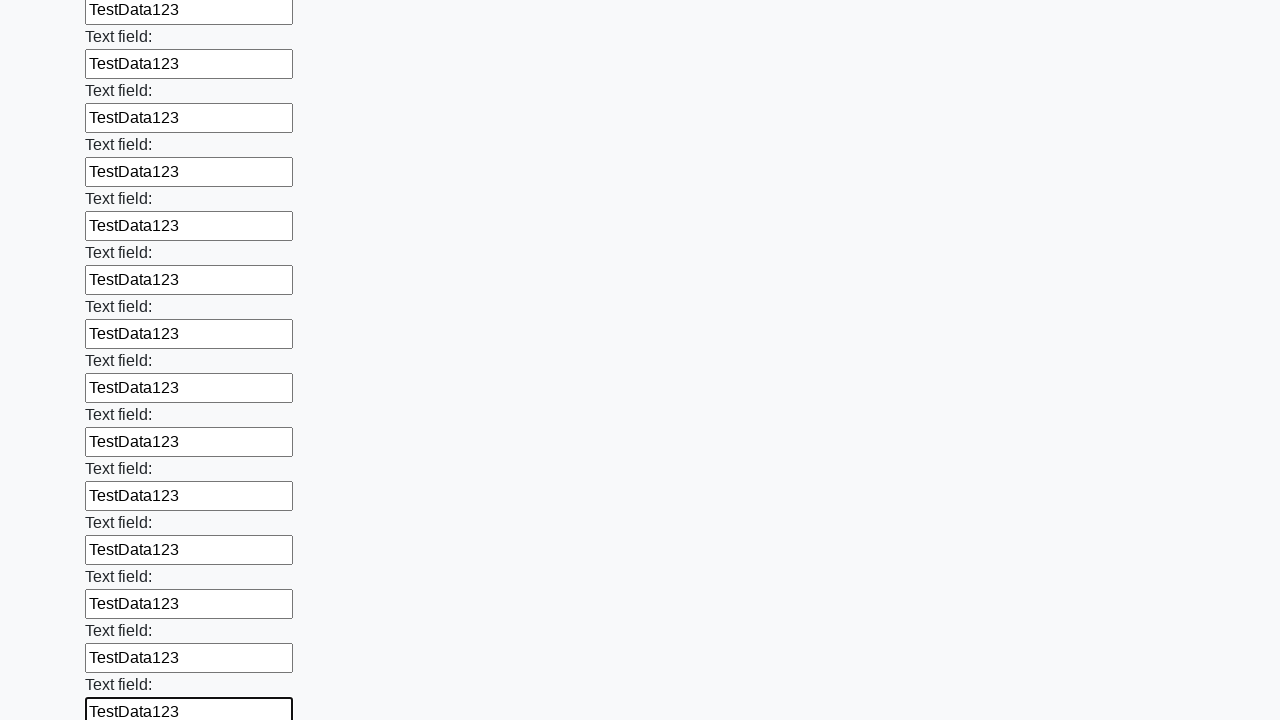

Filled input field with 'TestData123' on input >> nth=57
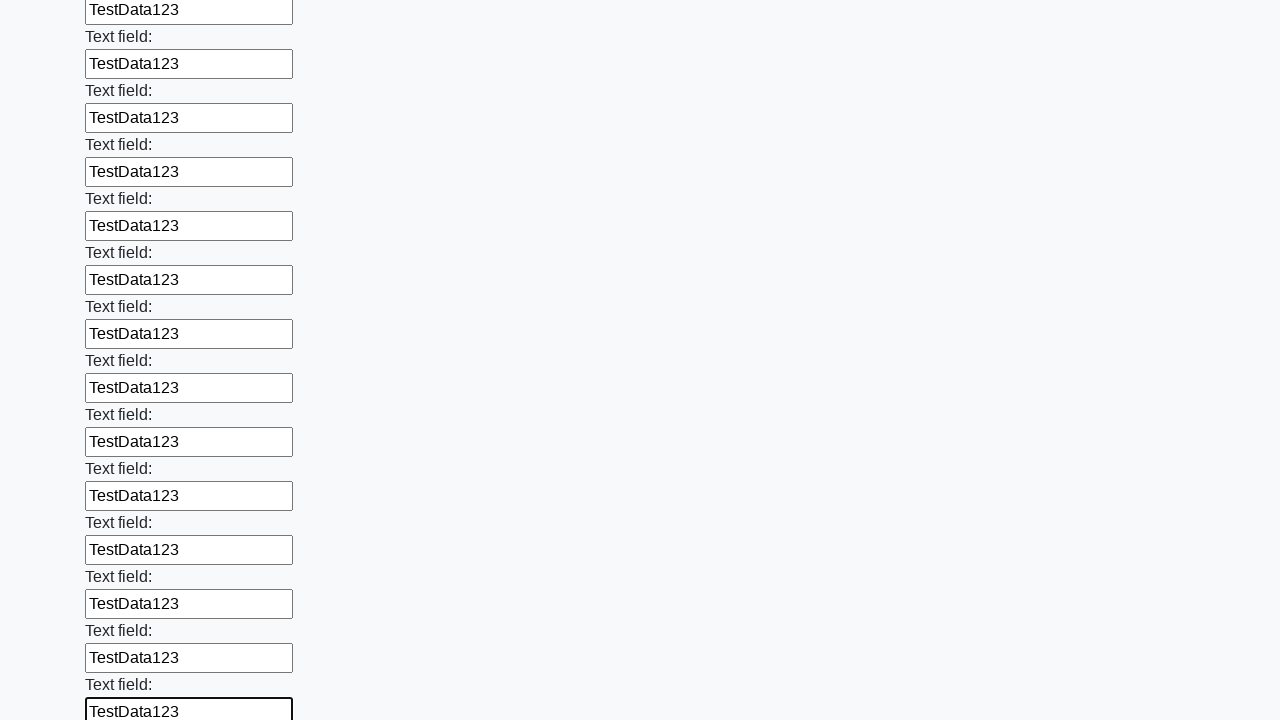

Filled input field with 'TestData123' on input >> nth=58
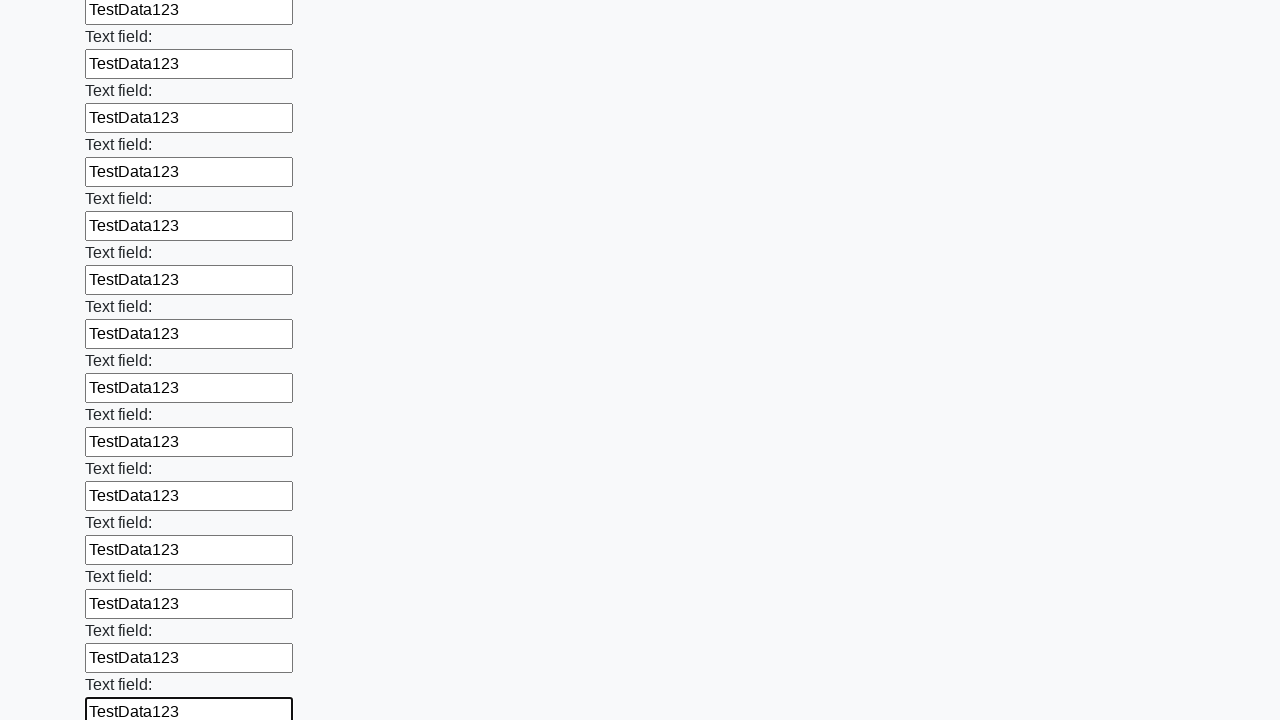

Filled input field with 'TestData123' on input >> nth=59
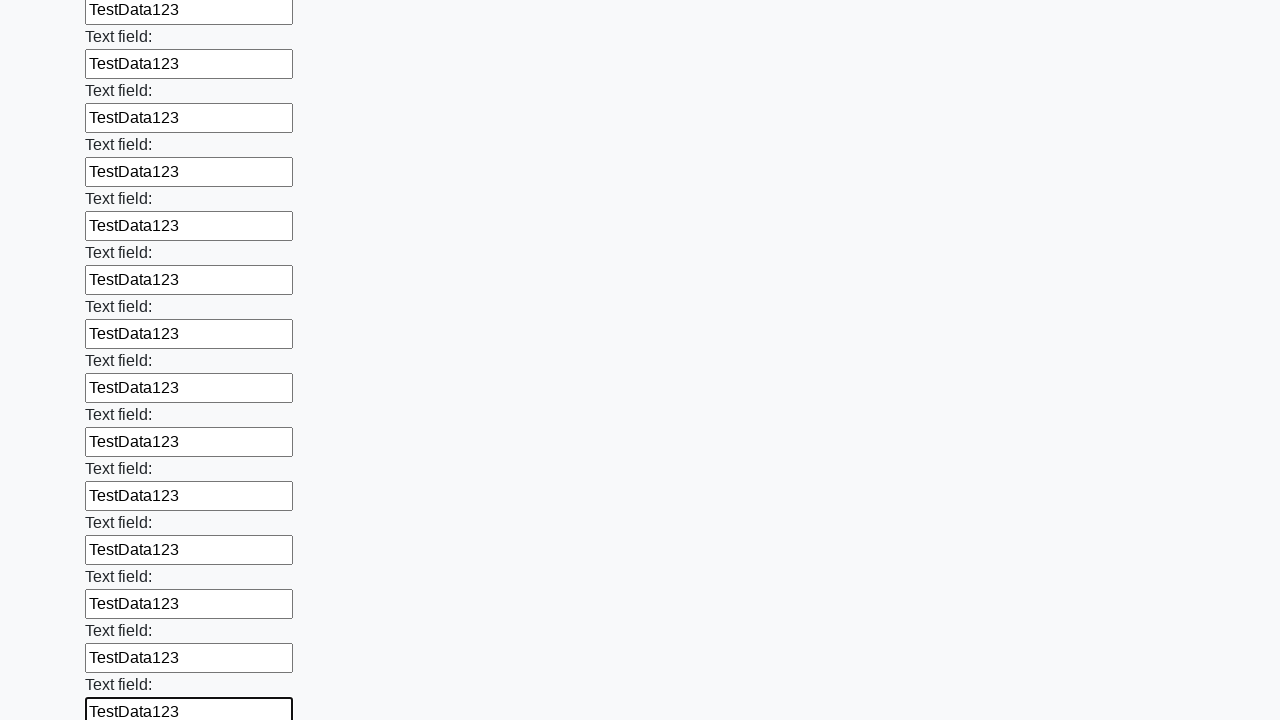

Filled input field with 'TestData123' on input >> nth=60
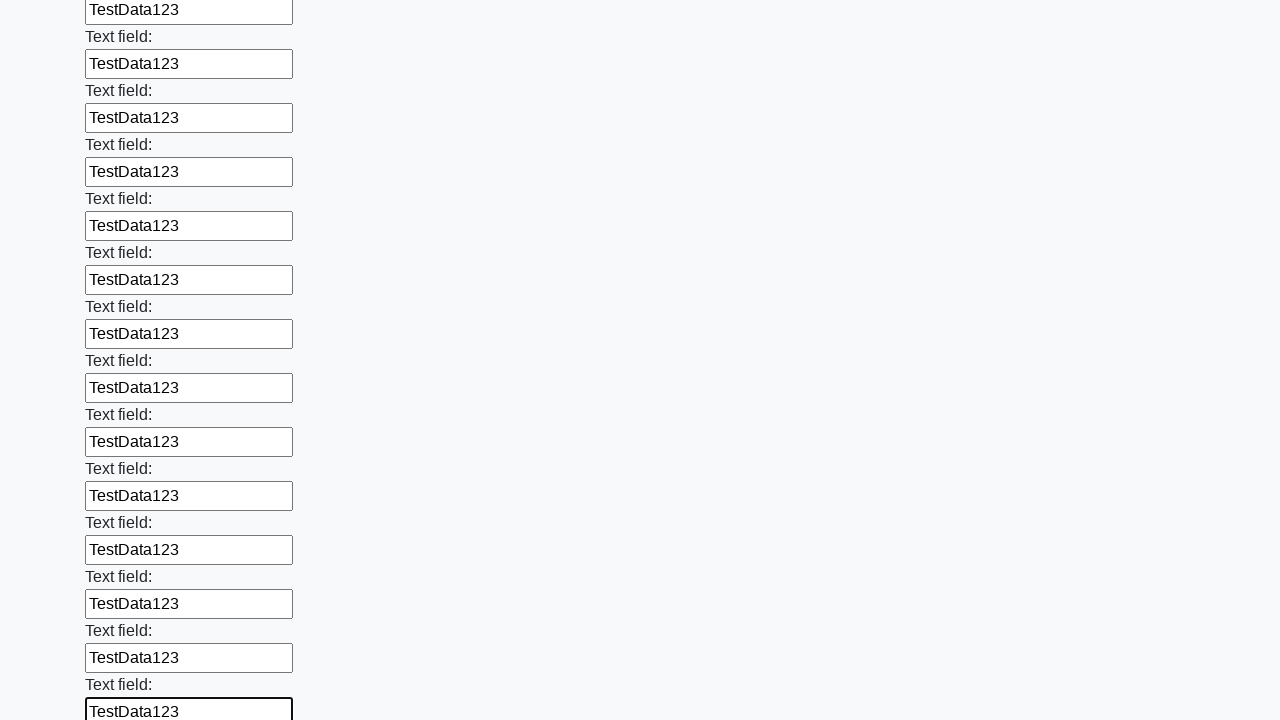

Filled input field with 'TestData123' on input >> nth=61
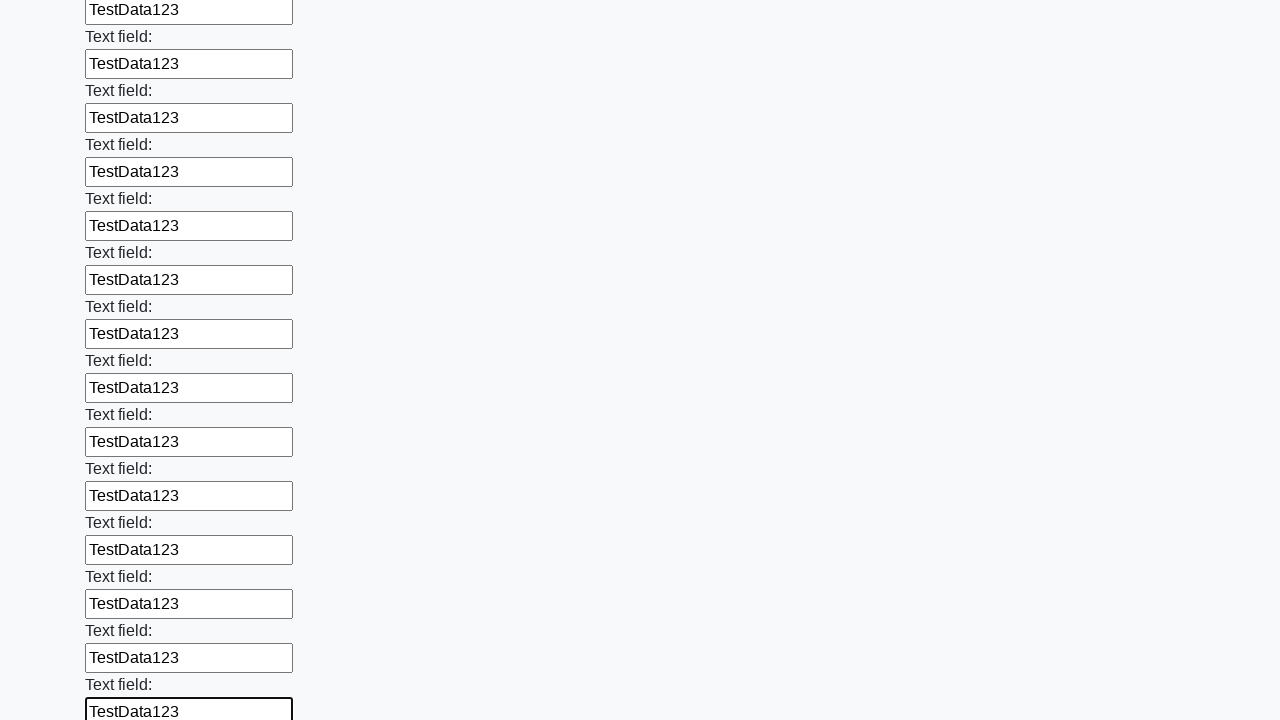

Filled input field with 'TestData123' on input >> nth=62
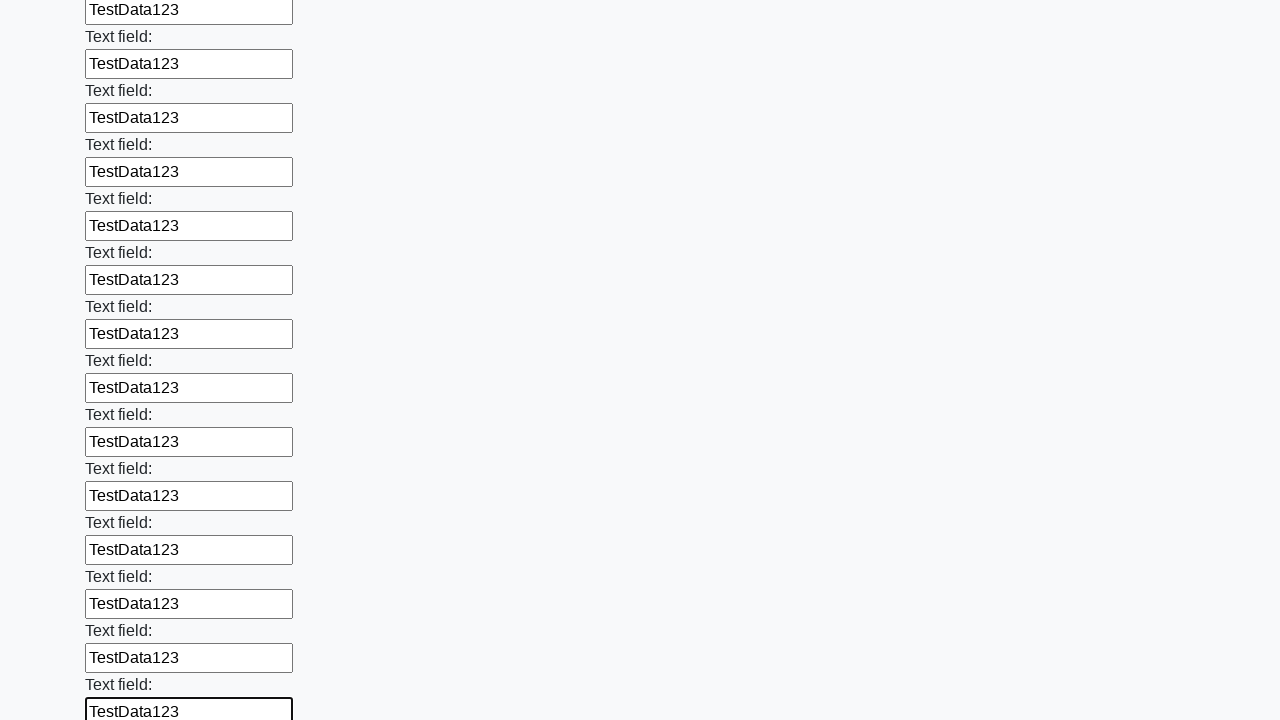

Filled input field with 'TestData123' on input >> nth=63
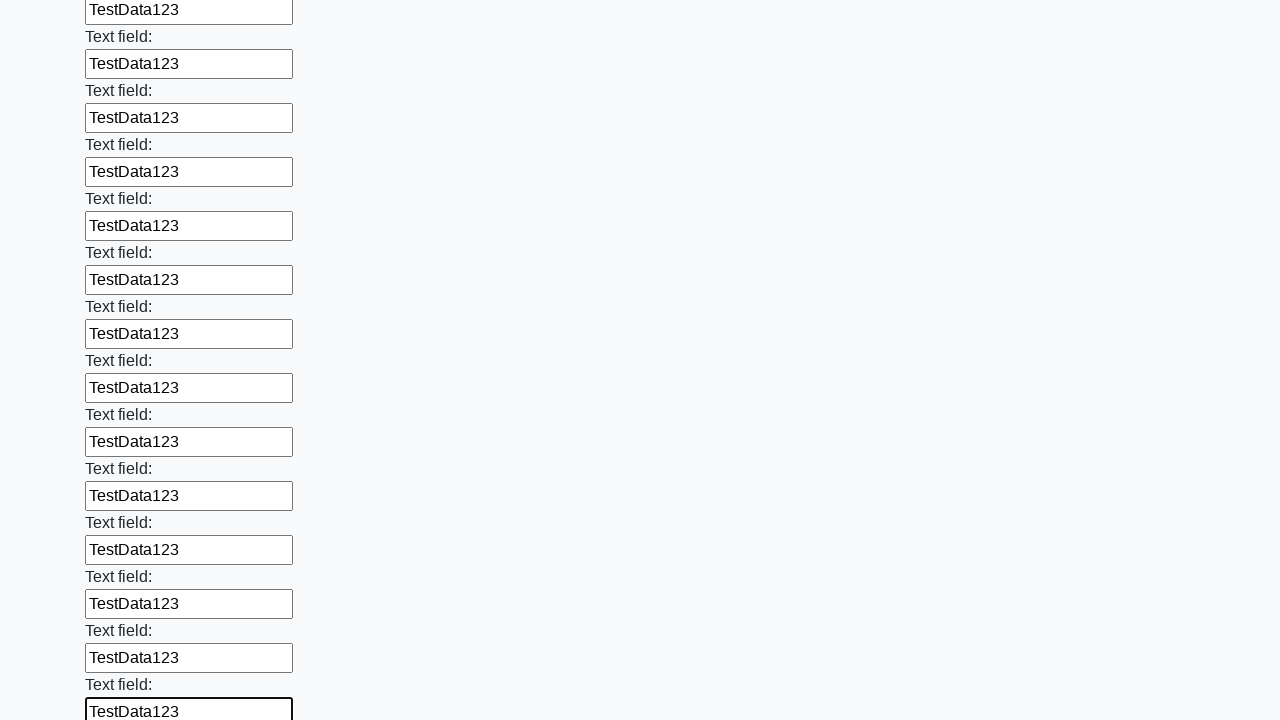

Filled input field with 'TestData123' on input >> nth=64
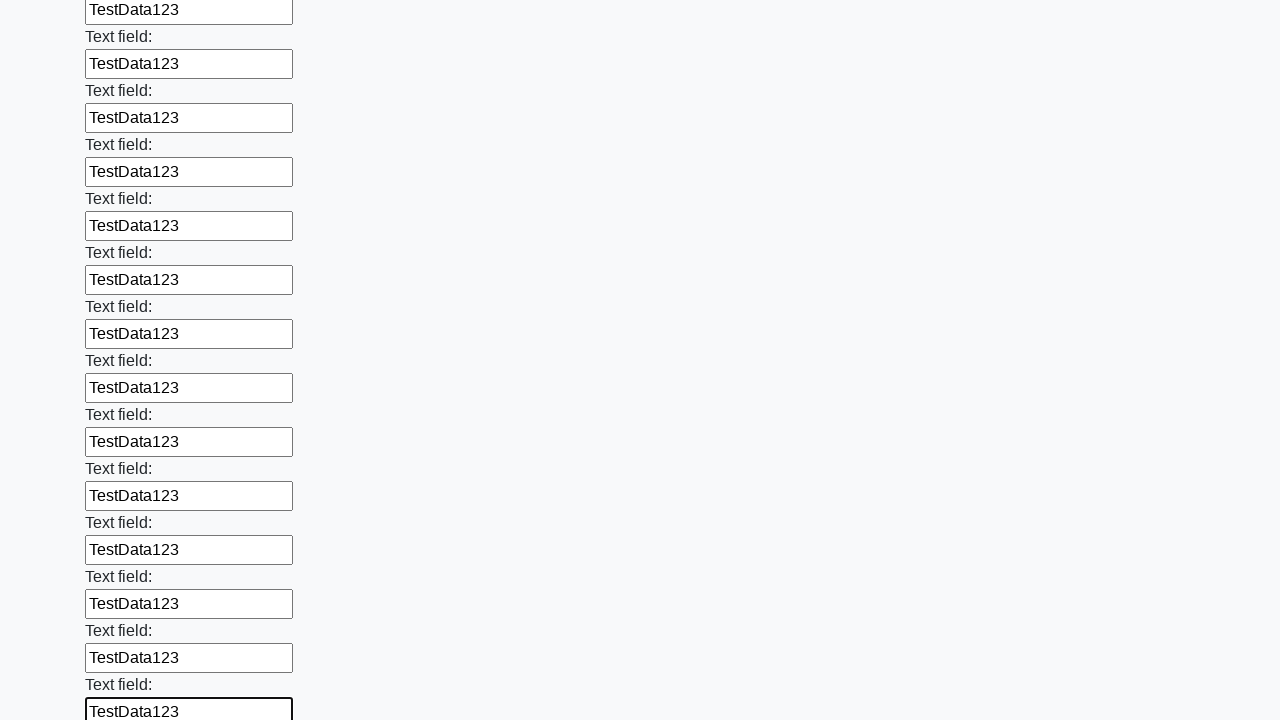

Filled input field with 'TestData123' on input >> nth=65
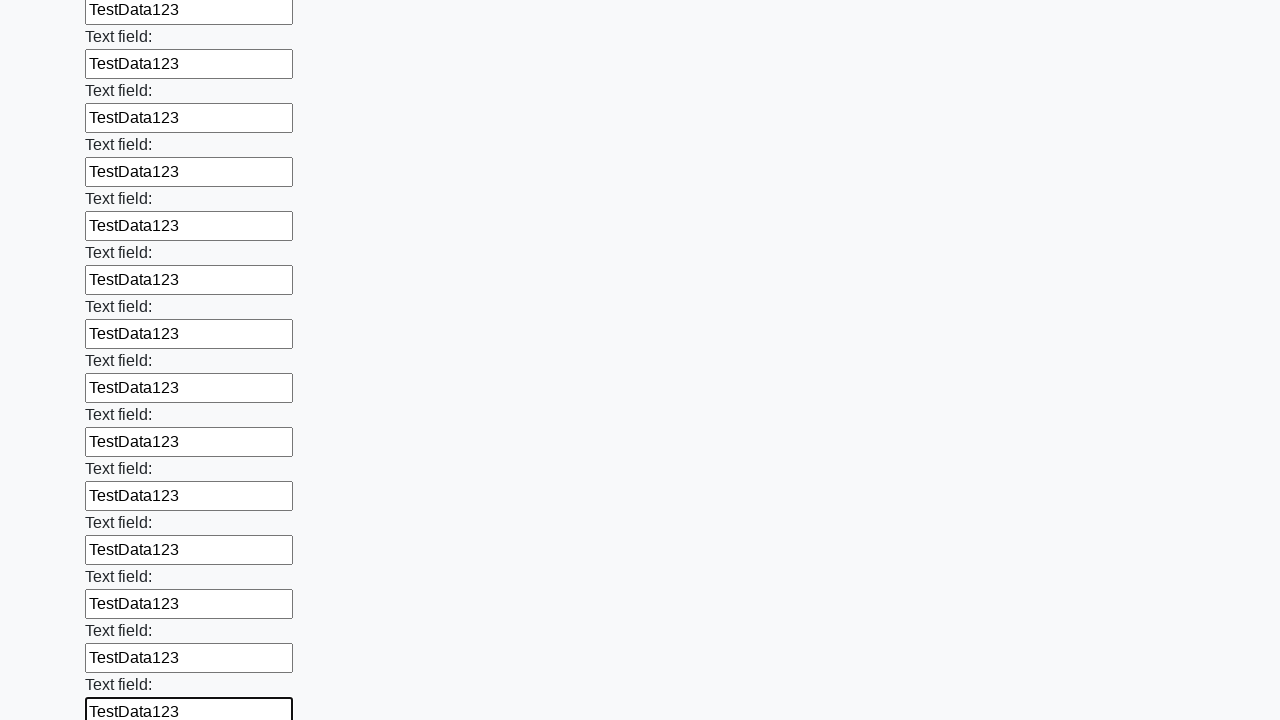

Filled input field with 'TestData123' on input >> nth=66
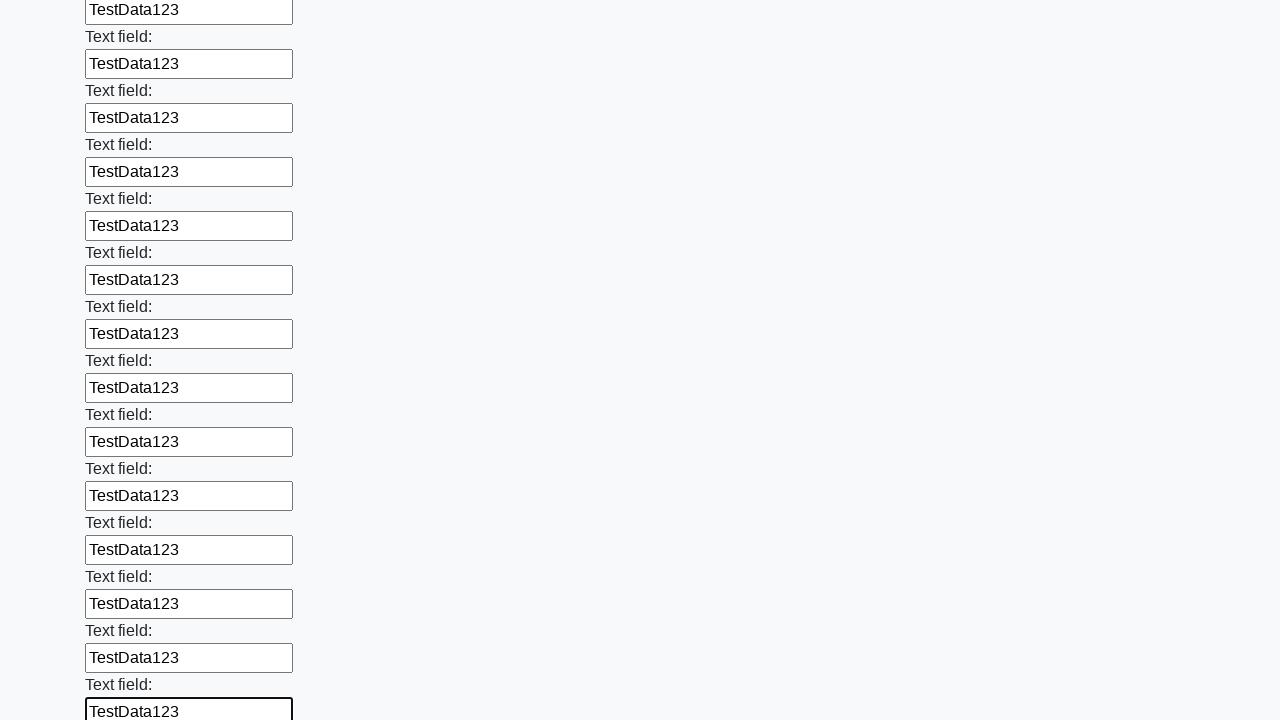

Filled input field with 'TestData123' on input >> nth=67
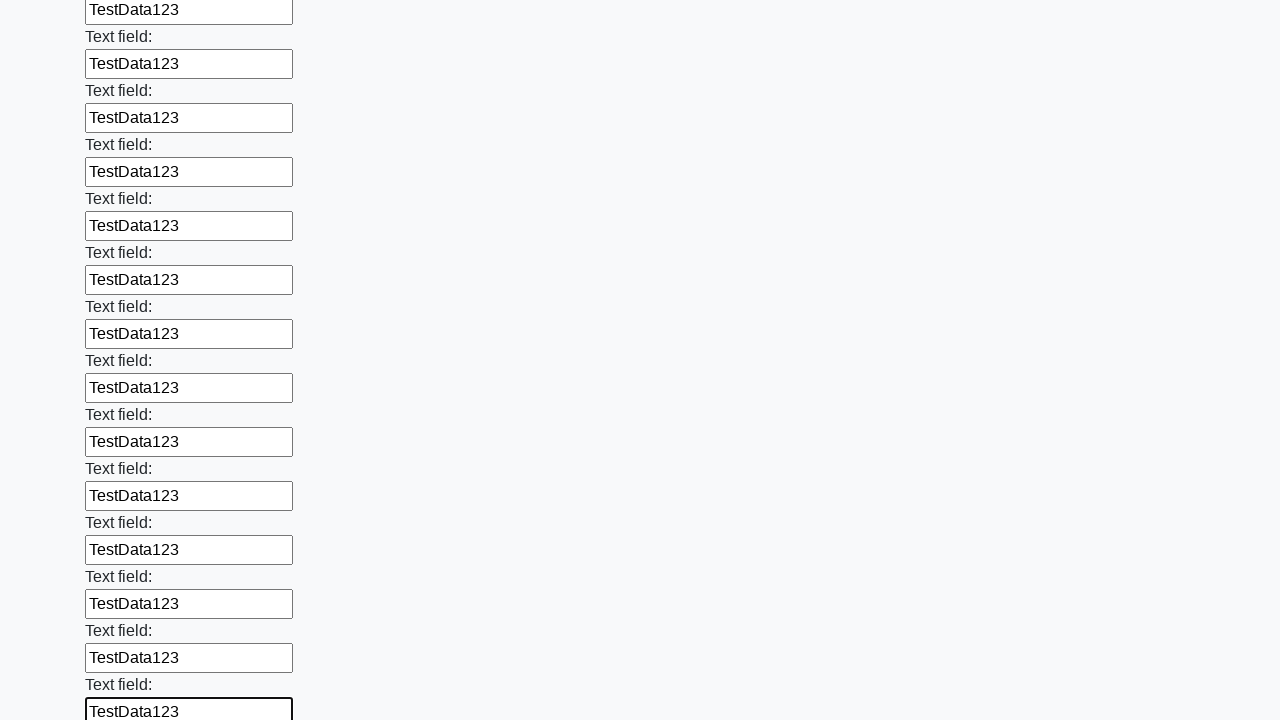

Filled input field with 'TestData123' on input >> nth=68
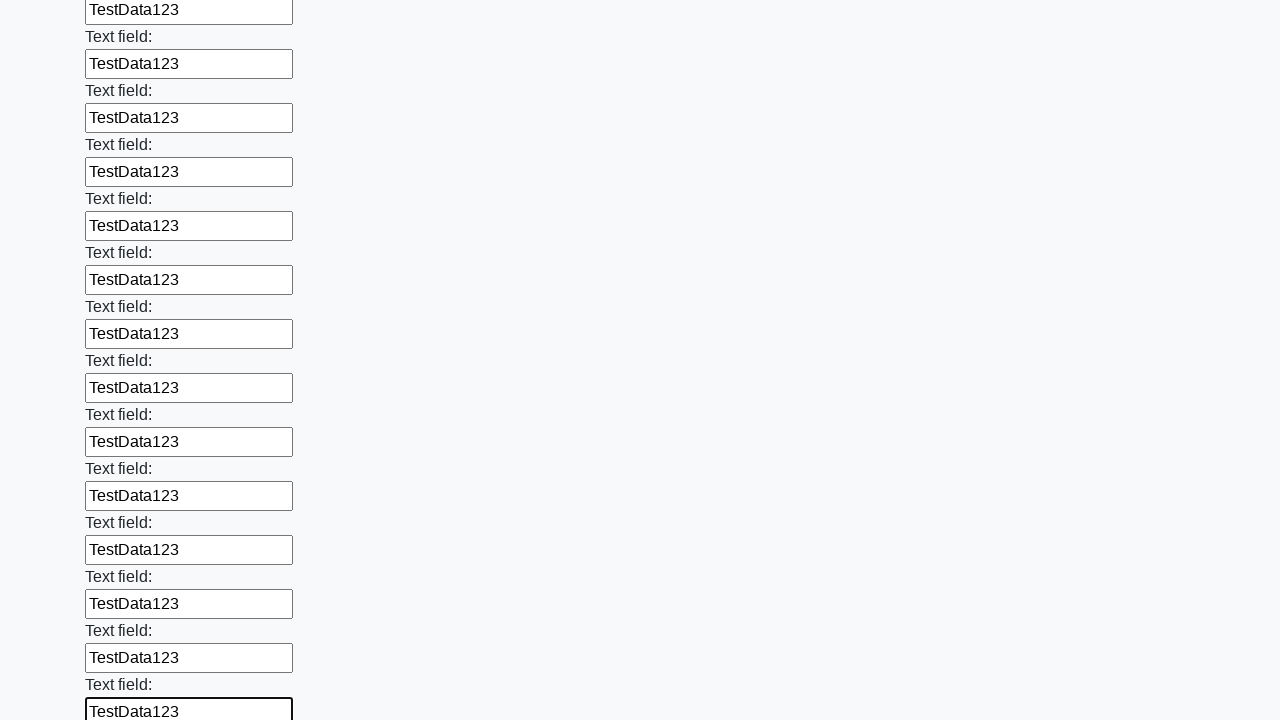

Filled input field with 'TestData123' on input >> nth=69
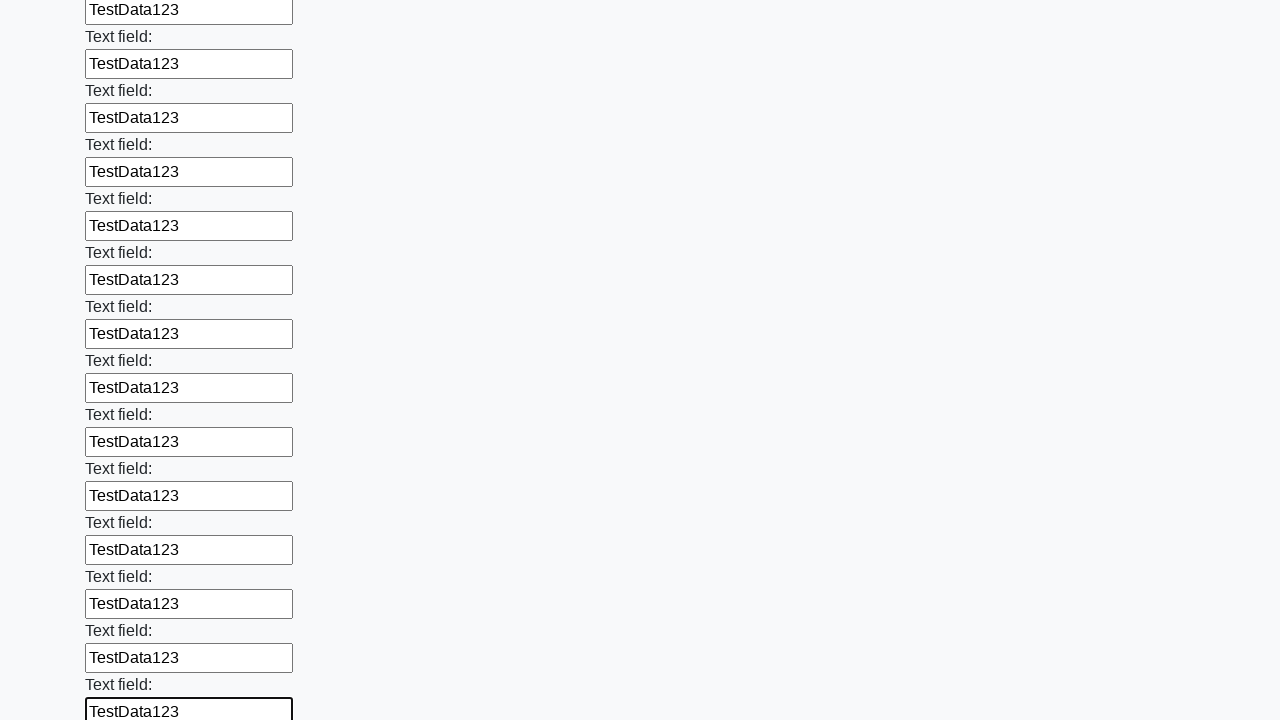

Filled input field with 'TestData123' on input >> nth=70
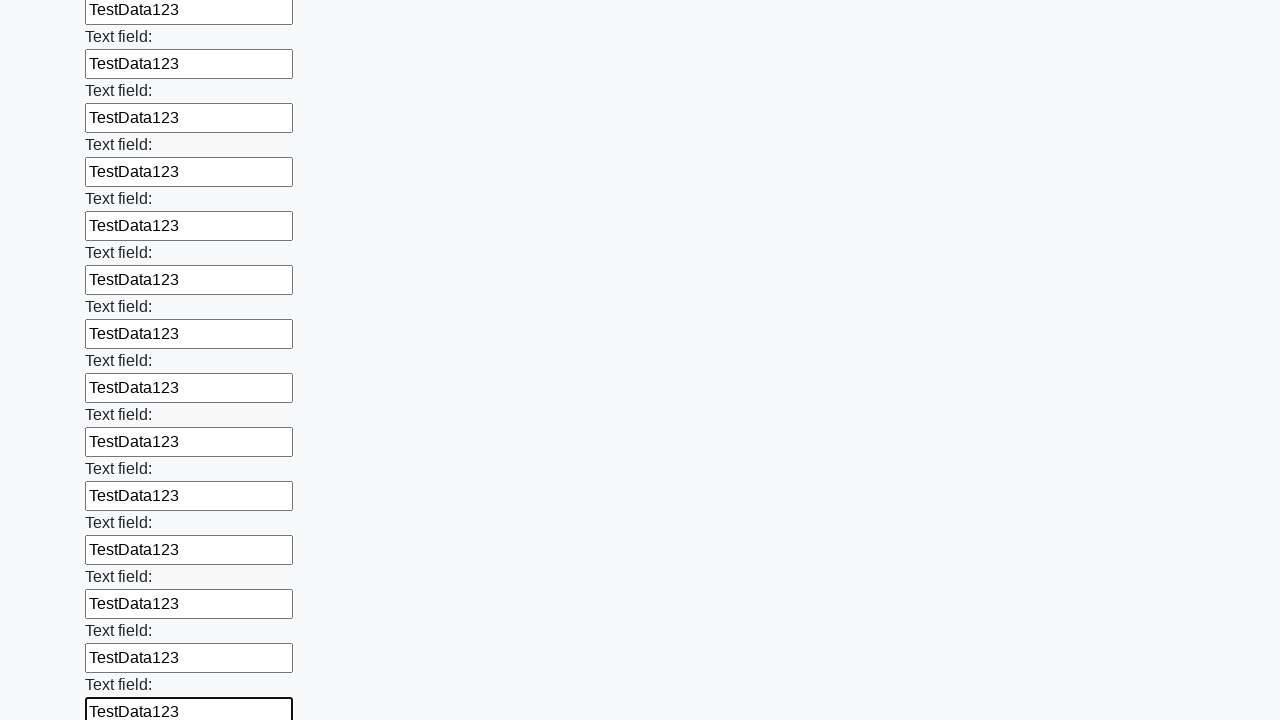

Filled input field with 'TestData123' on input >> nth=71
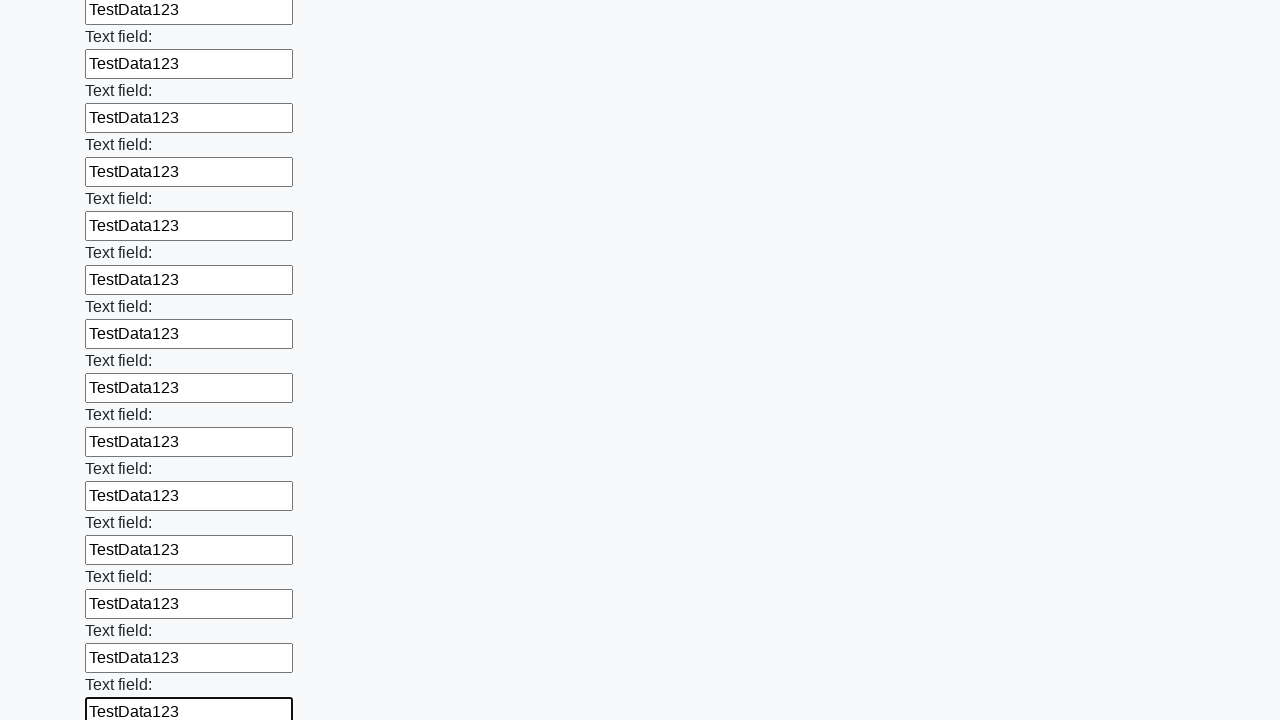

Filled input field with 'TestData123' on input >> nth=72
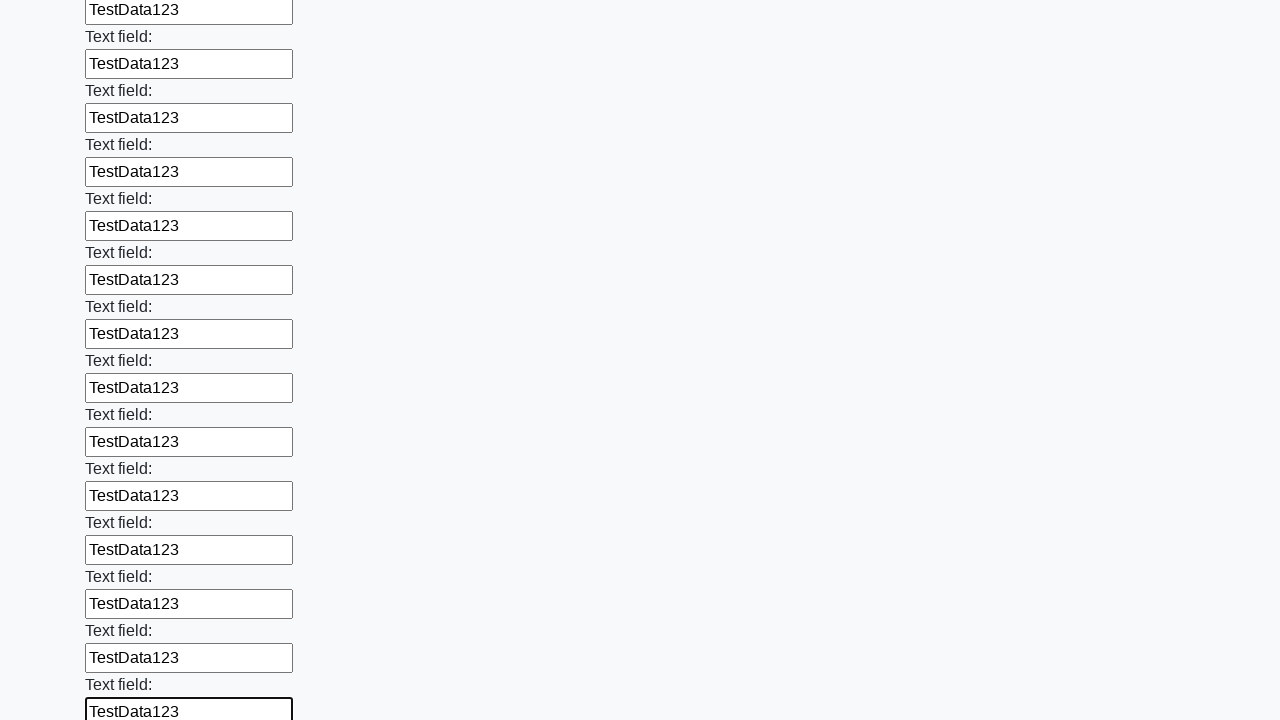

Filled input field with 'TestData123' on input >> nth=73
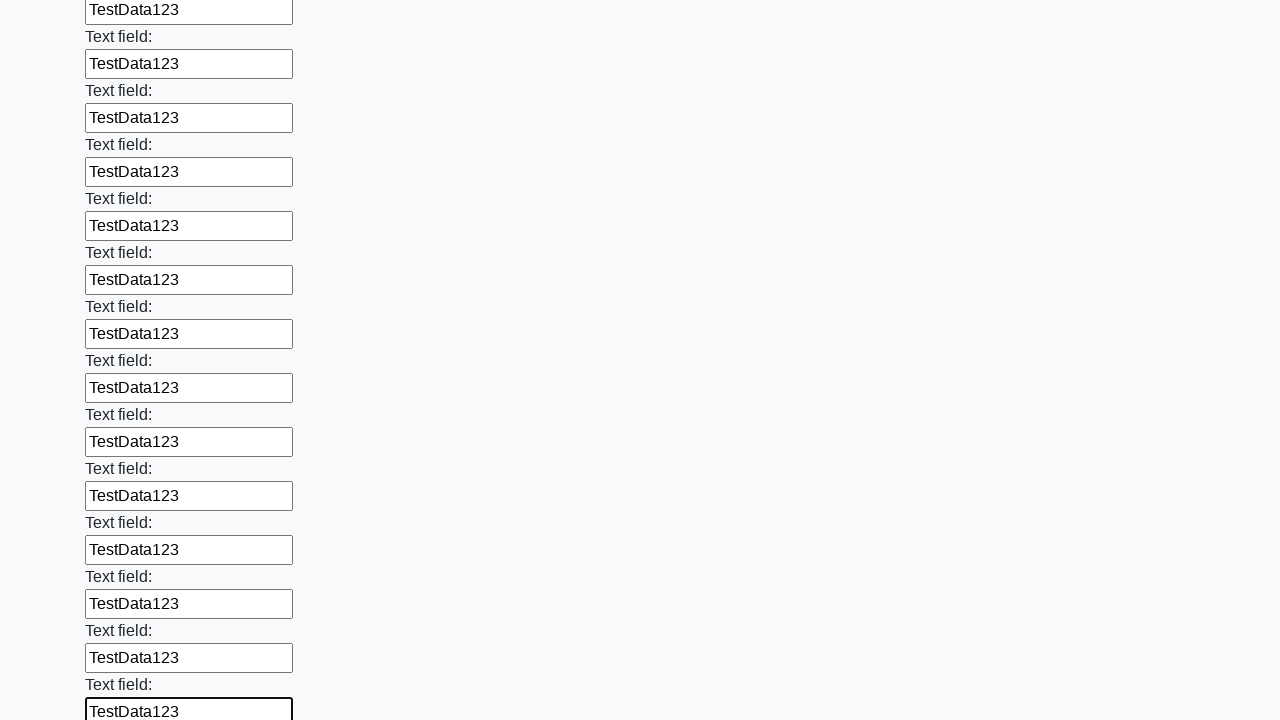

Filled input field with 'TestData123' on input >> nth=74
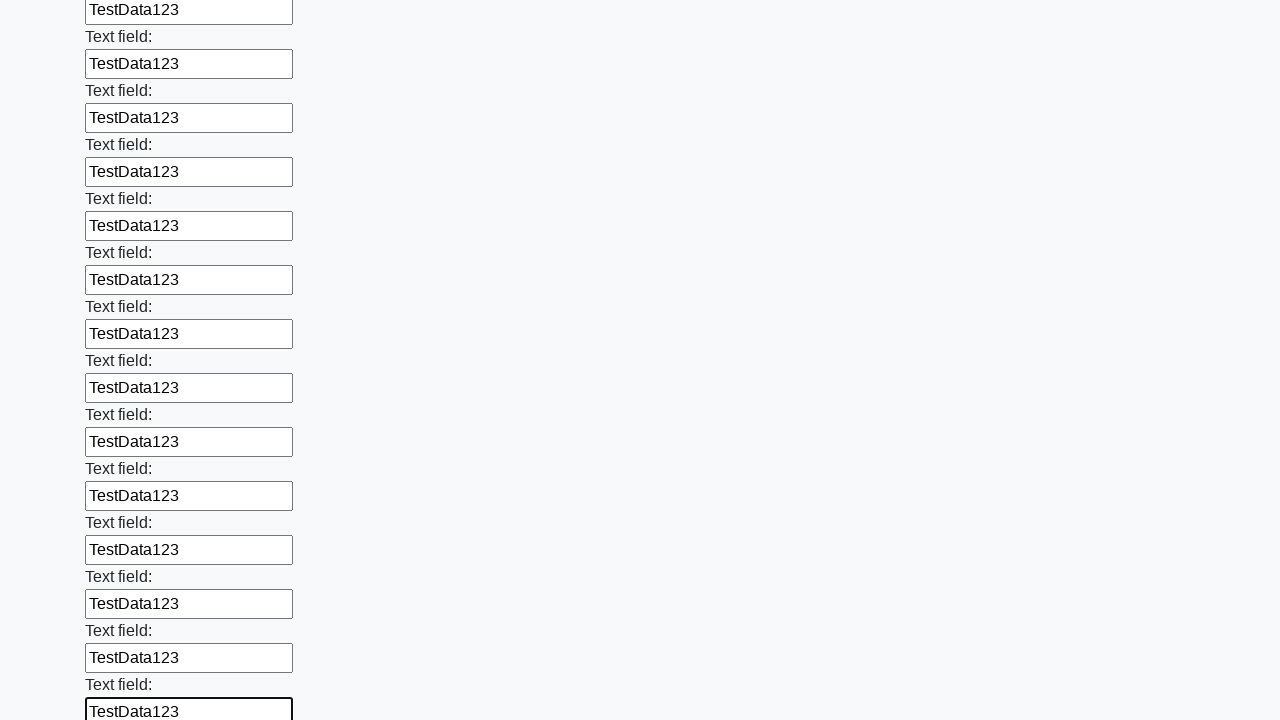

Filled input field with 'TestData123' on input >> nth=75
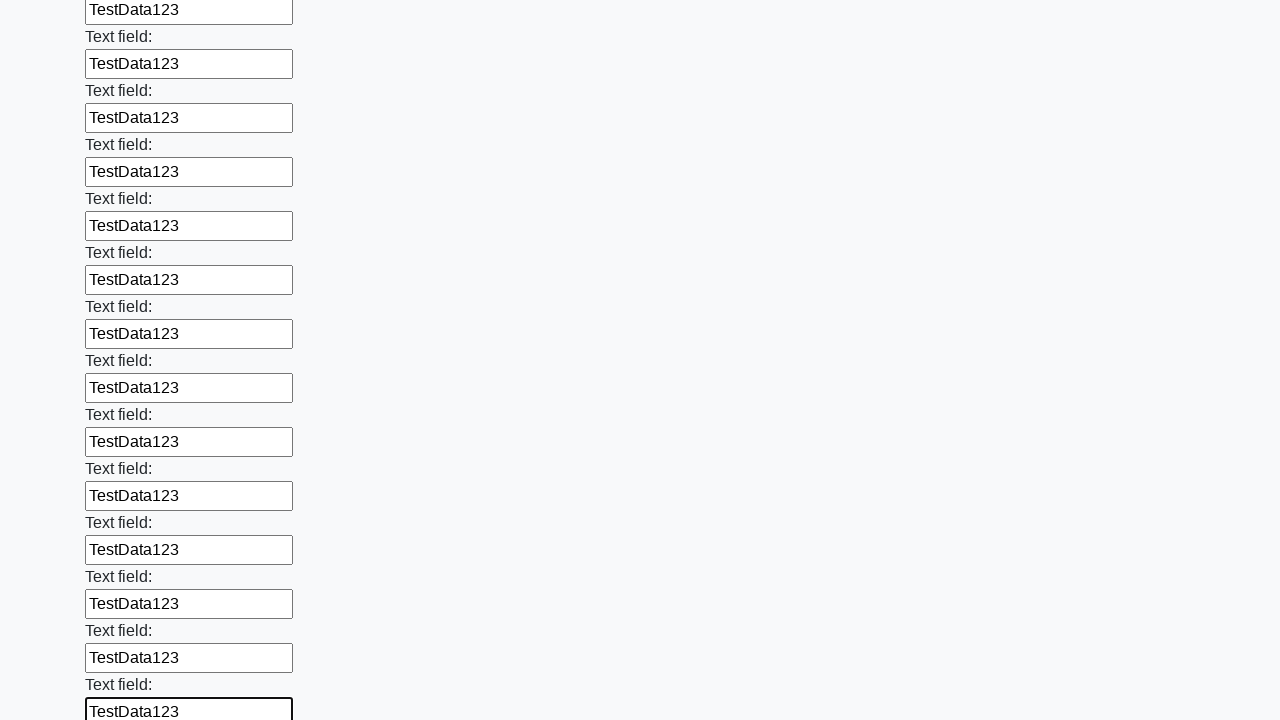

Filled input field with 'TestData123' on input >> nth=76
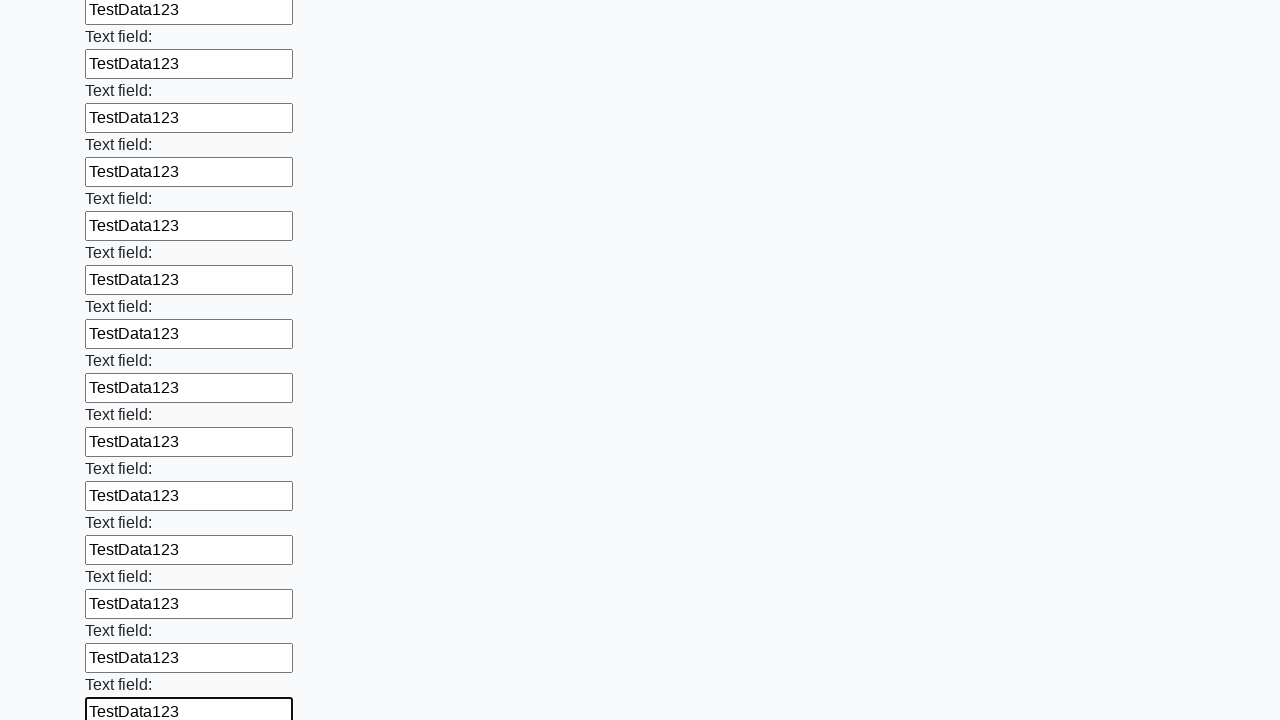

Filled input field with 'TestData123' on input >> nth=77
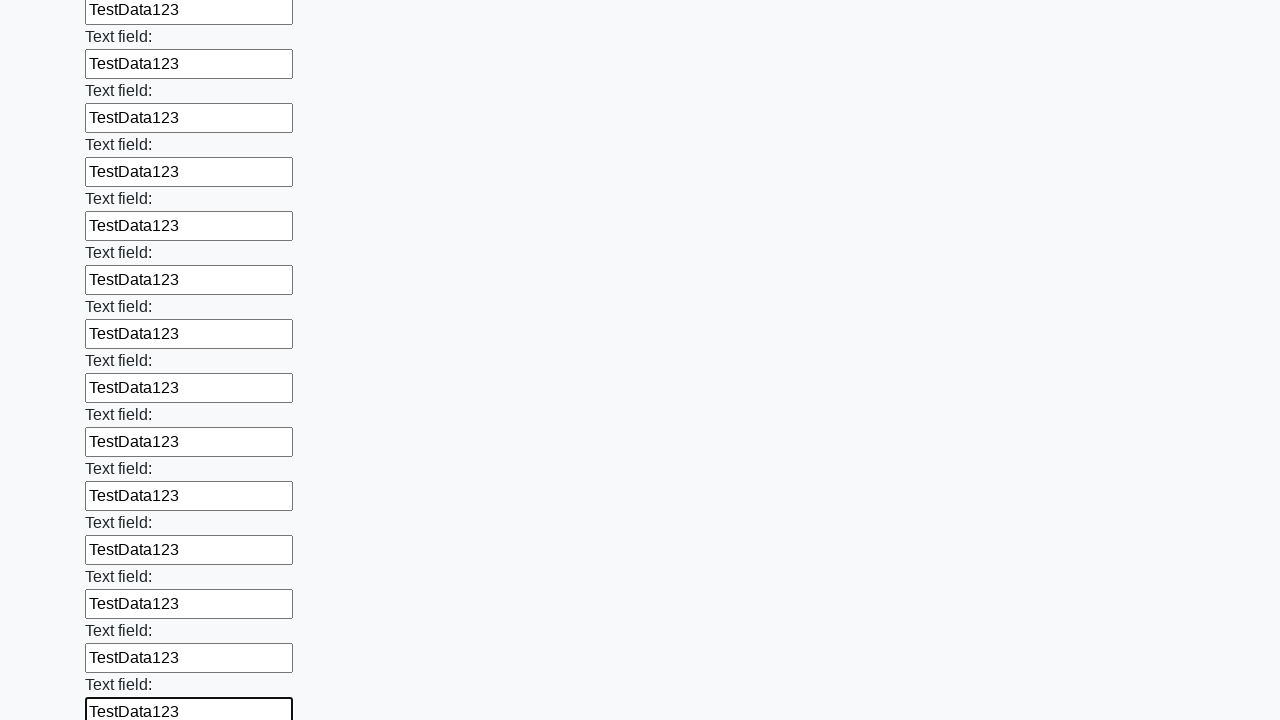

Filled input field with 'TestData123' on input >> nth=78
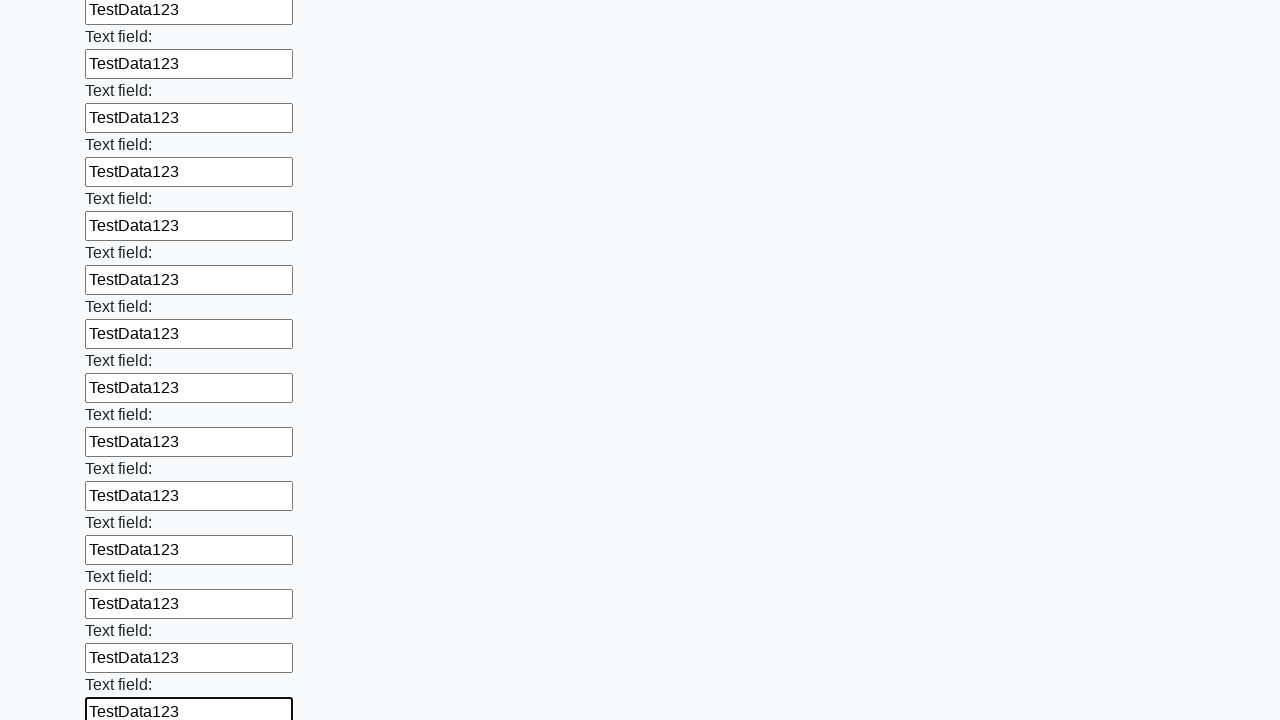

Filled input field with 'TestData123' on input >> nth=79
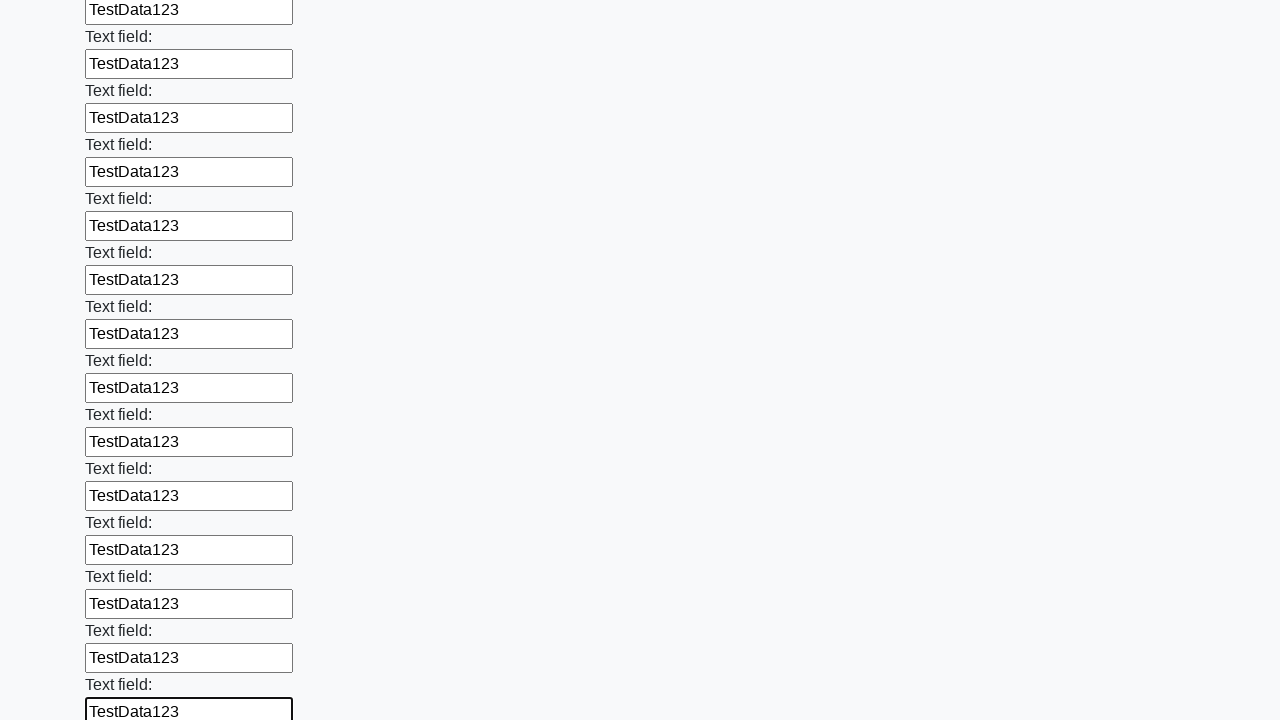

Filled input field with 'TestData123' on input >> nth=80
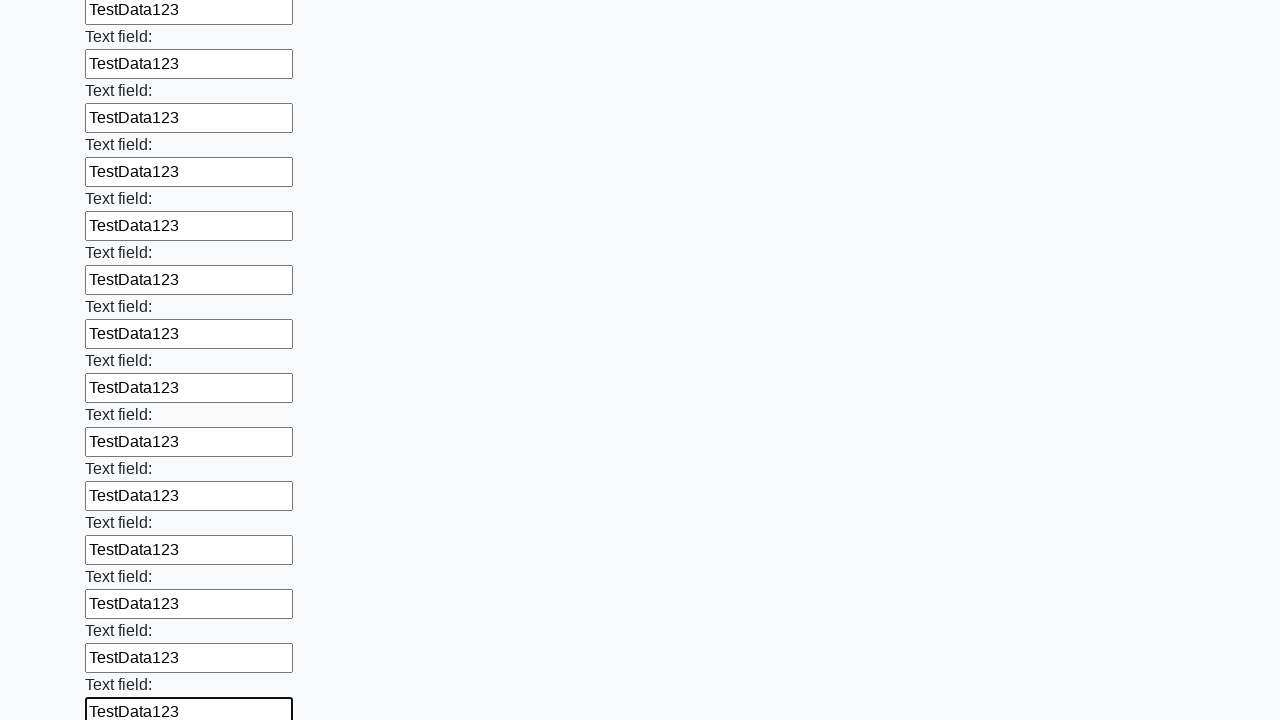

Filled input field with 'TestData123' on input >> nth=81
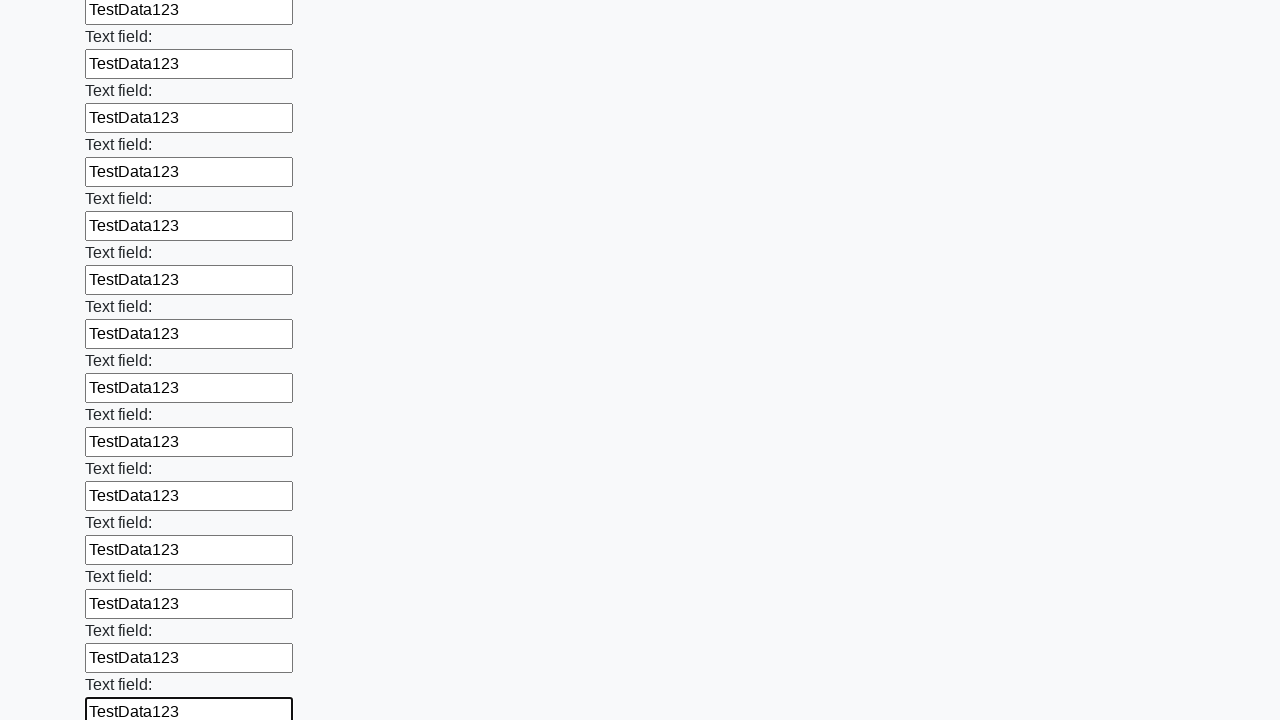

Filled input field with 'TestData123' on input >> nth=82
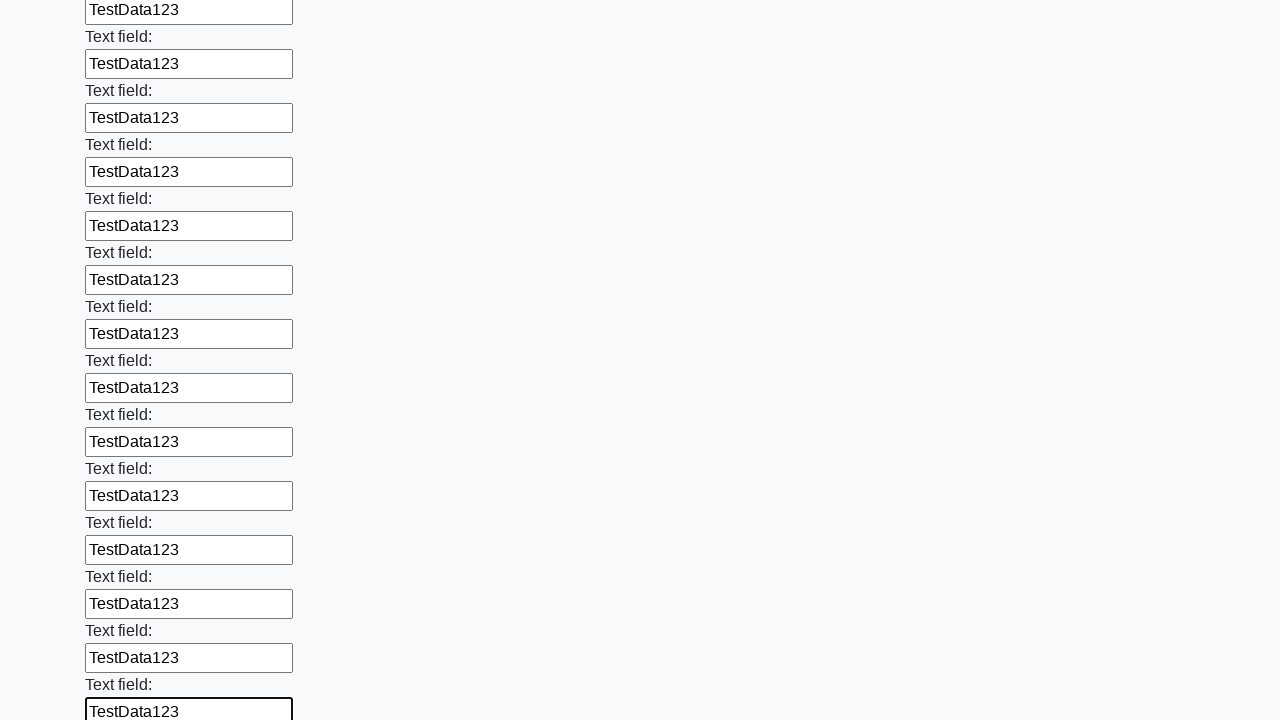

Filled input field with 'TestData123' on input >> nth=83
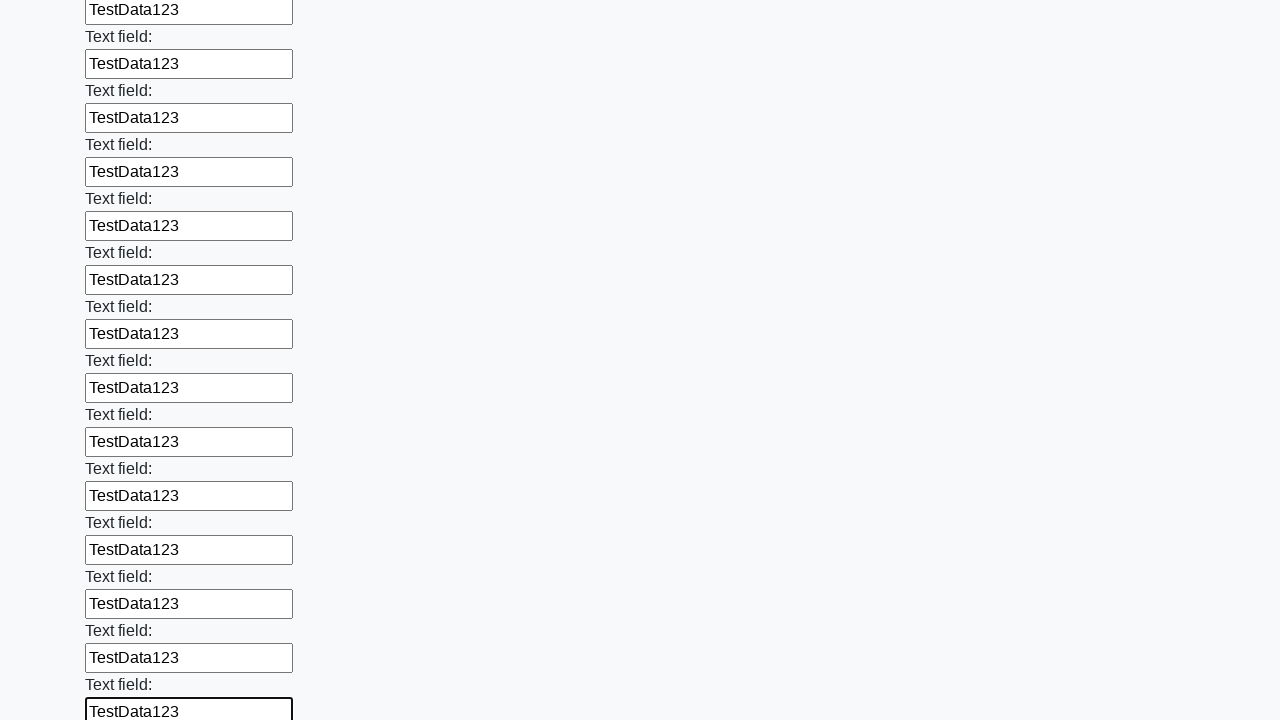

Filled input field with 'TestData123' on input >> nth=84
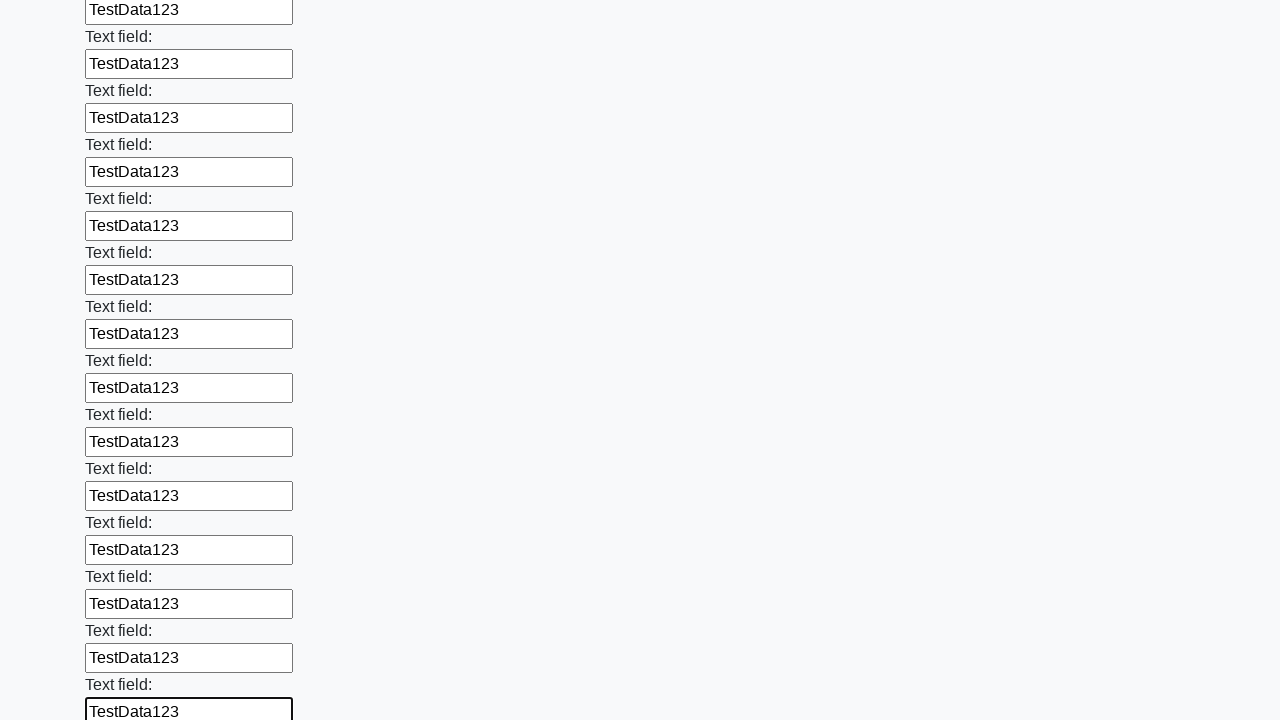

Filled input field with 'TestData123' on input >> nth=85
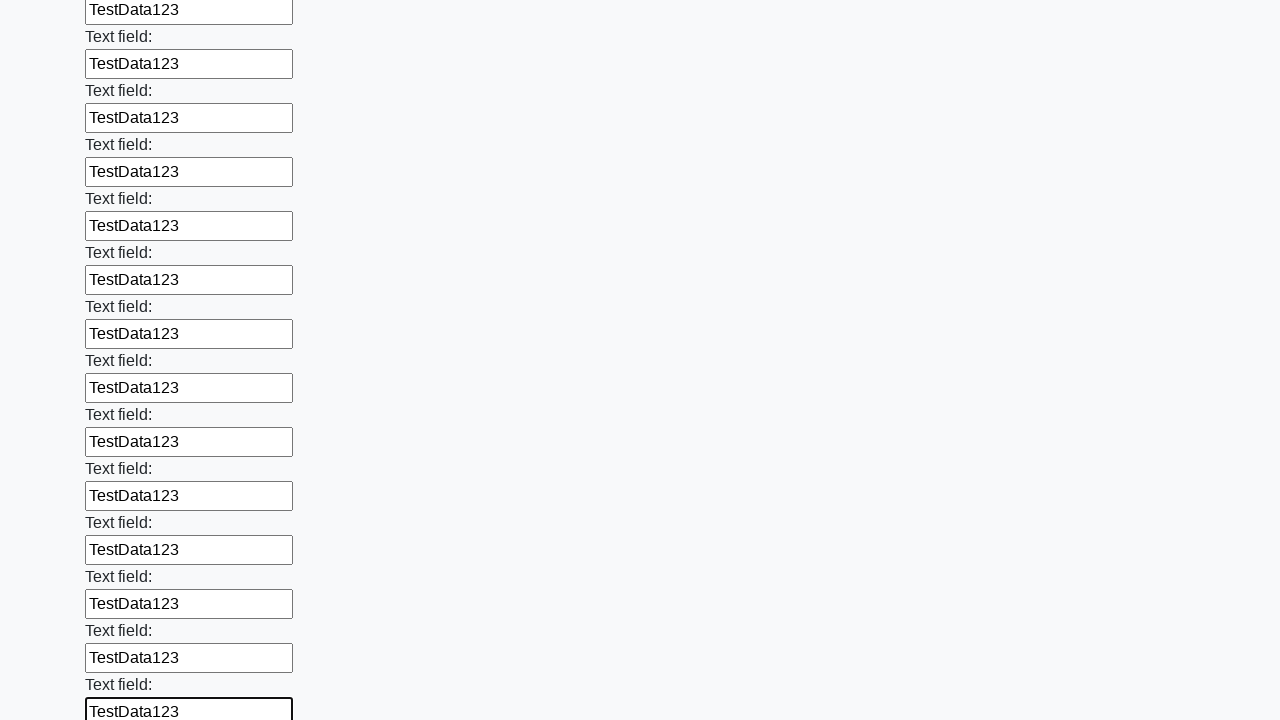

Filled input field with 'TestData123' on input >> nth=86
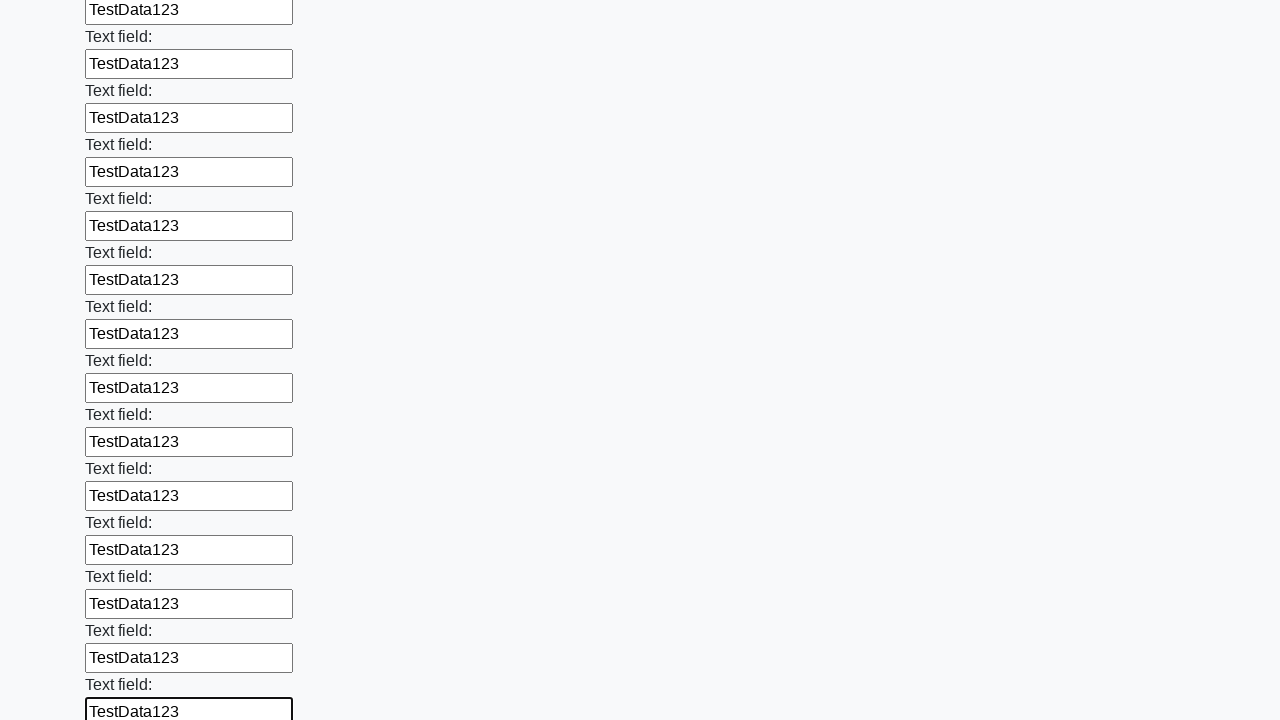

Filled input field with 'TestData123' on input >> nth=87
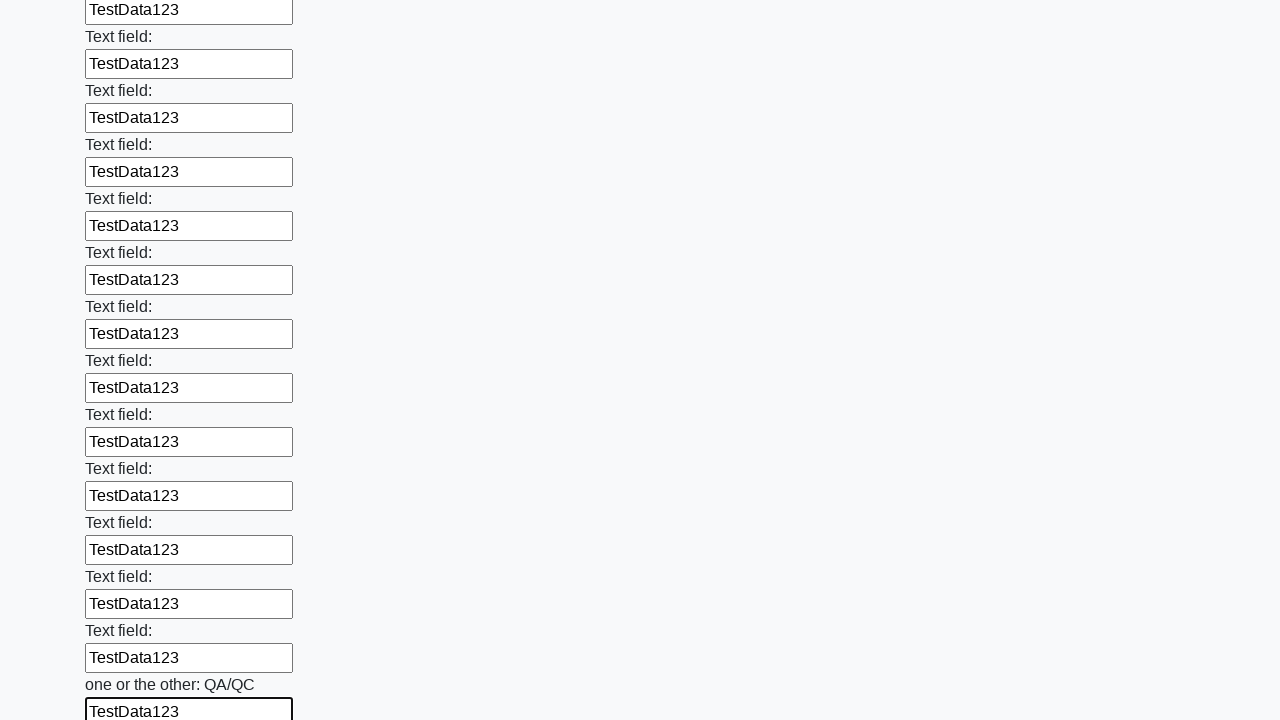

Filled input field with 'TestData123' on input >> nth=88
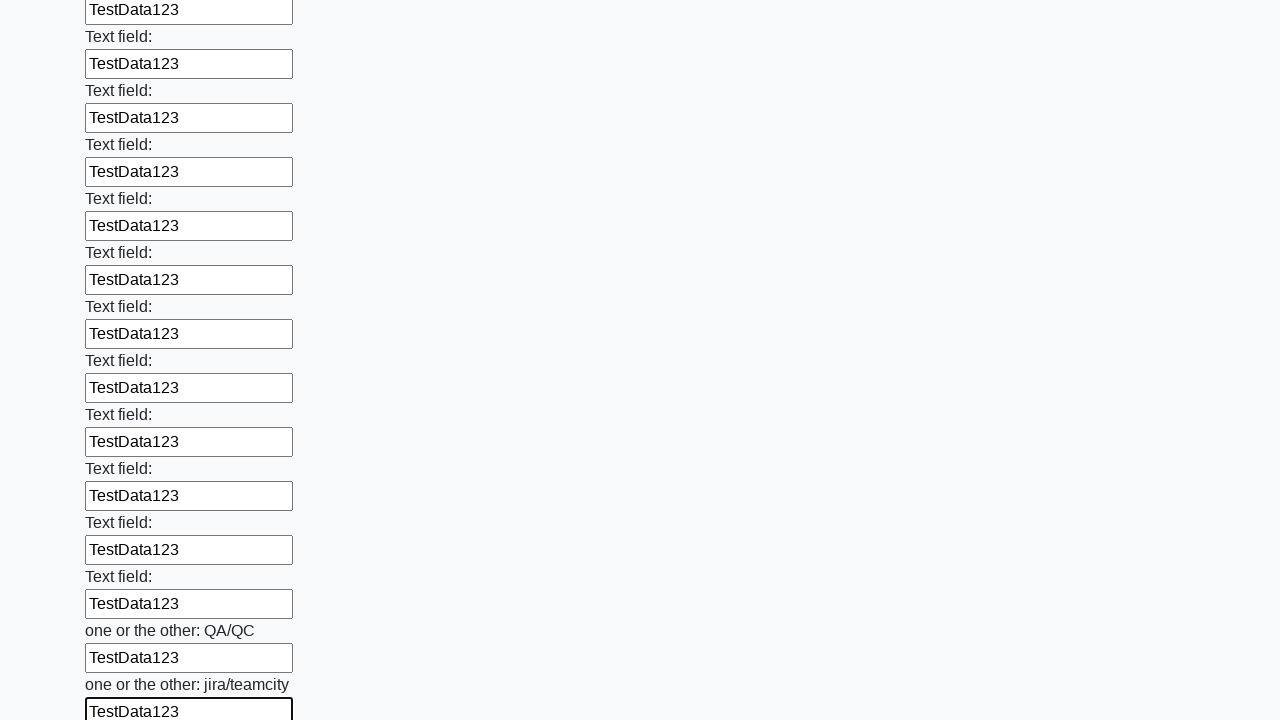

Filled input field with 'TestData123' on input >> nth=89
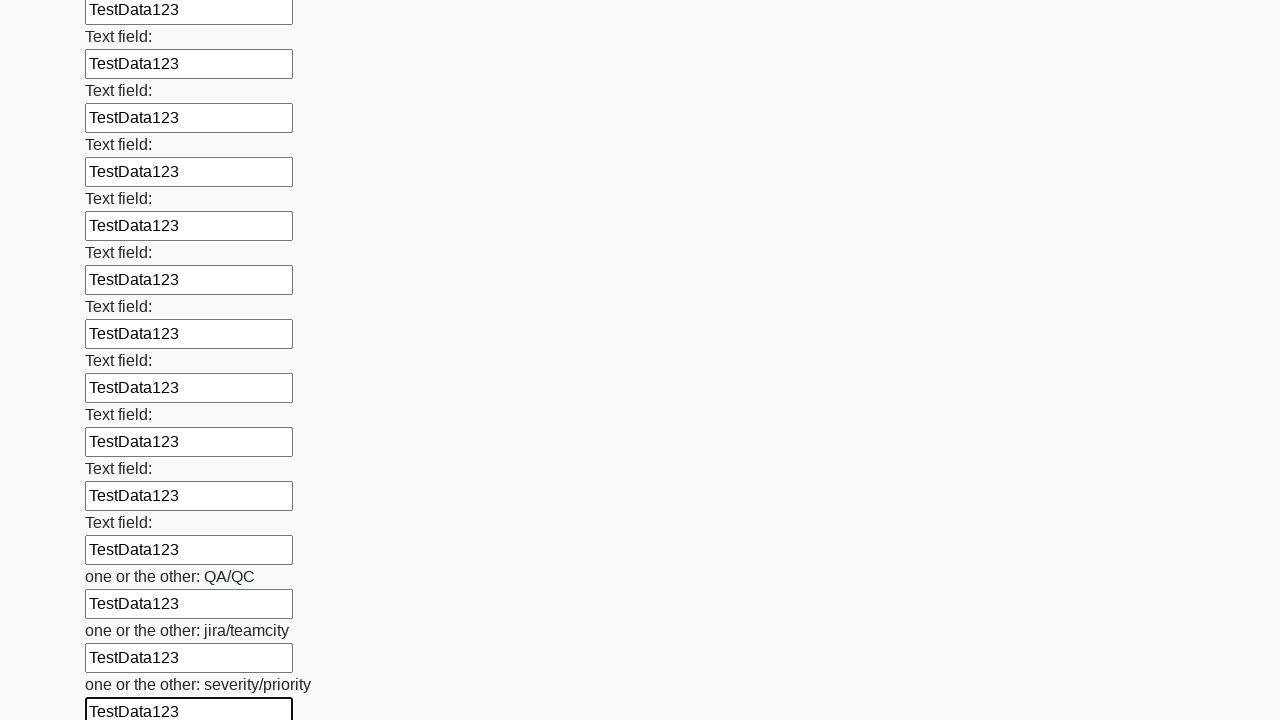

Filled input field with 'TestData123' on input >> nth=90
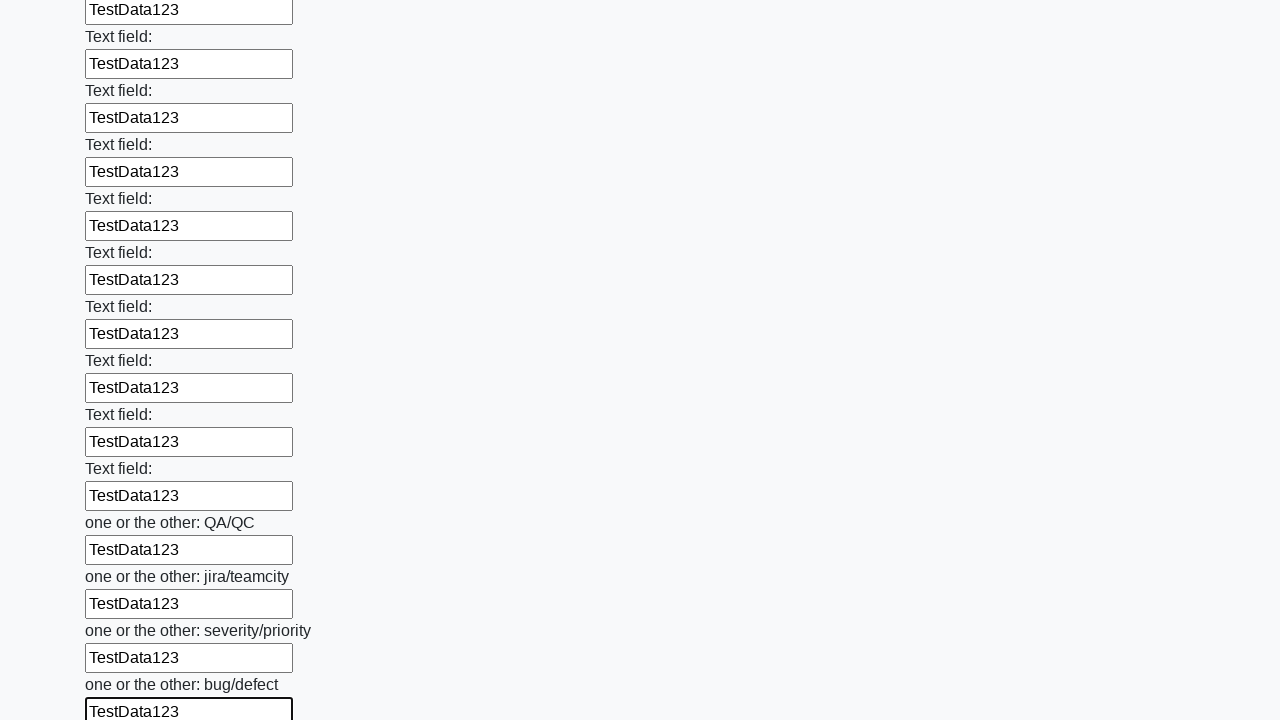

Filled input field with 'TestData123' on input >> nth=91
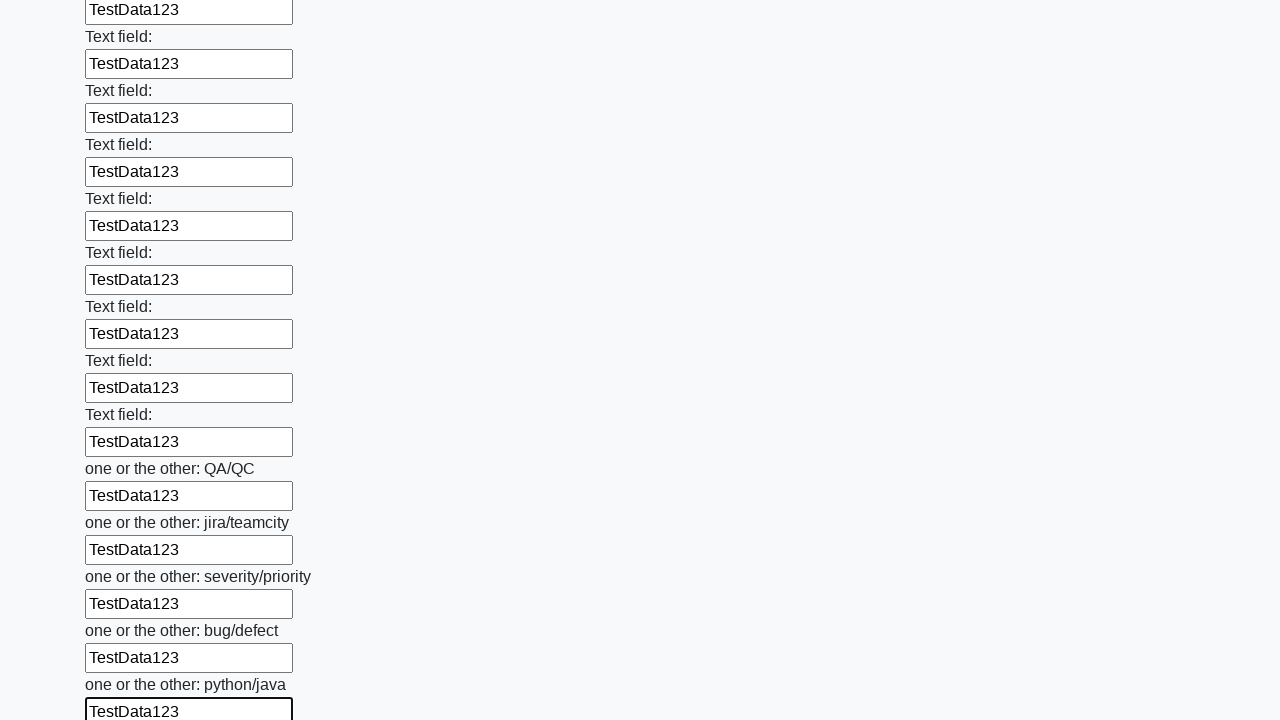

Filled input field with 'TestData123' on input >> nth=92
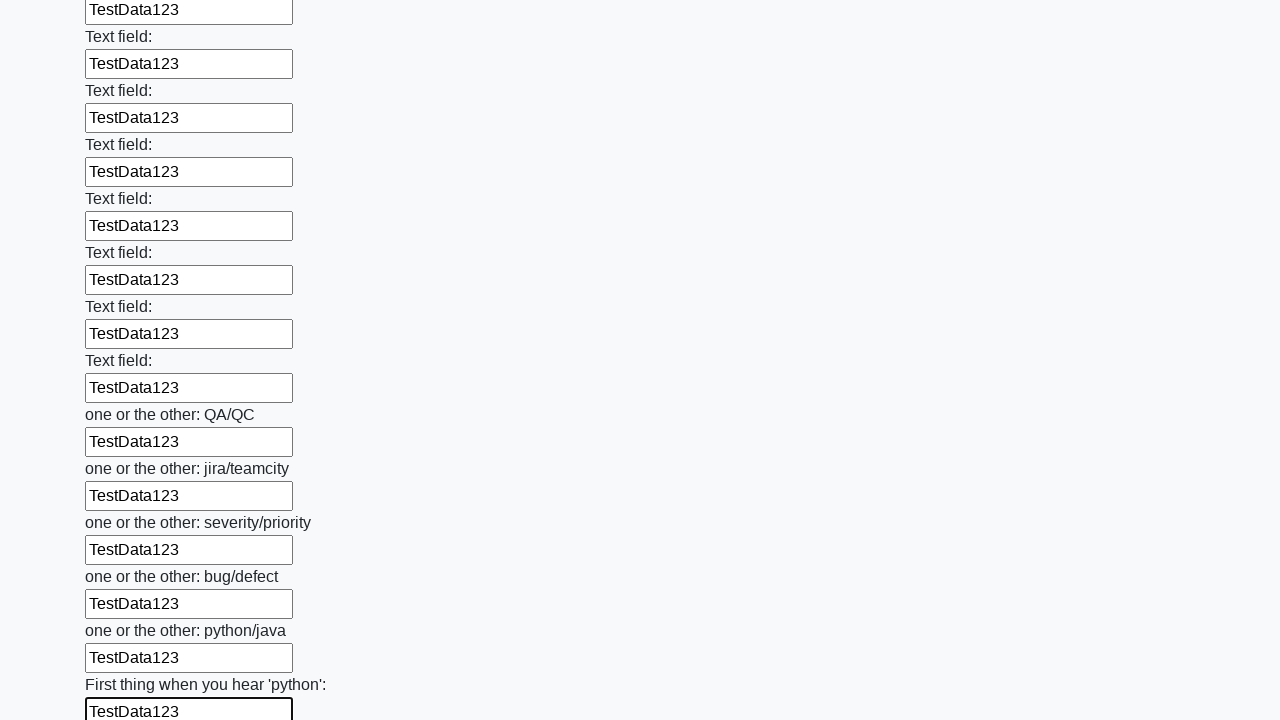

Filled input field with 'TestData123' on input >> nth=93
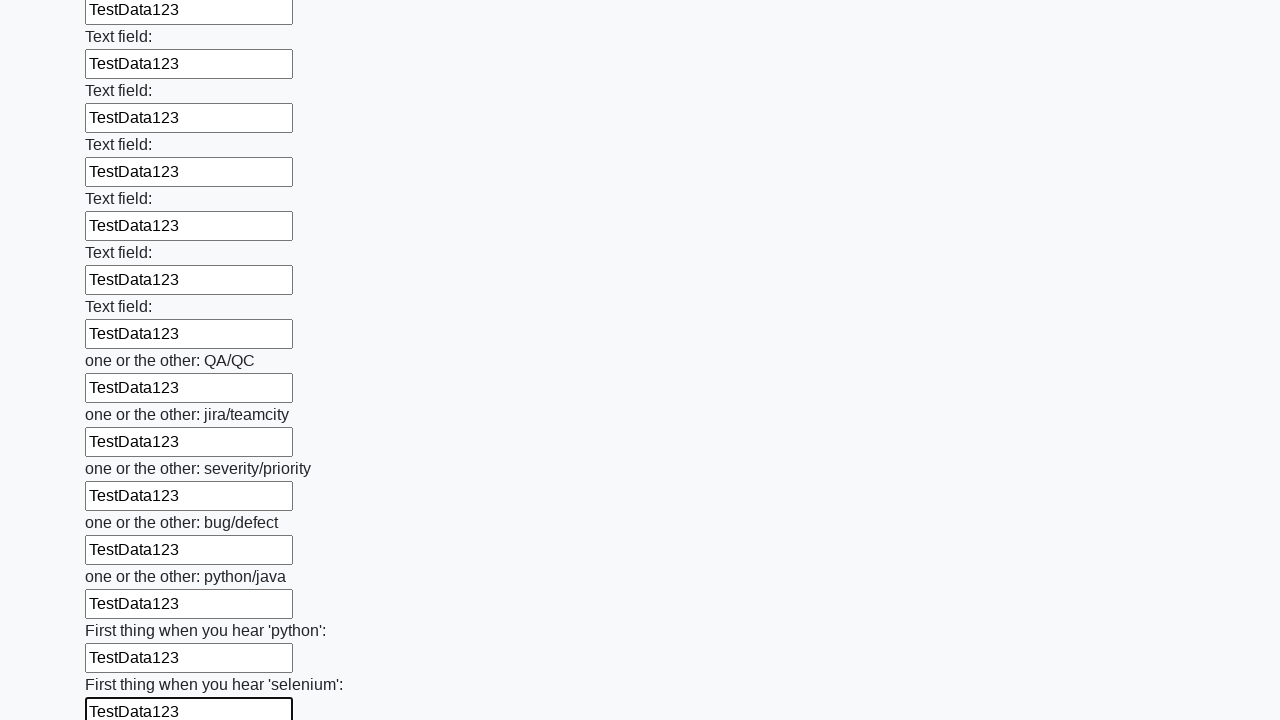

Filled input field with 'TestData123' on input >> nth=94
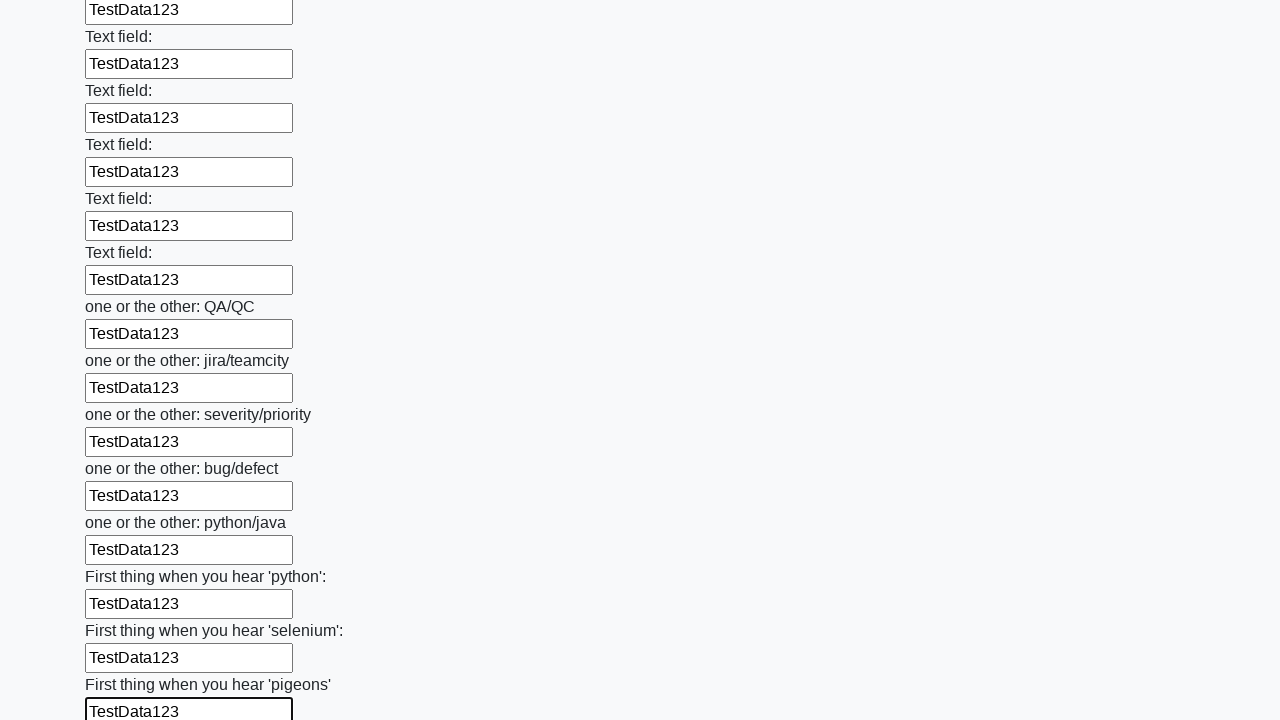

Filled input field with 'TestData123' on input >> nth=95
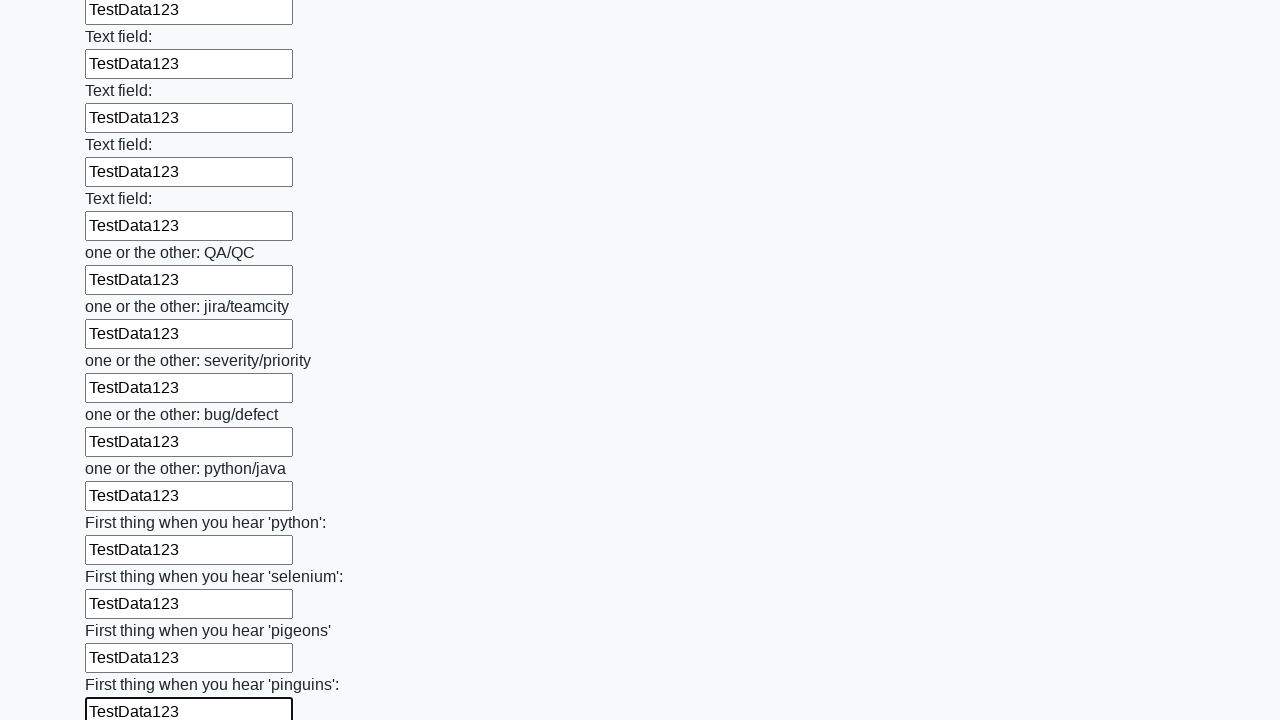

Filled input field with 'TestData123' on input >> nth=96
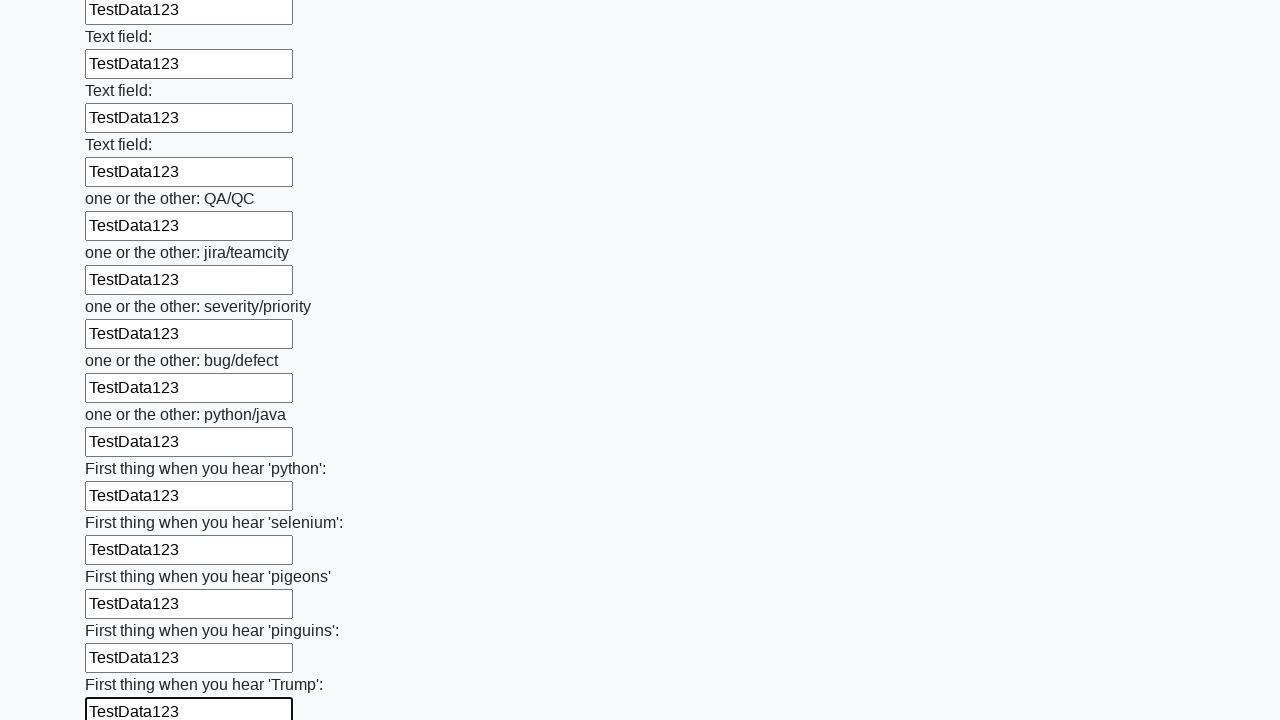

Filled input field with 'TestData123' on input >> nth=97
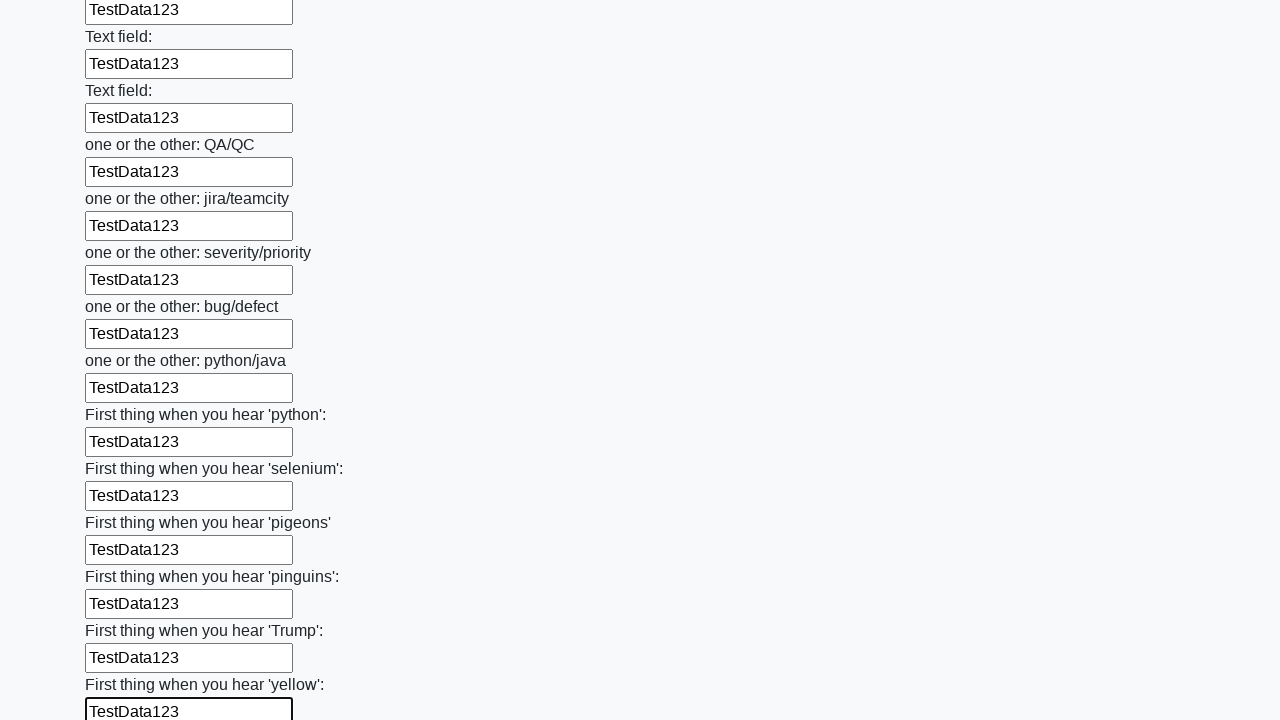

Filled input field with 'TestData123' on input >> nth=98
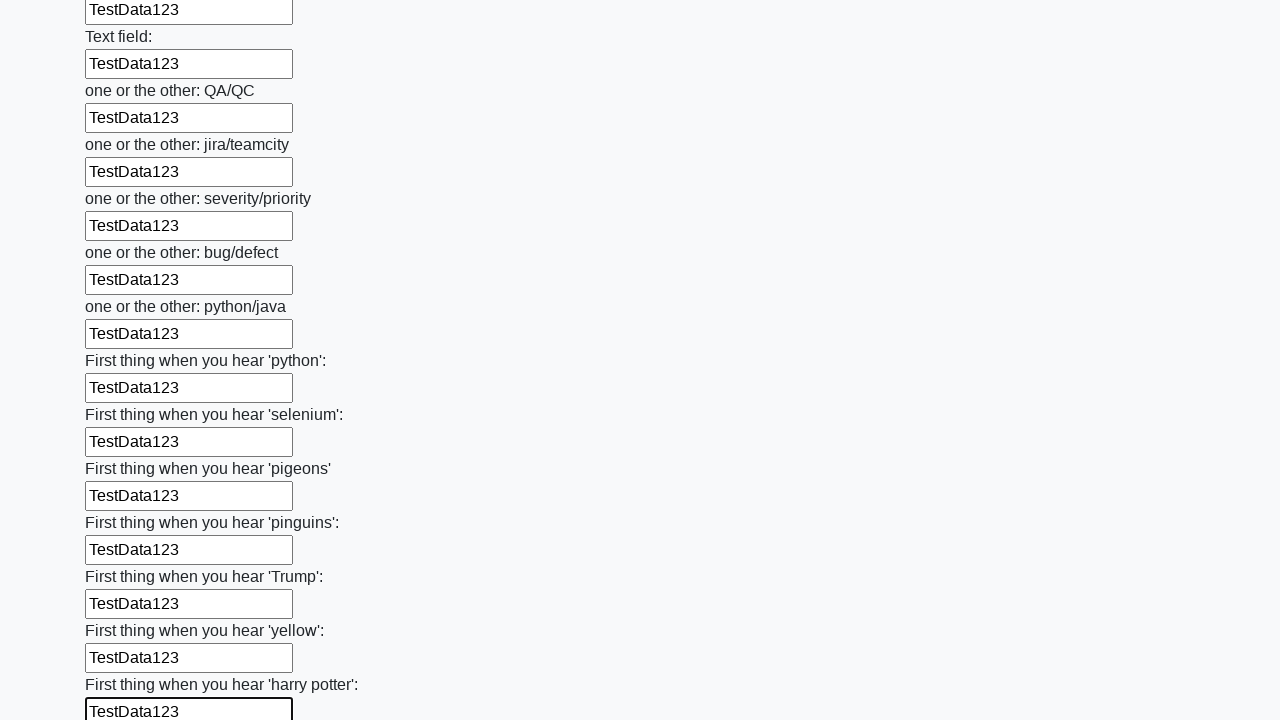

Filled input field with 'TestData123' on input >> nth=99
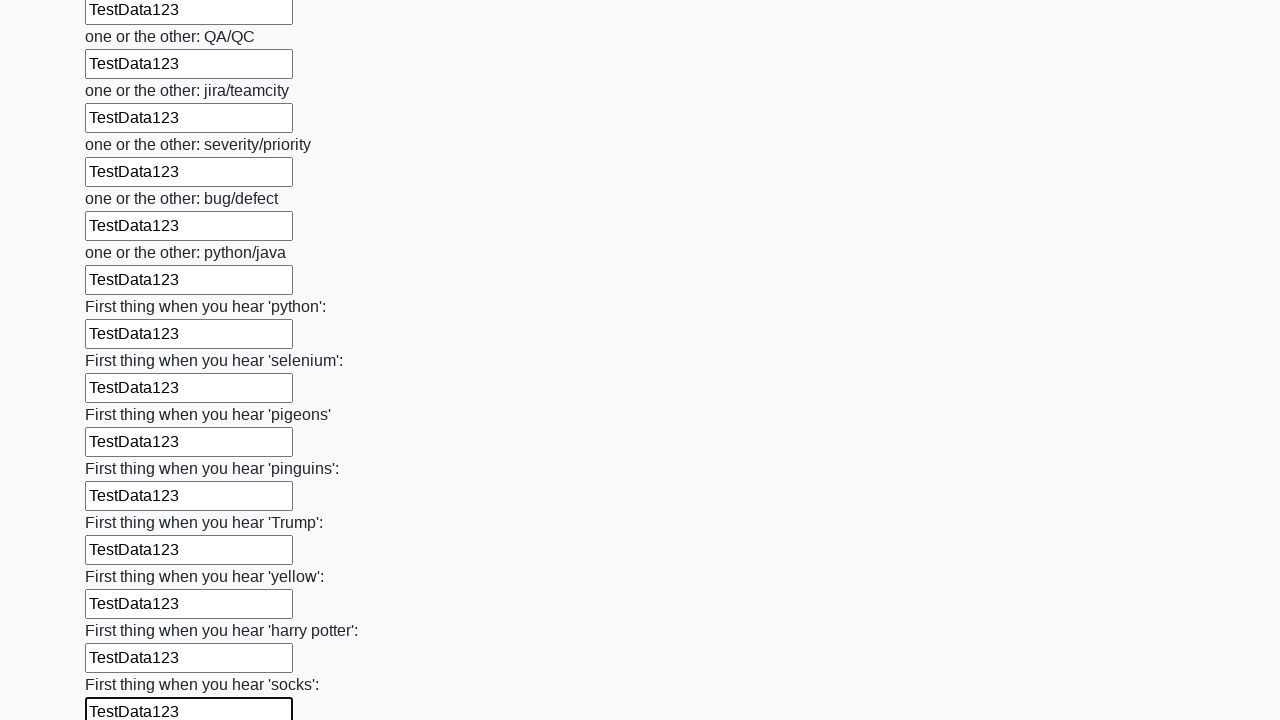

Clicked submit button to submit the form at (123, 611) on button.btn
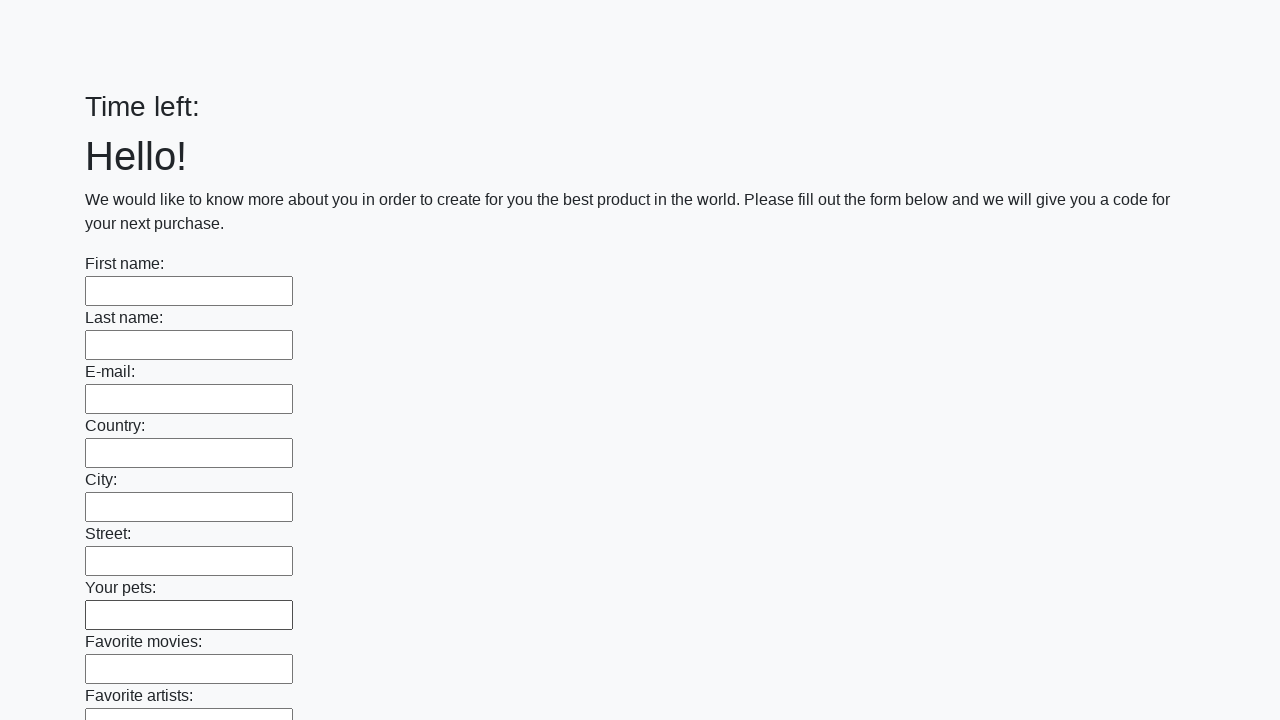

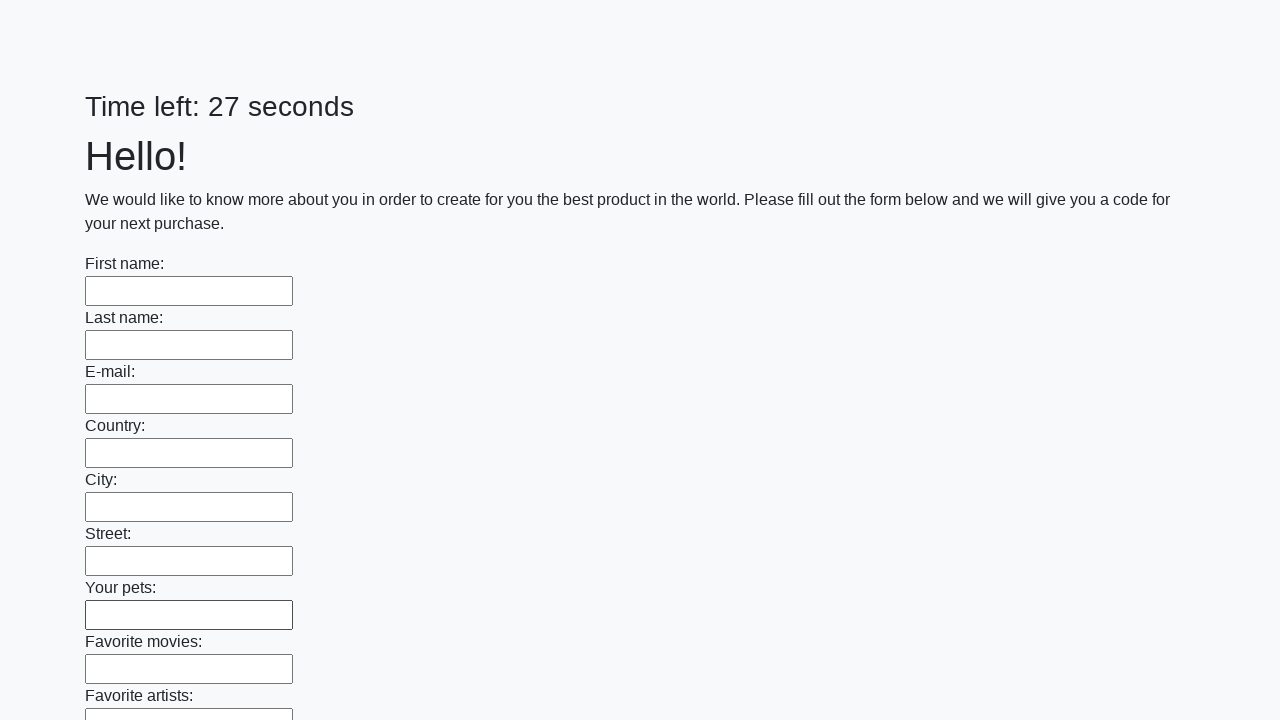